Validates all footer links by clicking each one and verifying navigation

Starting URL: https://www.entrata.com/c

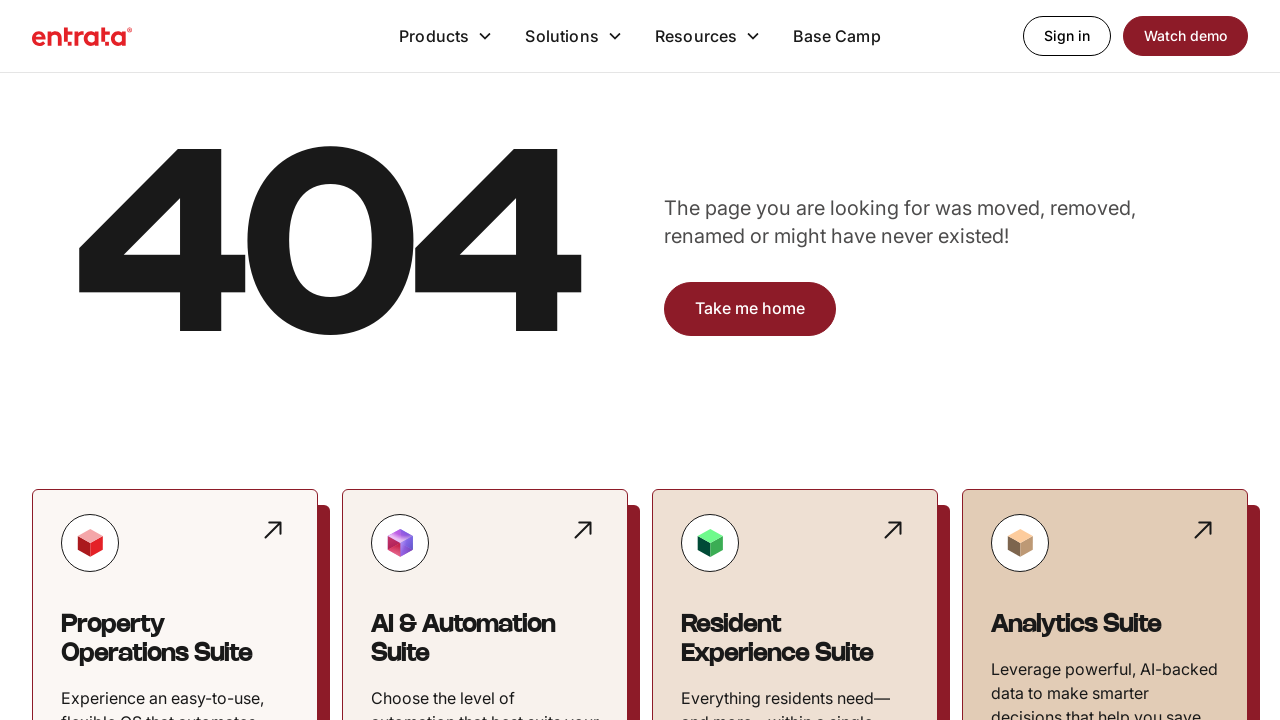

Navigated to https://www.entrata.com/c
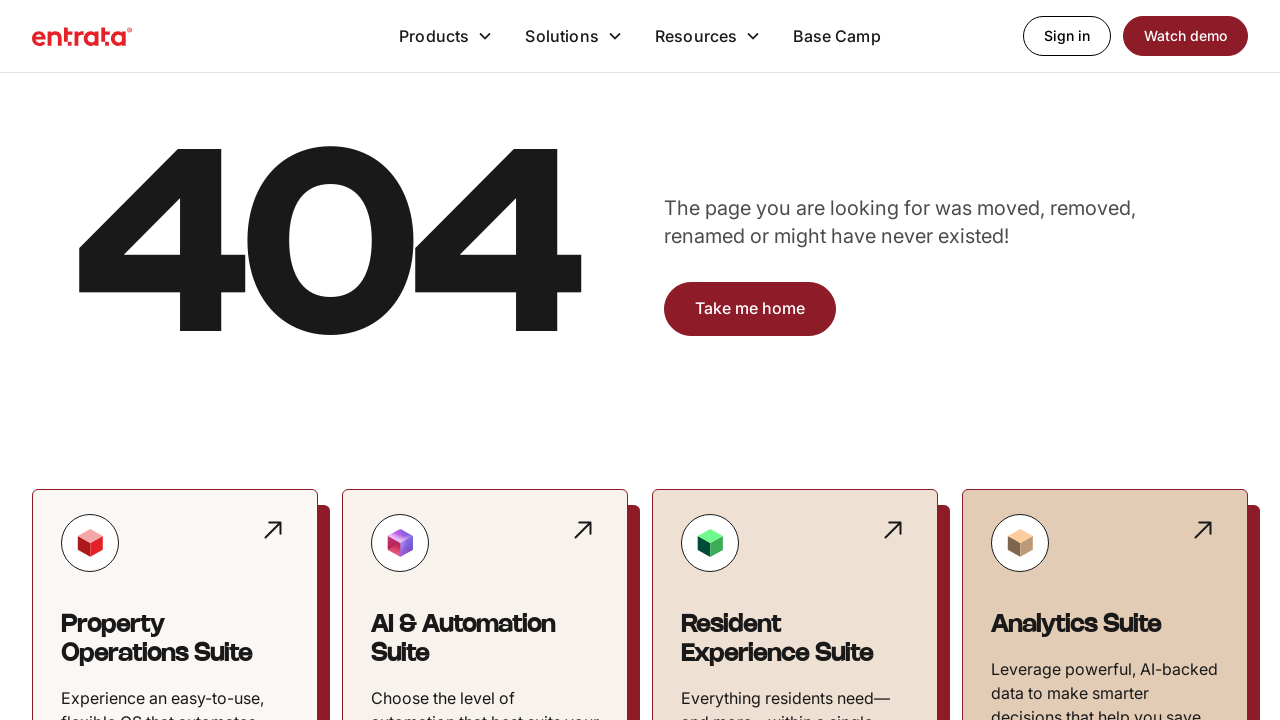

Retrieved 76 footer links
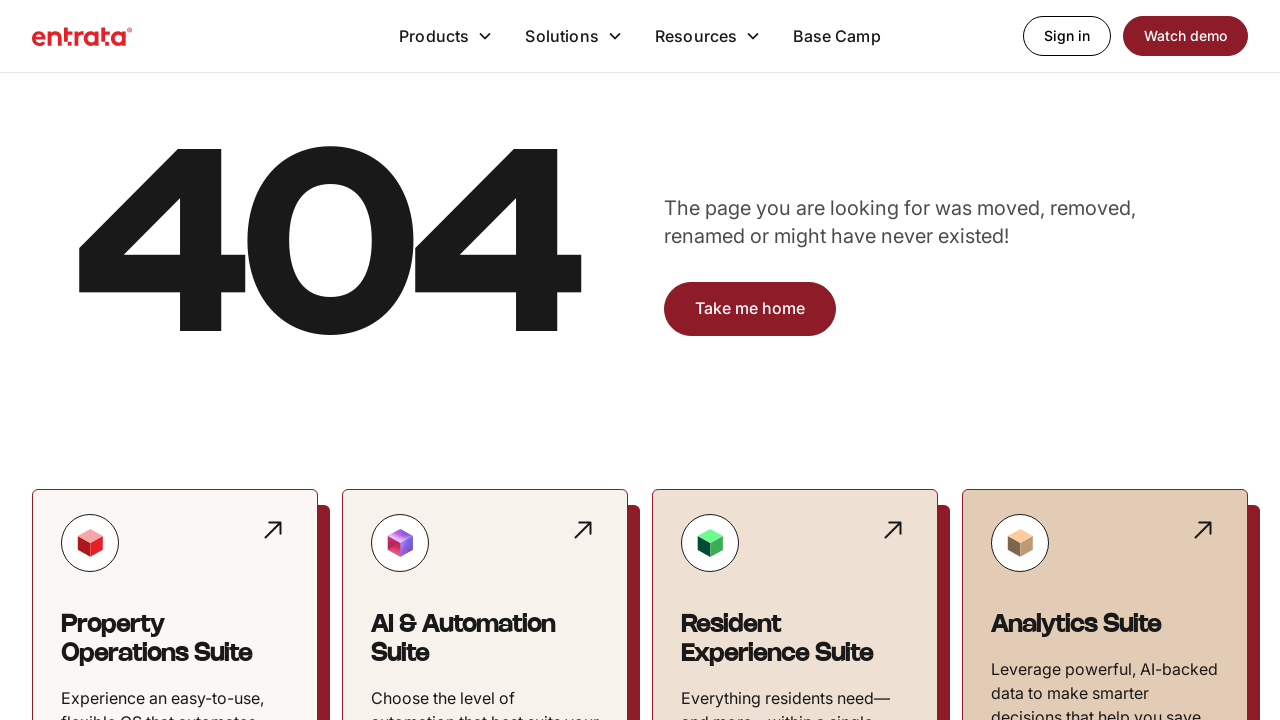

Selected footer link at position 0
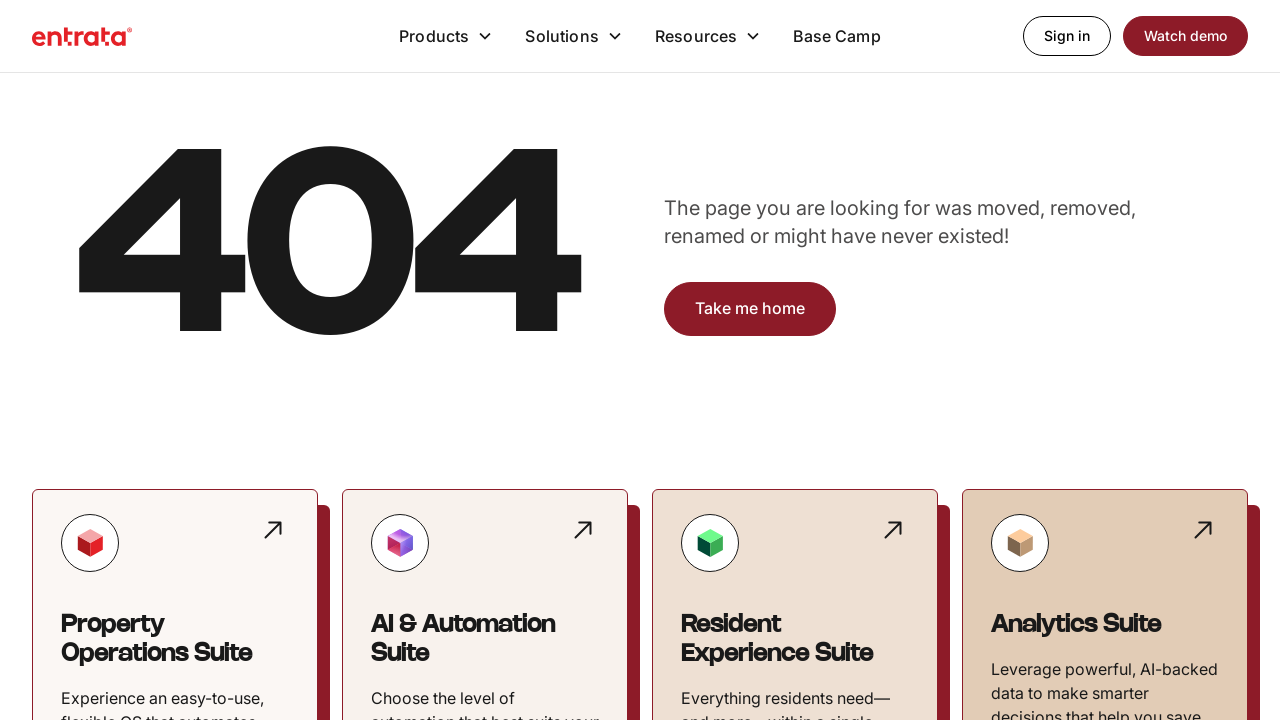

Retrieved link text: 'ProspectPortal'
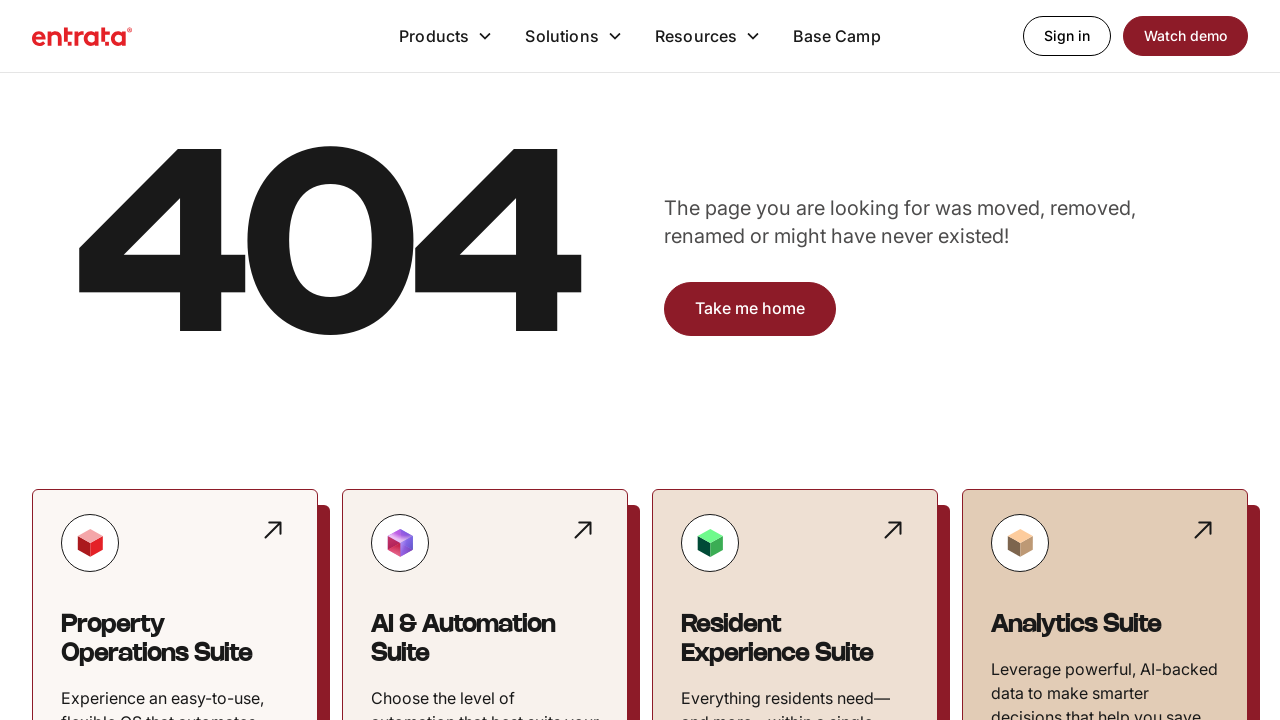

Retrieved link href: '/products/prospectportal'
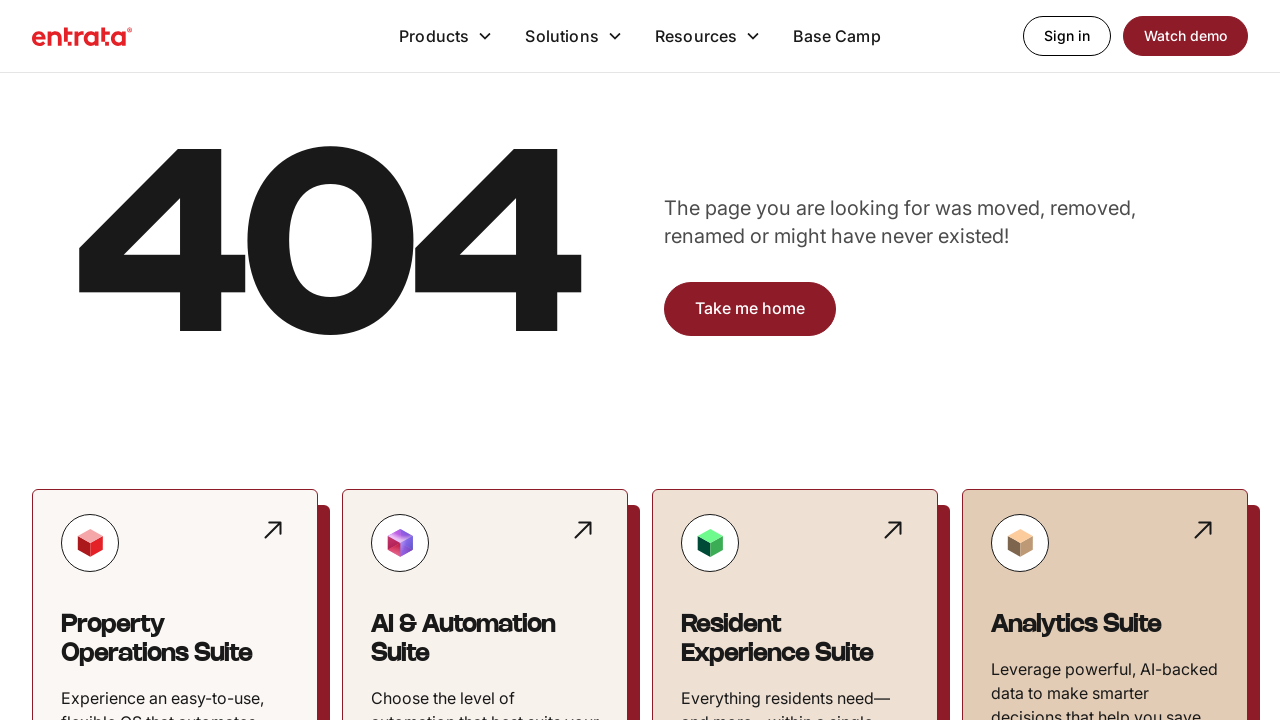

Clicked footer link 'ProspectPortal' at (112, 360) on footer a >> nth=0
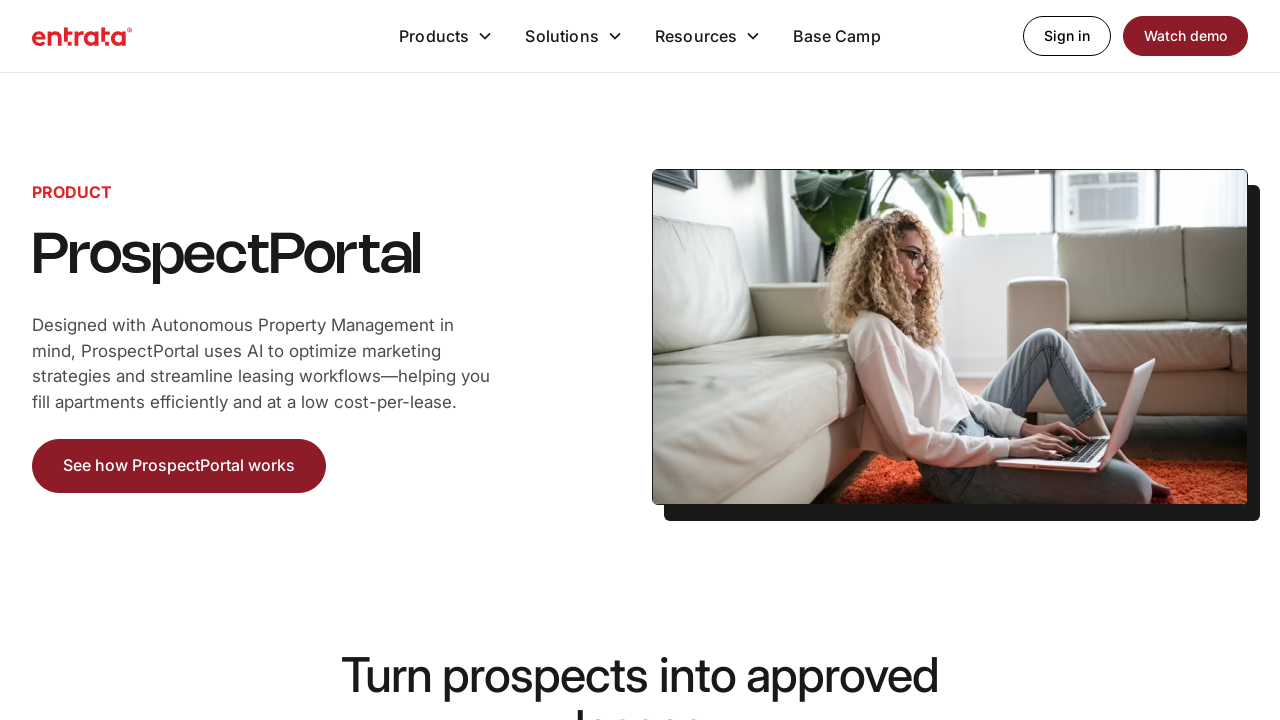

Waited for page load after clicking 'ProspectPortal'
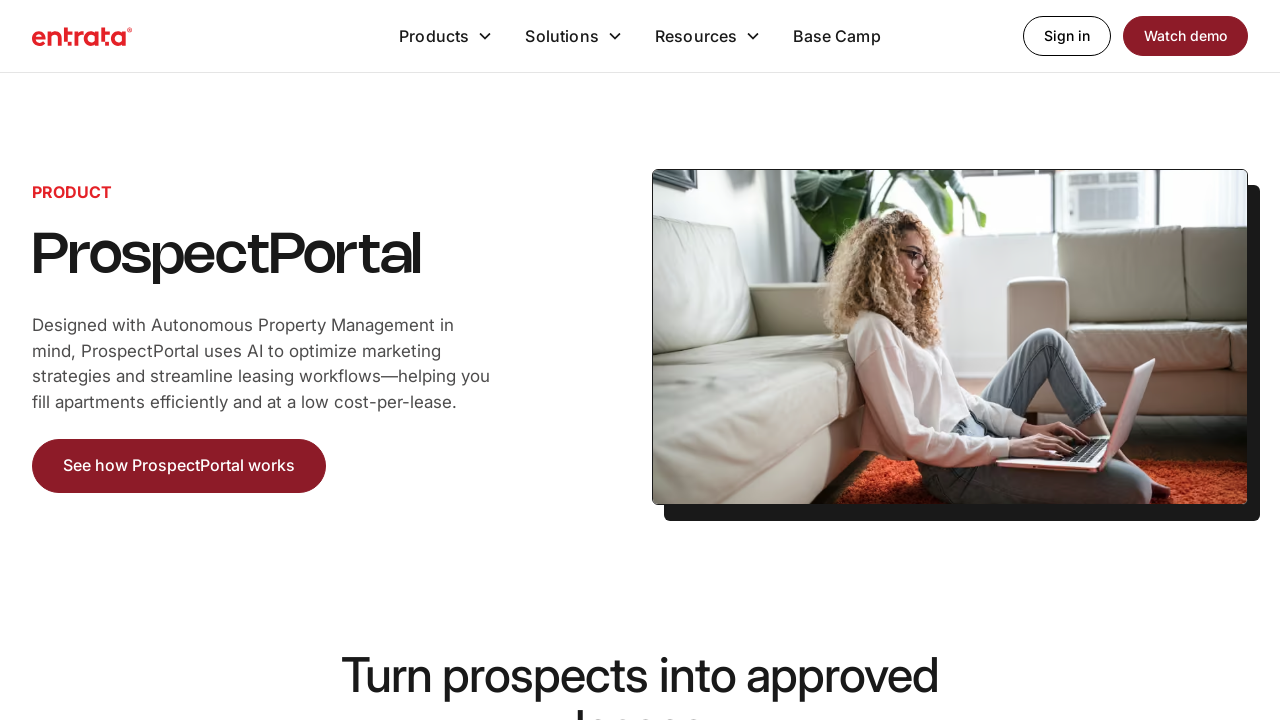

Retrieved current URL: 'https://www.entrata.com/products/prospectportal'
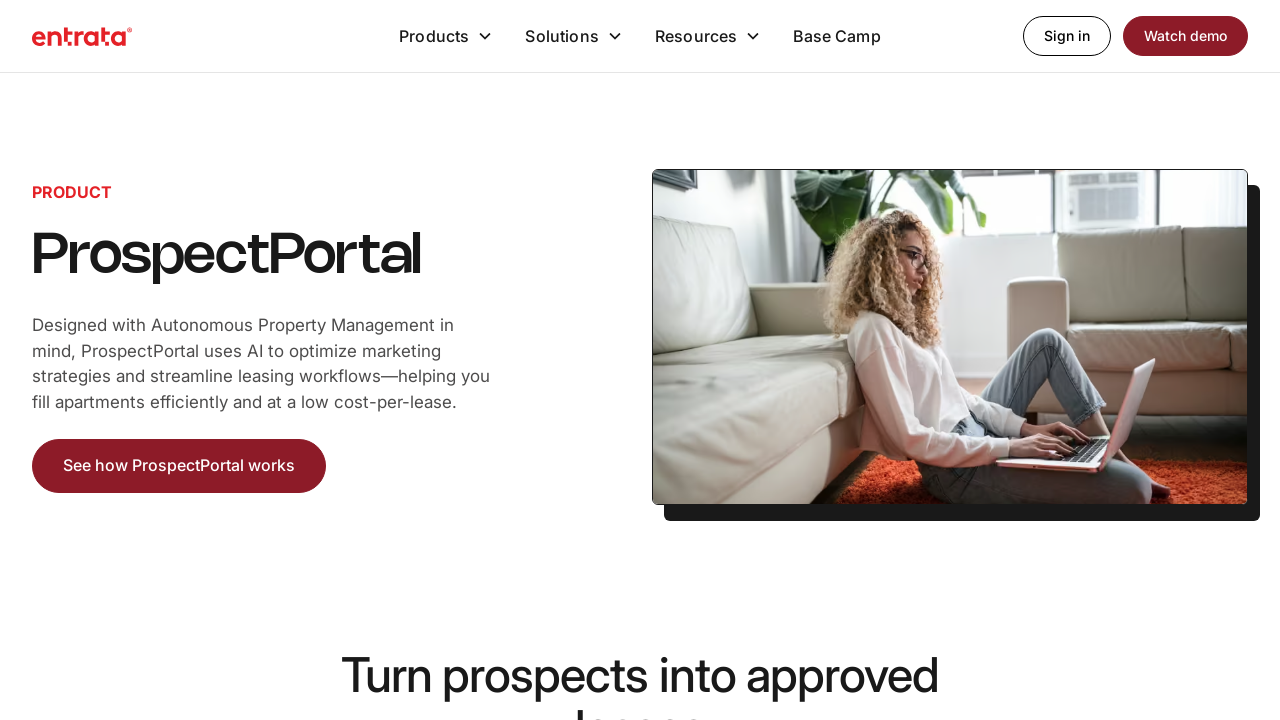

Verified navigation to 'ProspectPortal' - expected URL '/products/prospectportal' found in actual URL 'https://www.entrata.com/products/prospectportal'
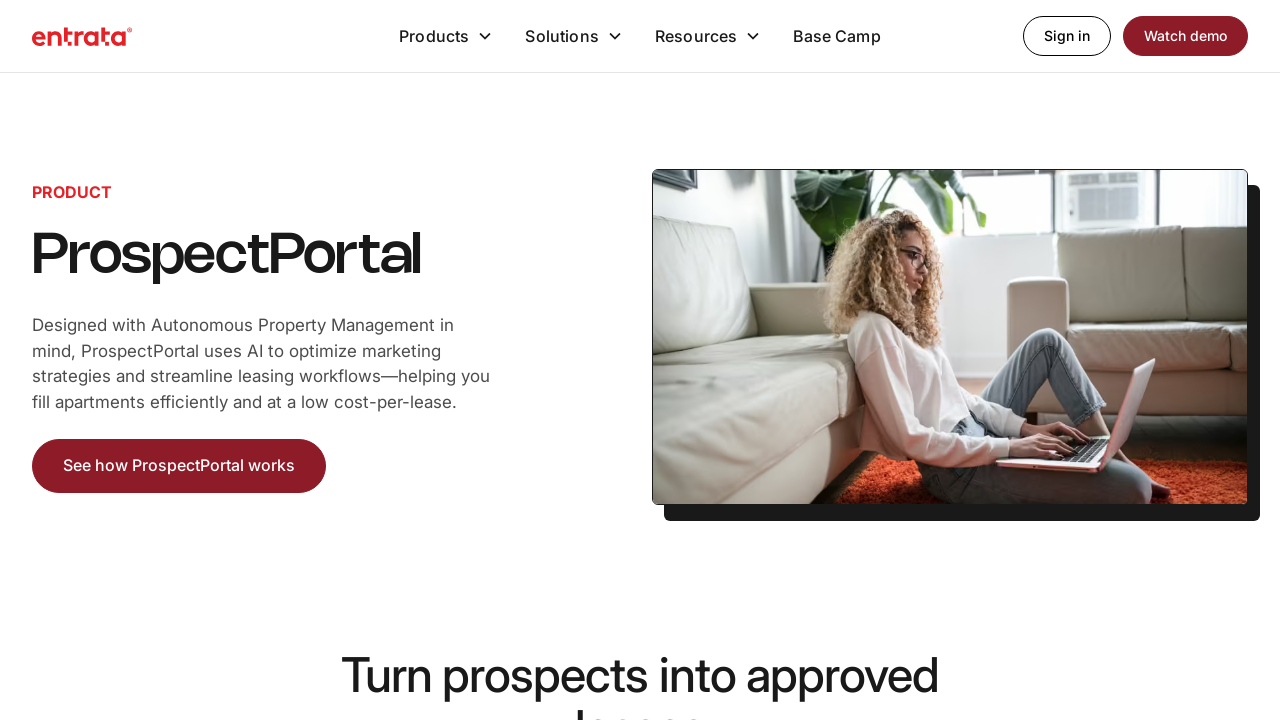

Navigated back to previous page after validating 'ProspectPortal'
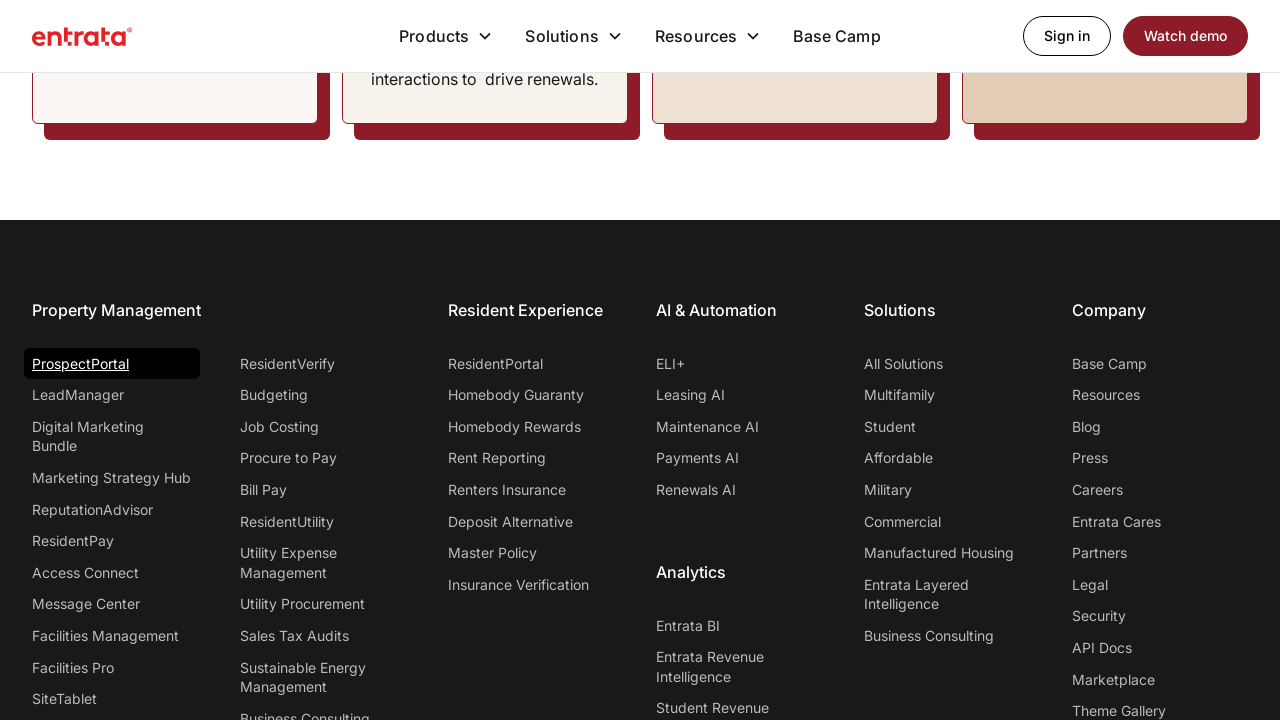

Selected footer link at position 1
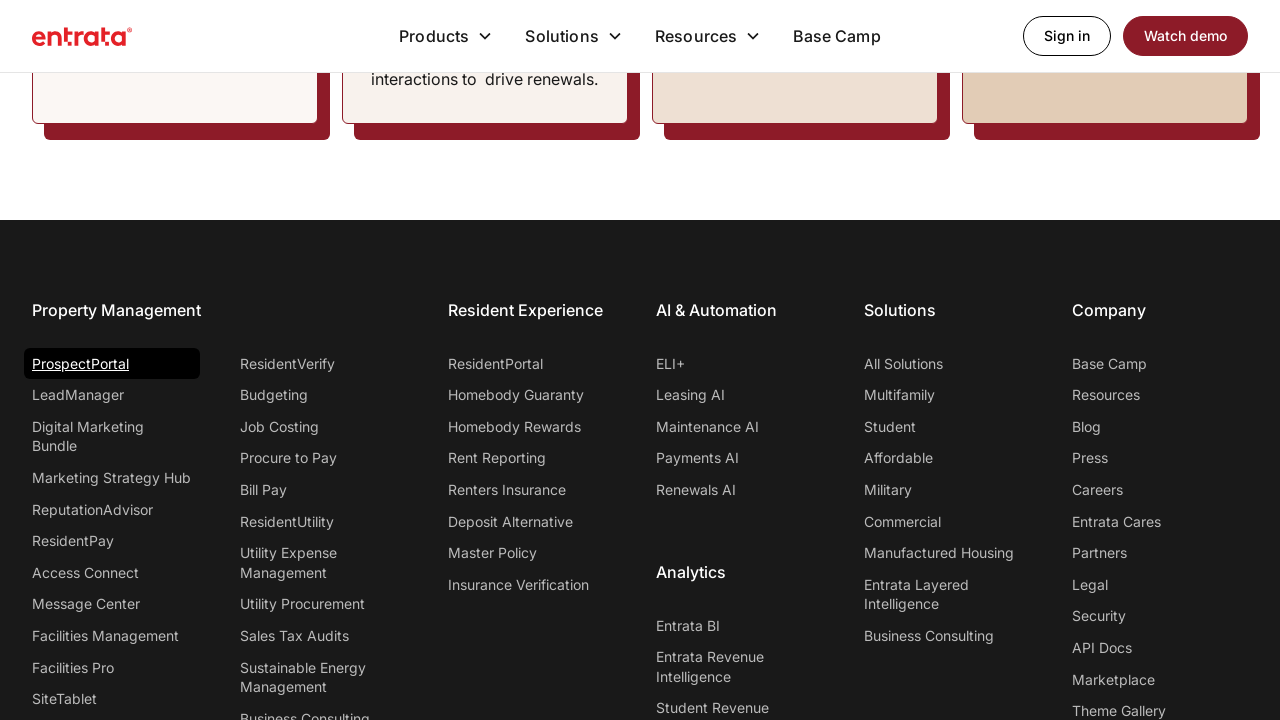

Retrieved link text: 'LeadManager'
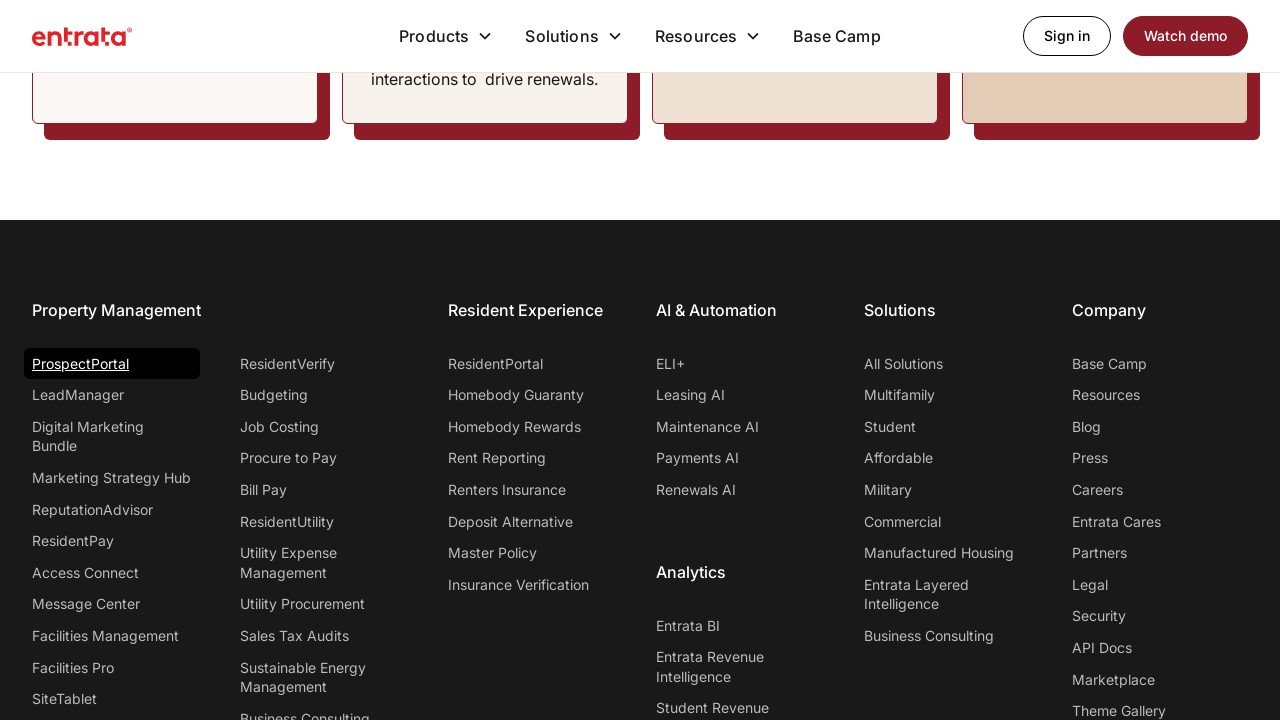

Retrieved link href: '/products/leadmanager'
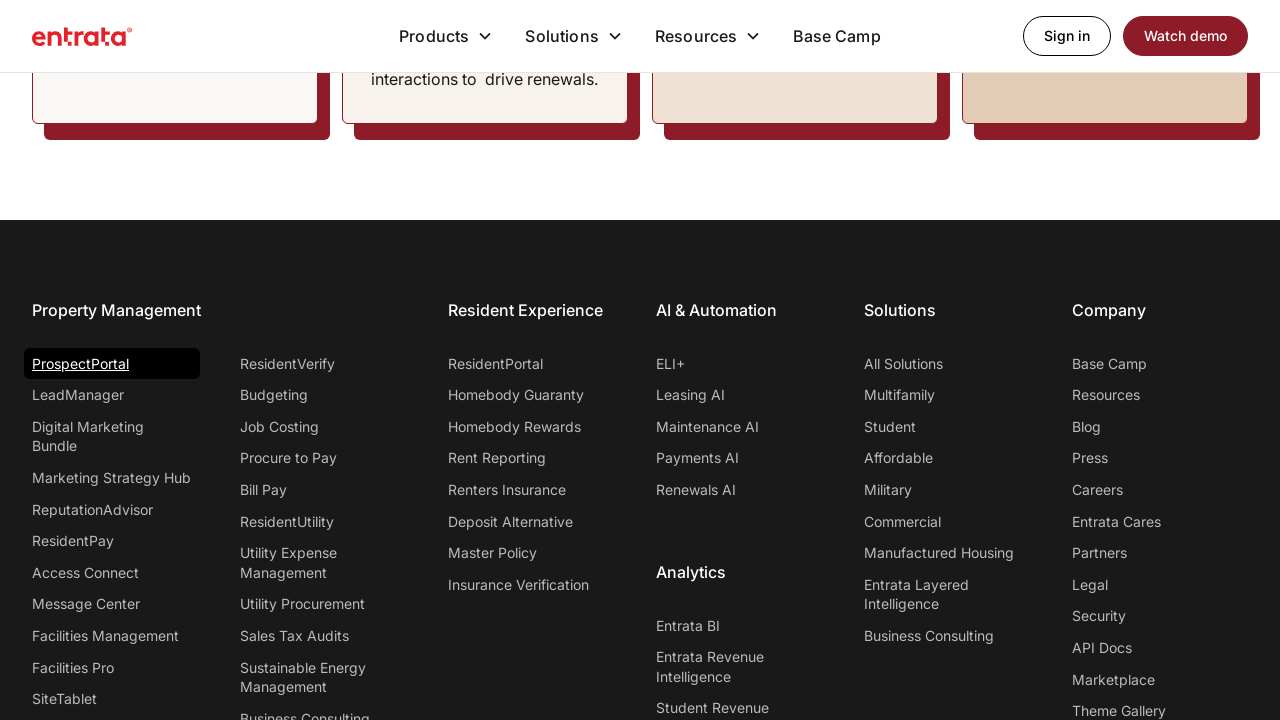

Clicked footer link 'LeadManager' at (112, 395) on footer a >> nth=1
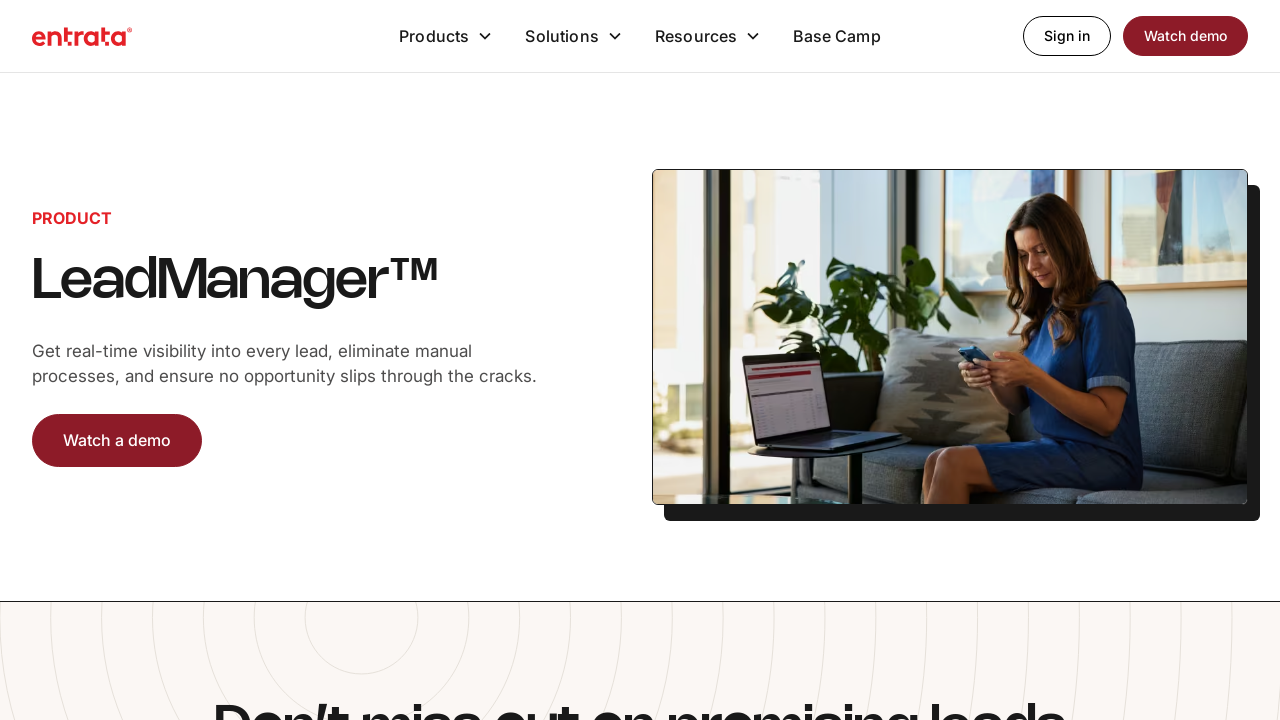

Waited for page load after clicking 'LeadManager'
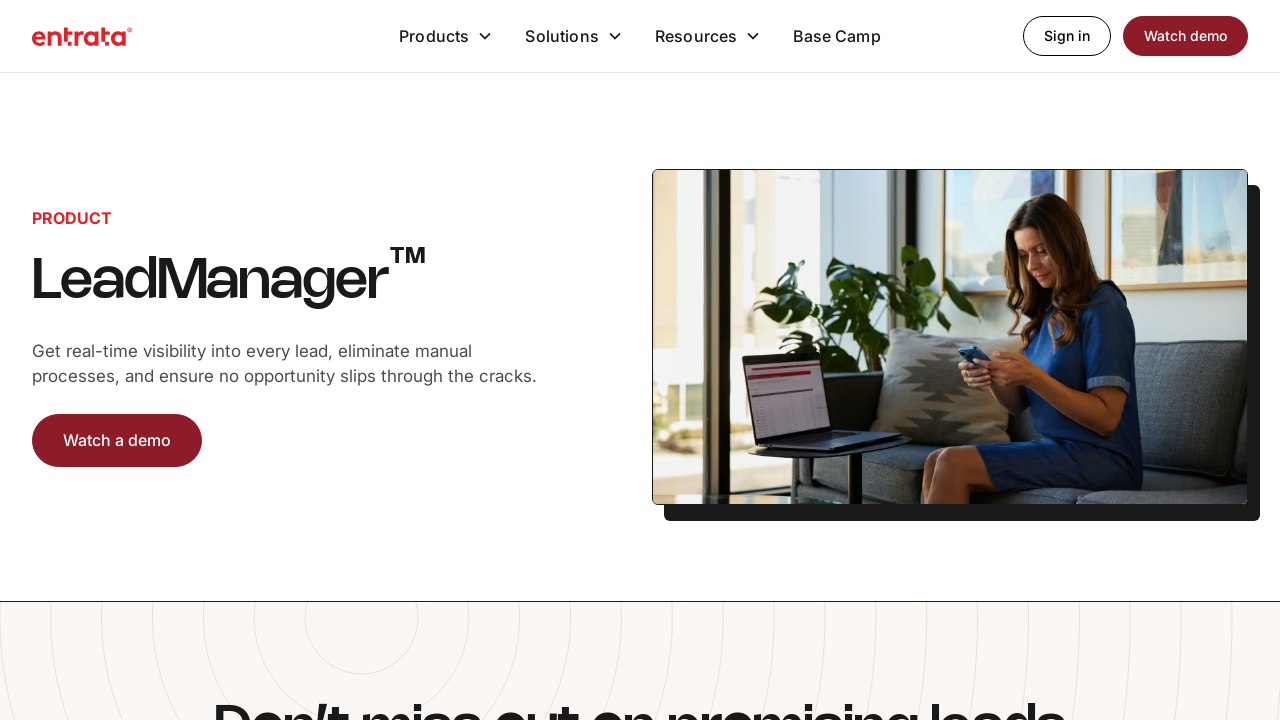

Retrieved current URL: 'https://www.entrata.com/products/leadmanager'
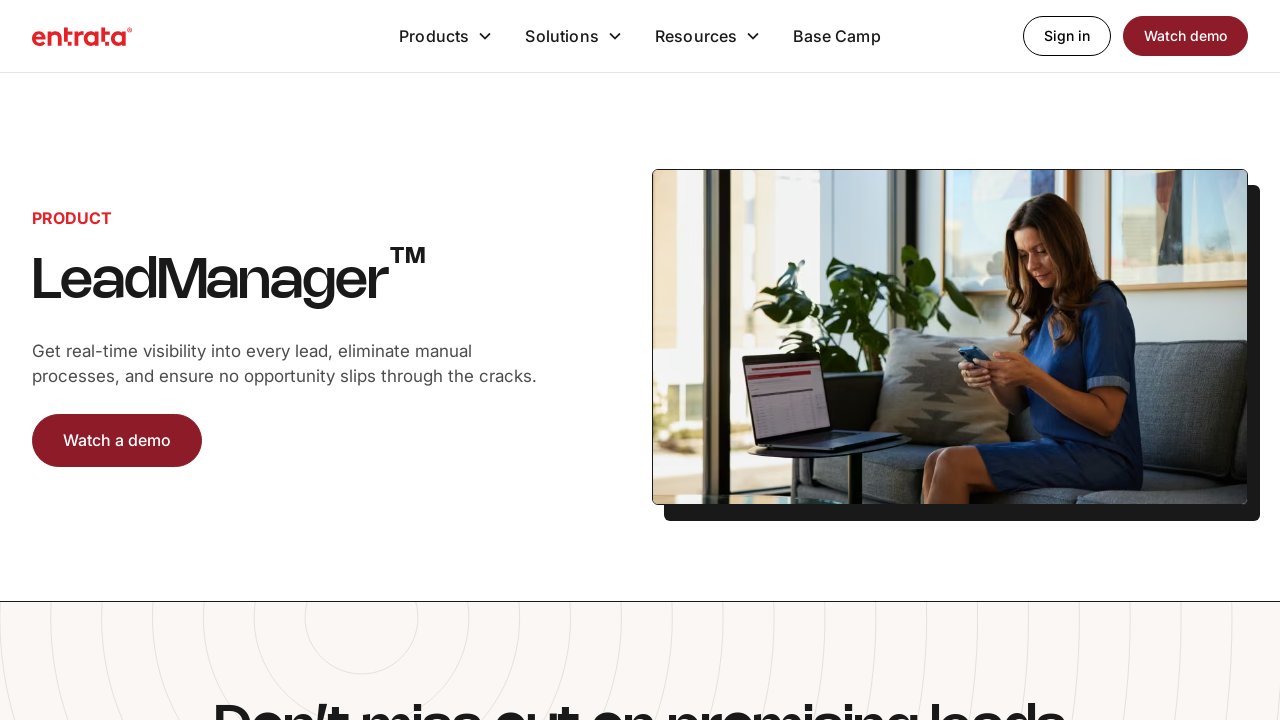

Verified navigation to 'LeadManager' - expected URL '/products/leadmanager' found in actual URL 'https://www.entrata.com/products/leadmanager'
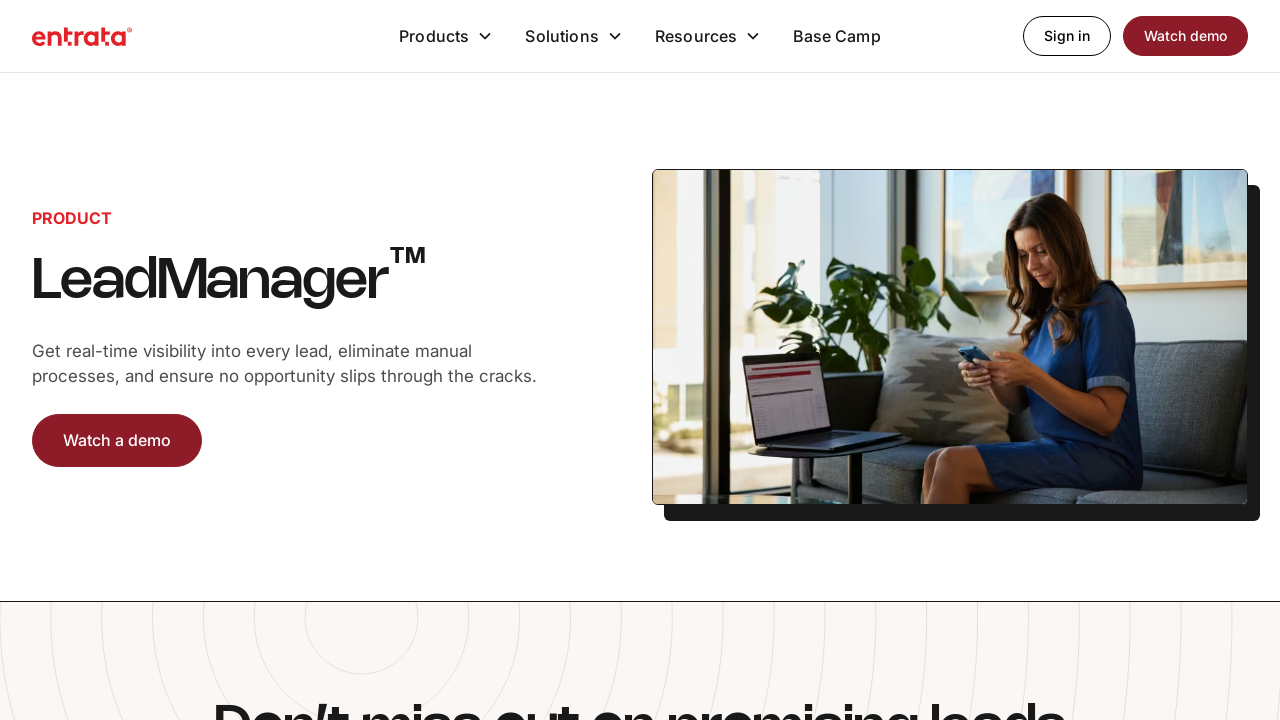

Navigated back to previous page after validating 'LeadManager'
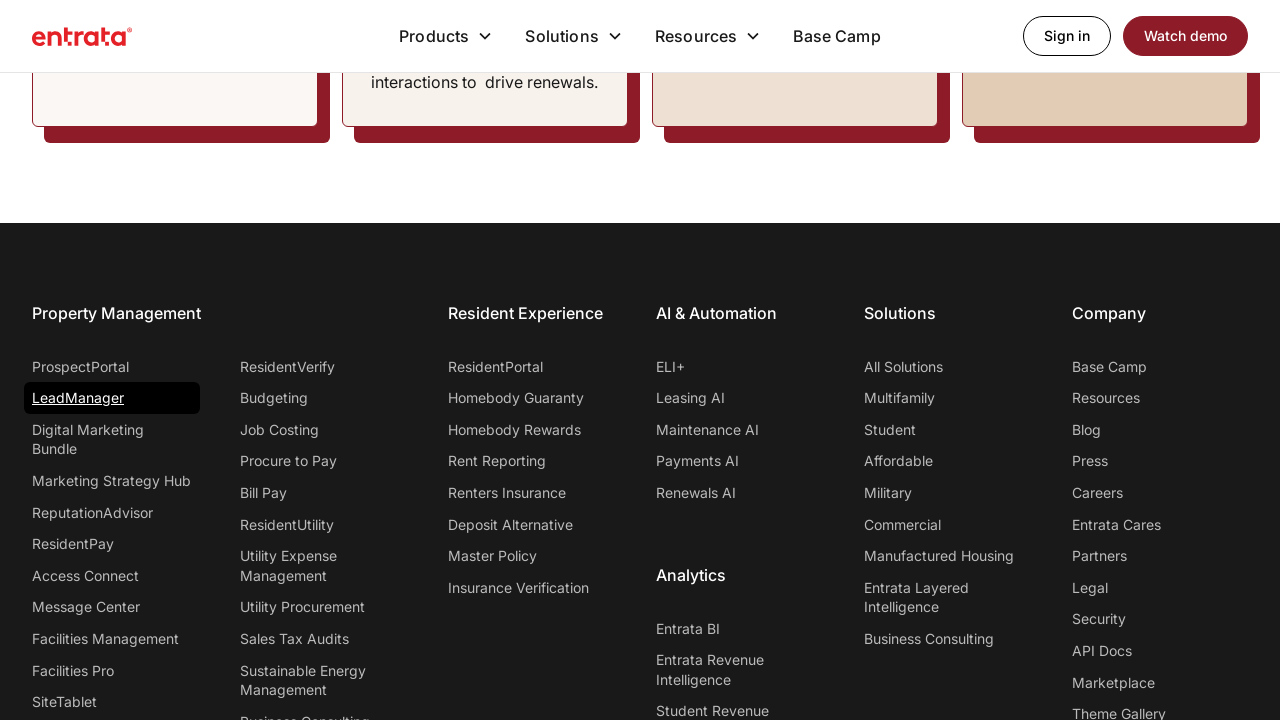

Selected footer link at position 2
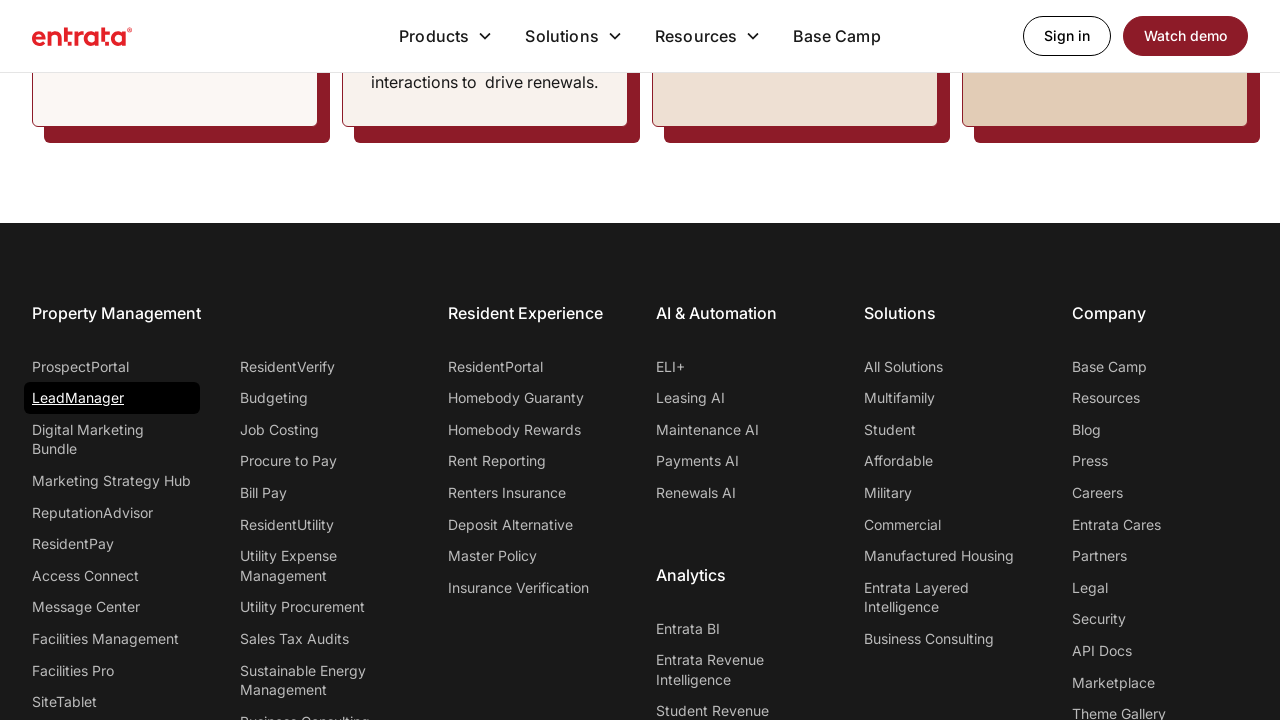

Retrieved link text: 'Digital Marketing Bundle'
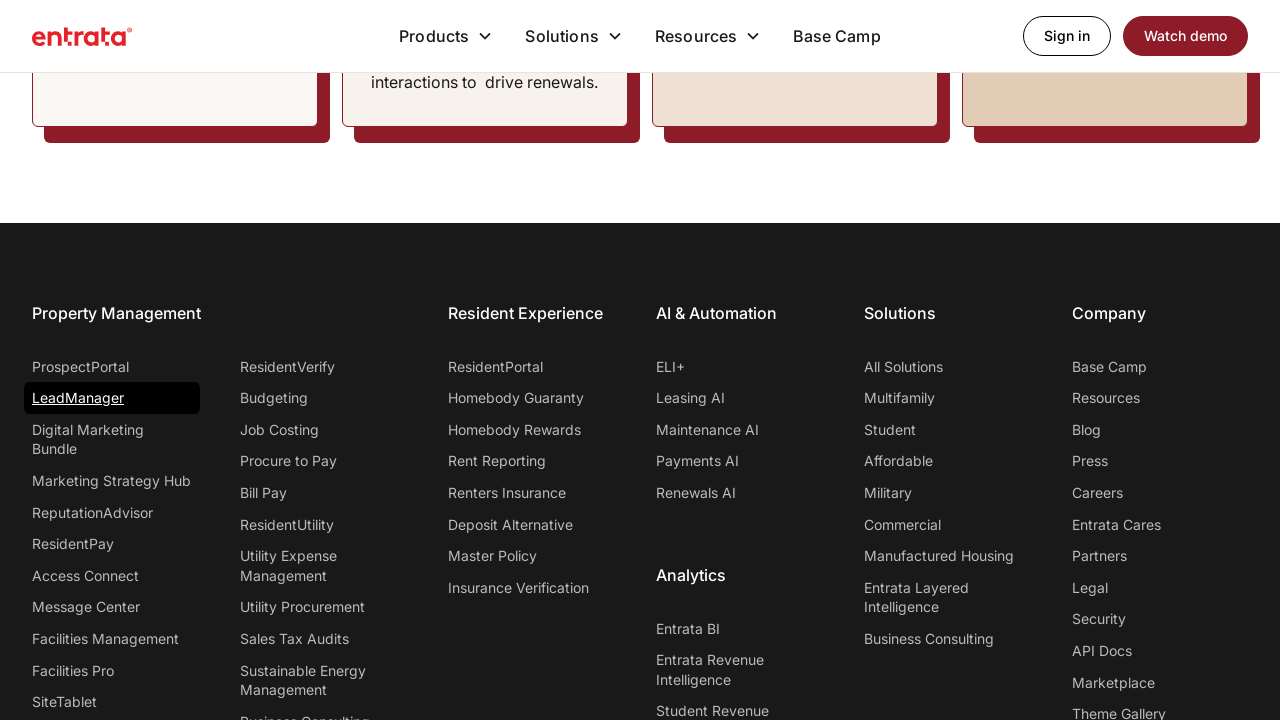

Retrieved link href: '/products/digital-marketing'
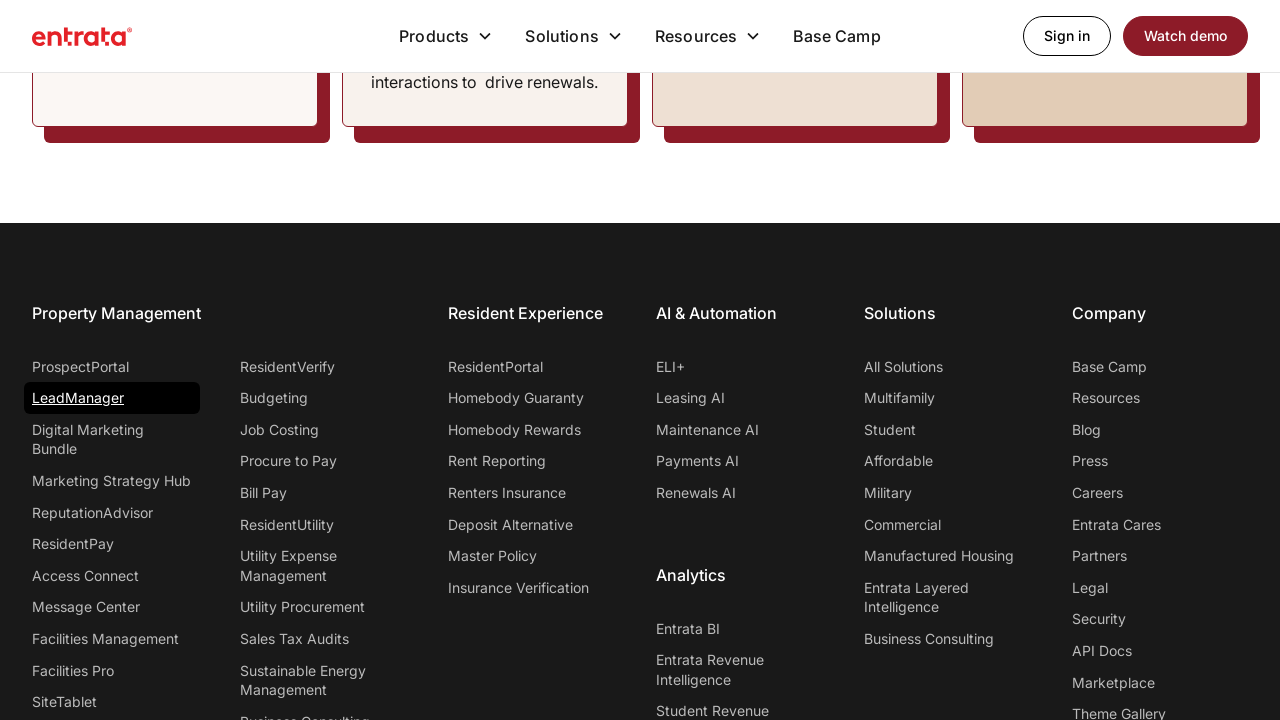

Clicked footer link 'Digital Marketing Bundle' at (112, 439) on footer a >> nth=2
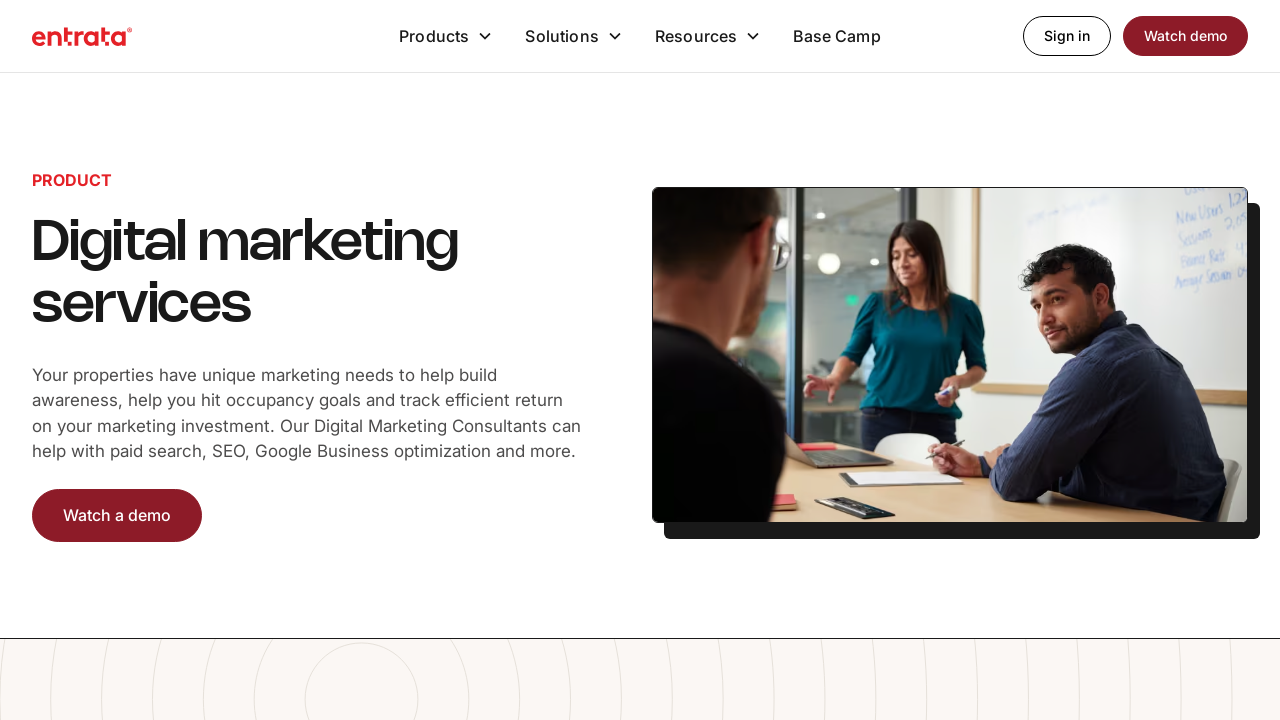

Waited for page load after clicking 'Digital Marketing Bundle'
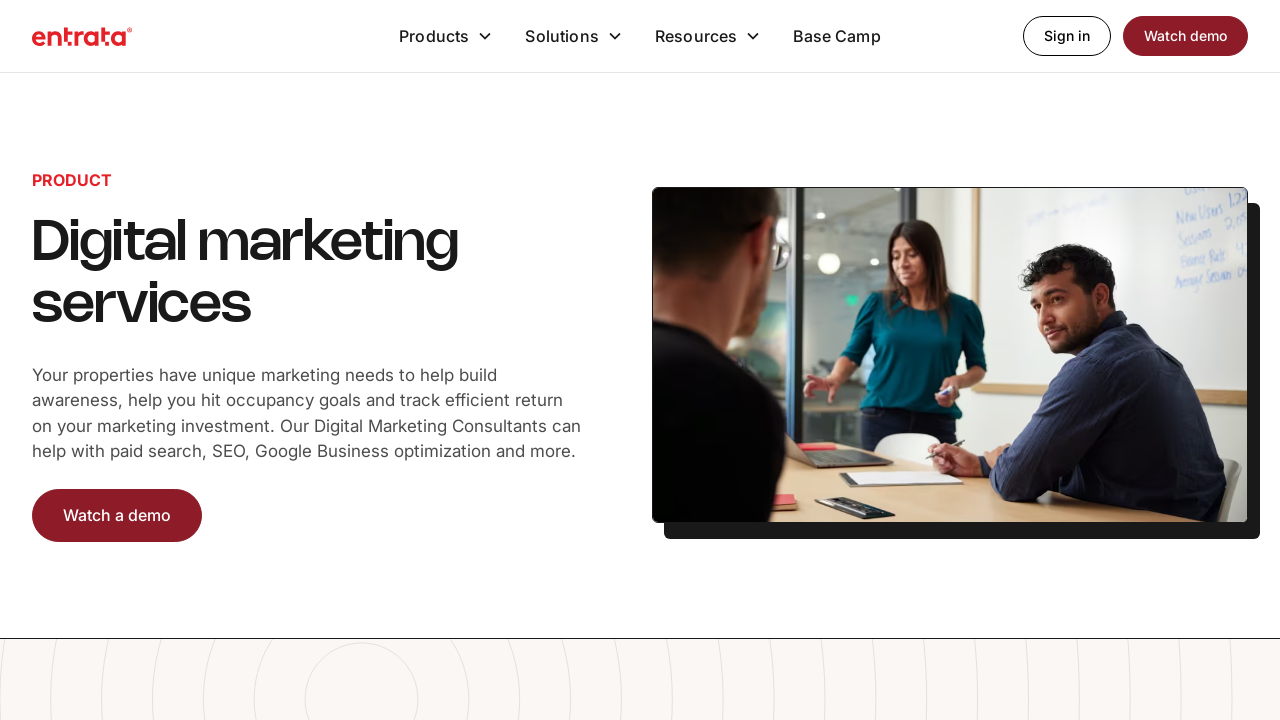

Retrieved current URL: 'https://www.entrata.com/products/digital-marketing'
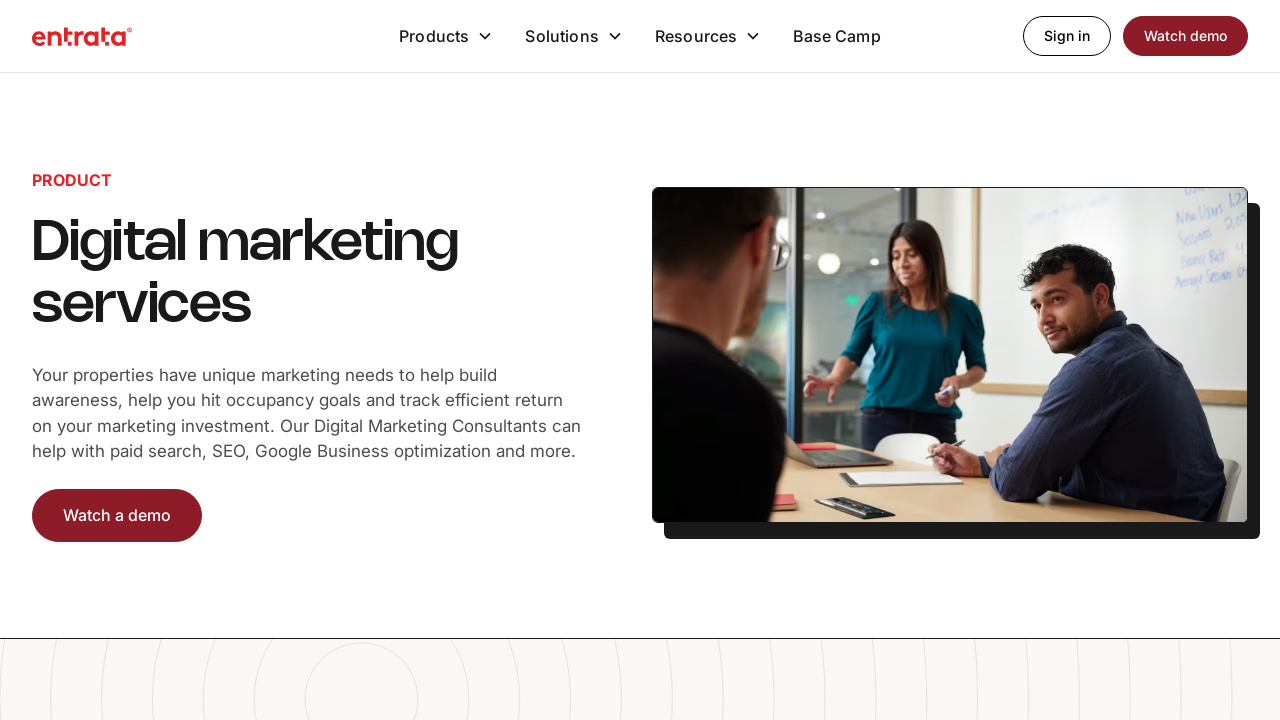

Verified navigation to 'Digital Marketing Bundle' - expected URL '/products/digital-marketing' found in actual URL 'https://www.entrata.com/products/digital-marketing'
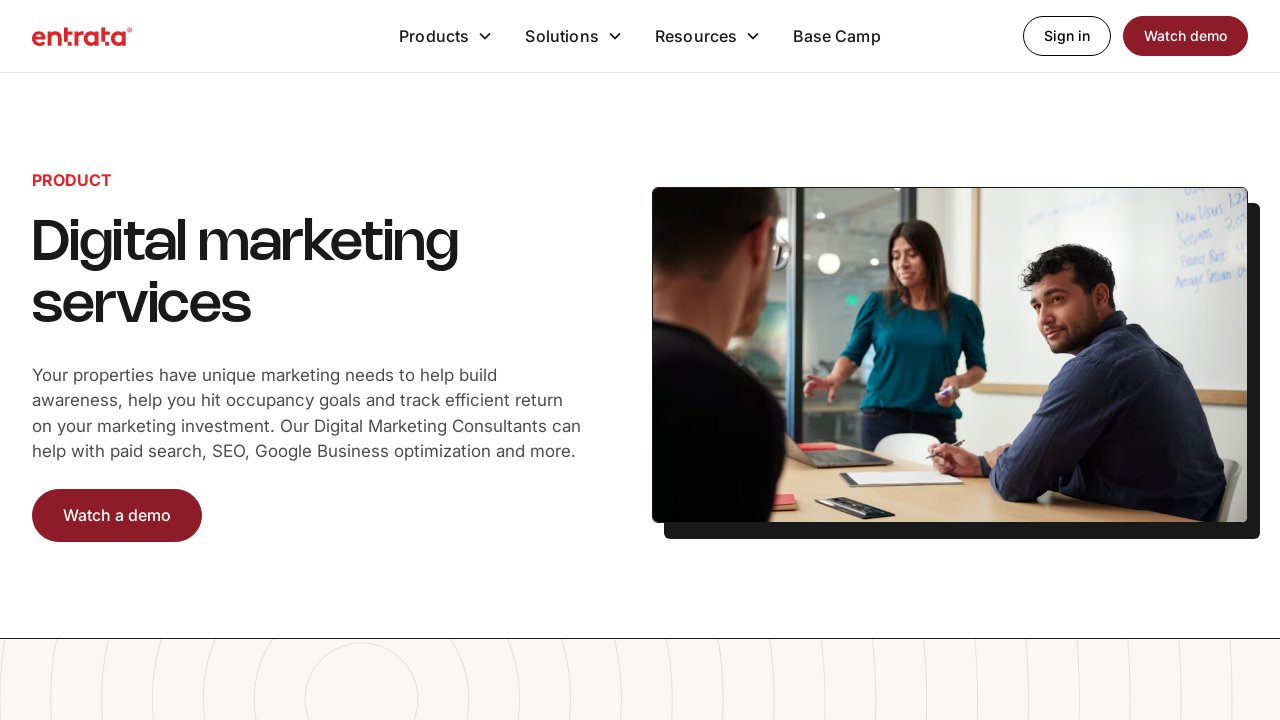

Navigated back to previous page after validating 'Digital Marketing Bundle'
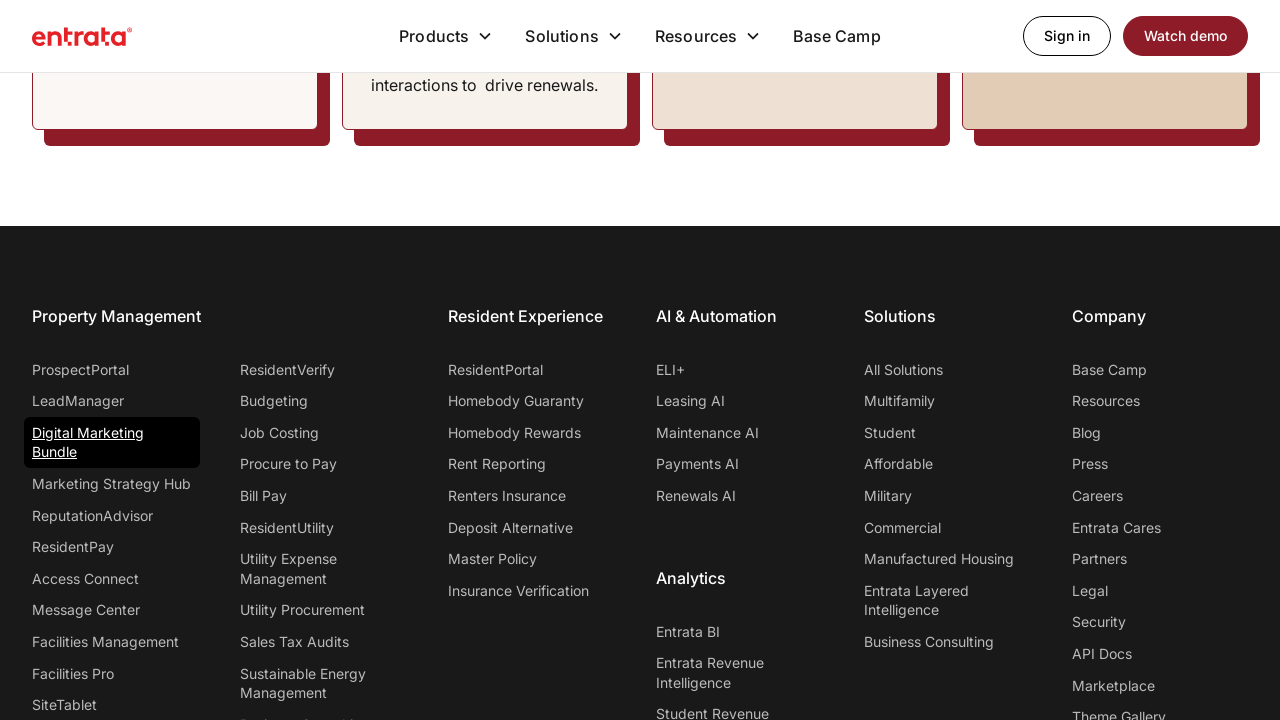

Selected footer link at position 3
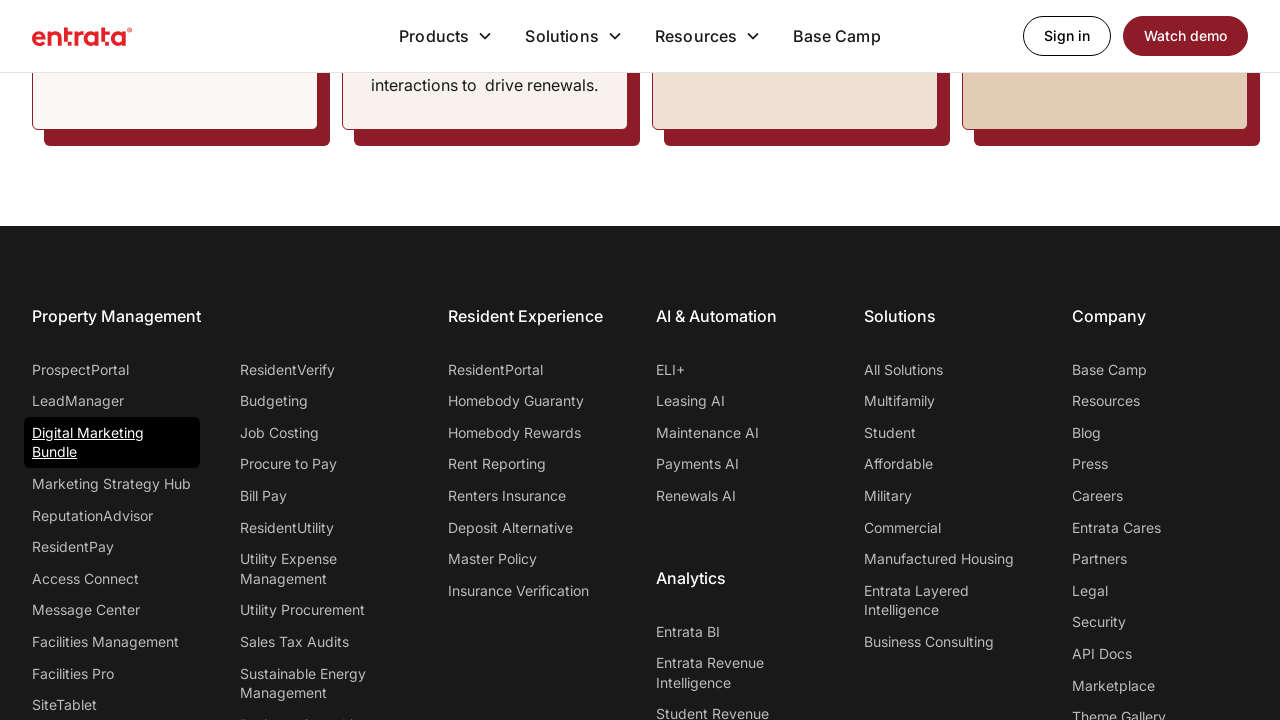

Retrieved link text: 'Marketing Strategy Hub'
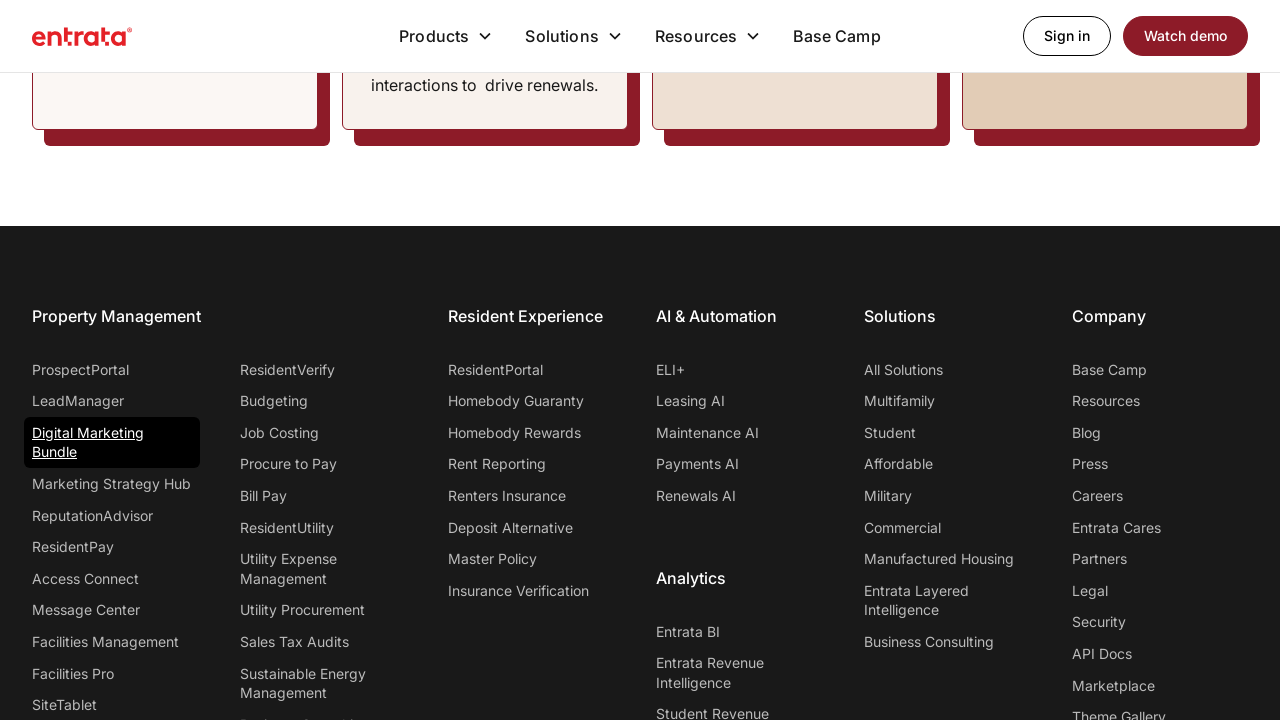

Retrieved link href: '/products/marketing-strategy'
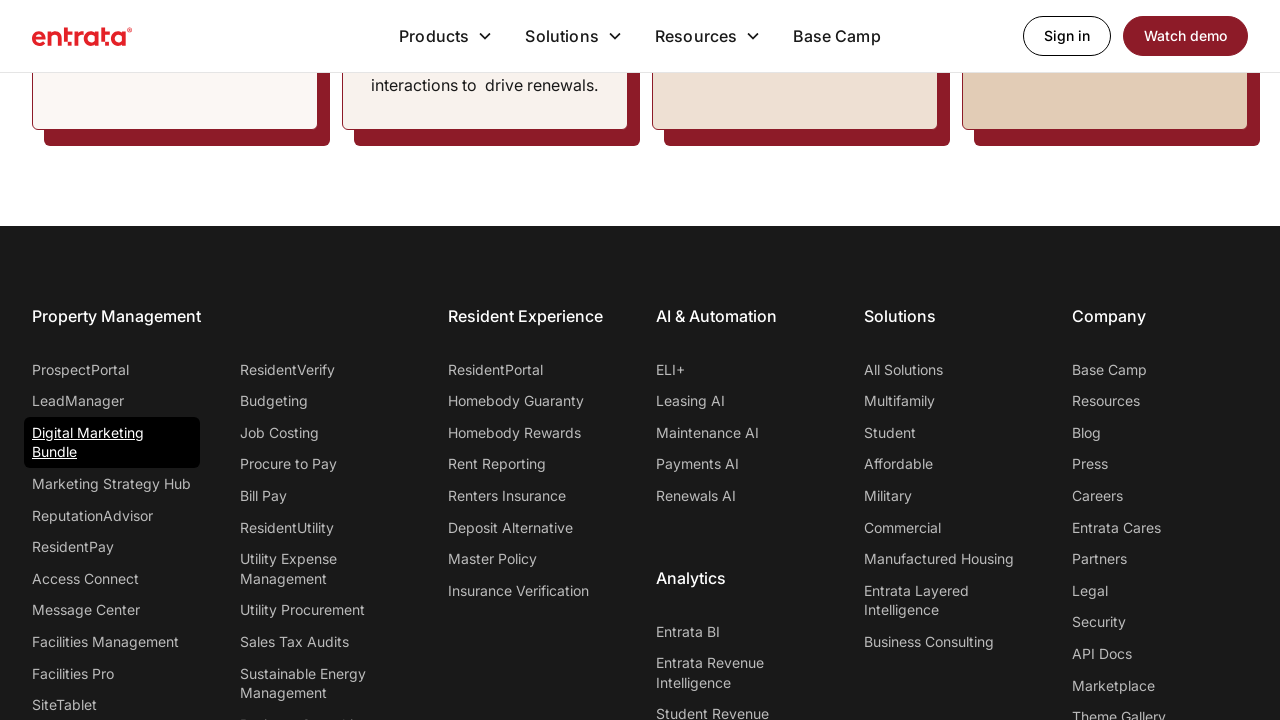

Clicked footer link 'Marketing Strategy Hub' at (112, 484) on footer a >> nth=3
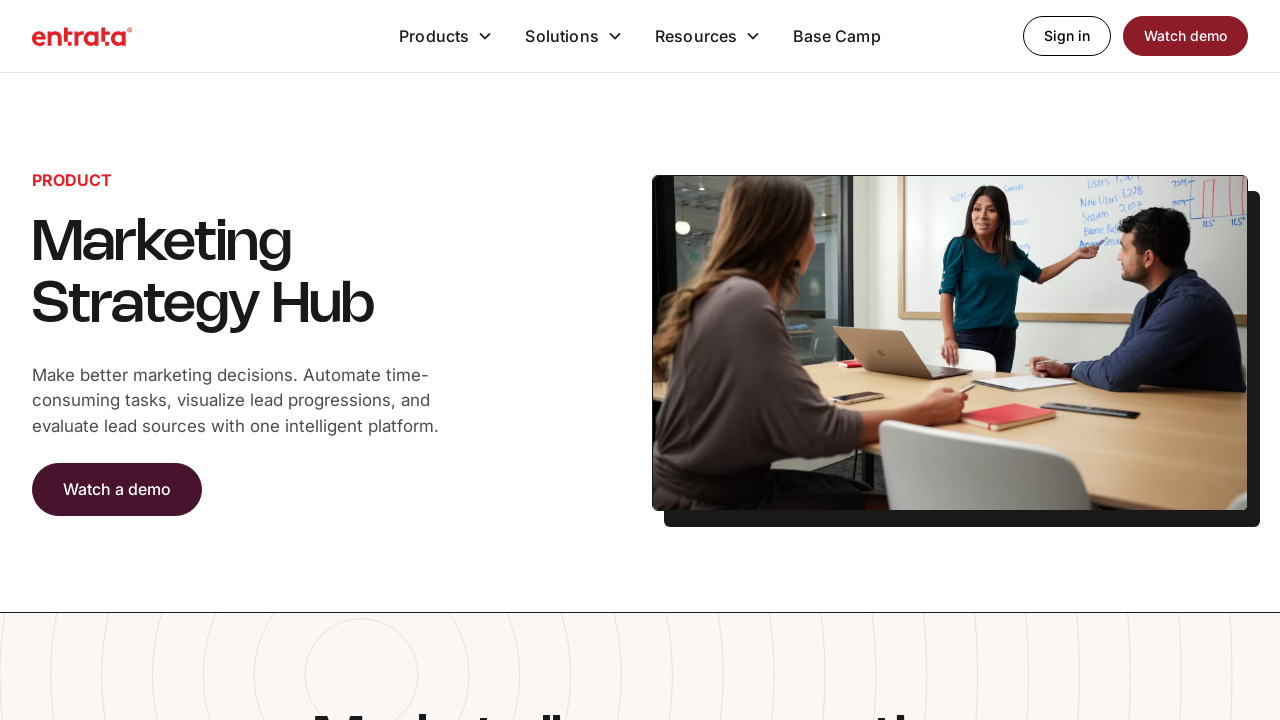

Waited for page load after clicking 'Marketing Strategy Hub'
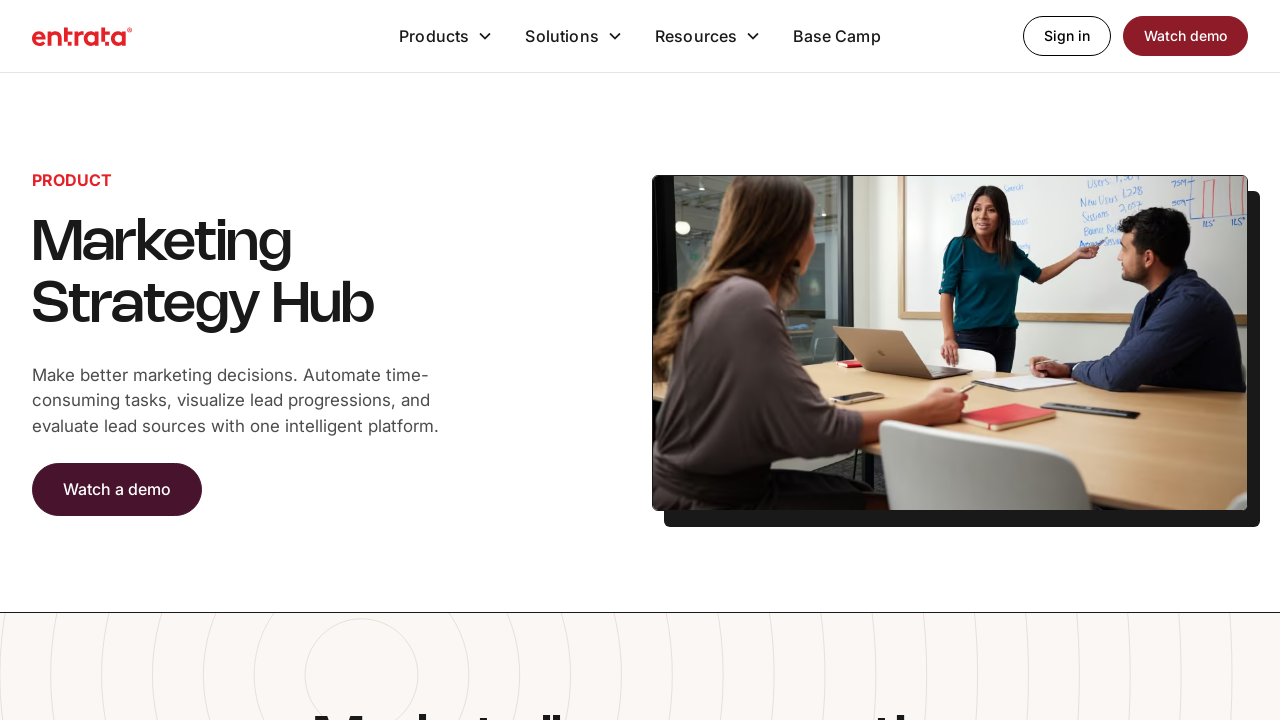

Retrieved current URL: 'https://www.entrata.com/products/marketing-strategy'
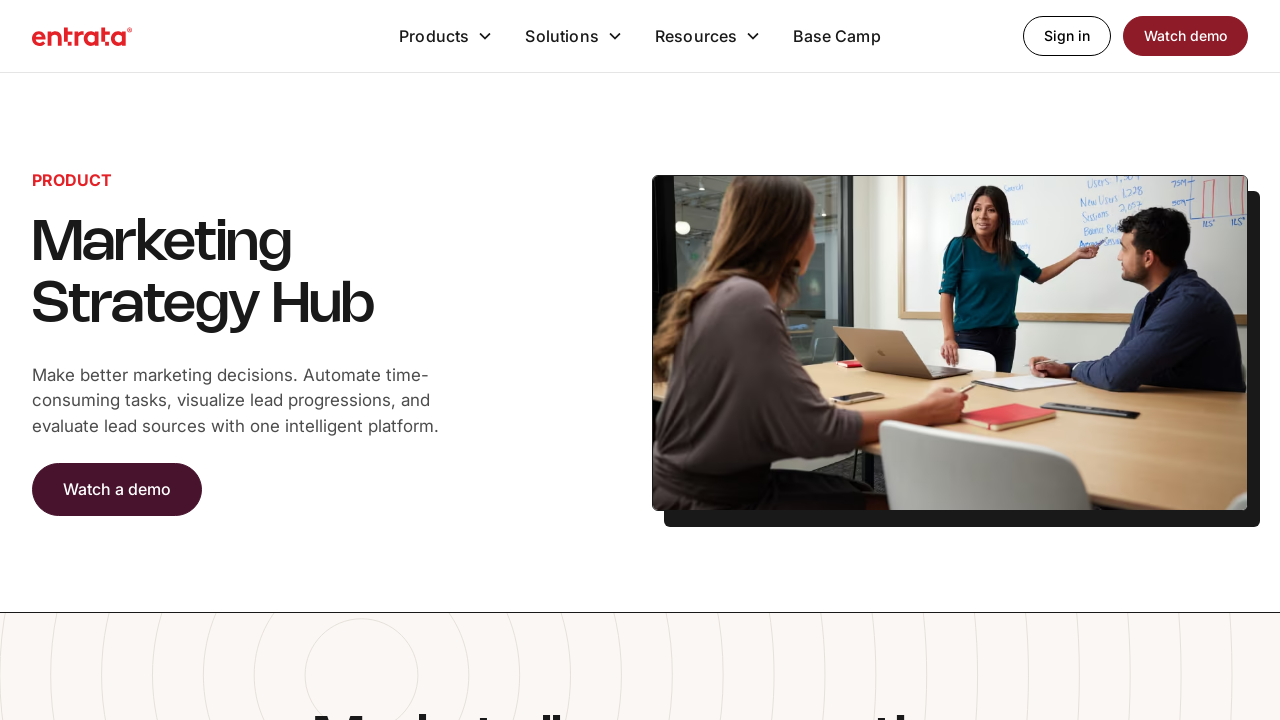

Verified navigation to 'Marketing Strategy Hub' - expected URL '/products/marketing-strategy' found in actual URL 'https://www.entrata.com/products/marketing-strategy'
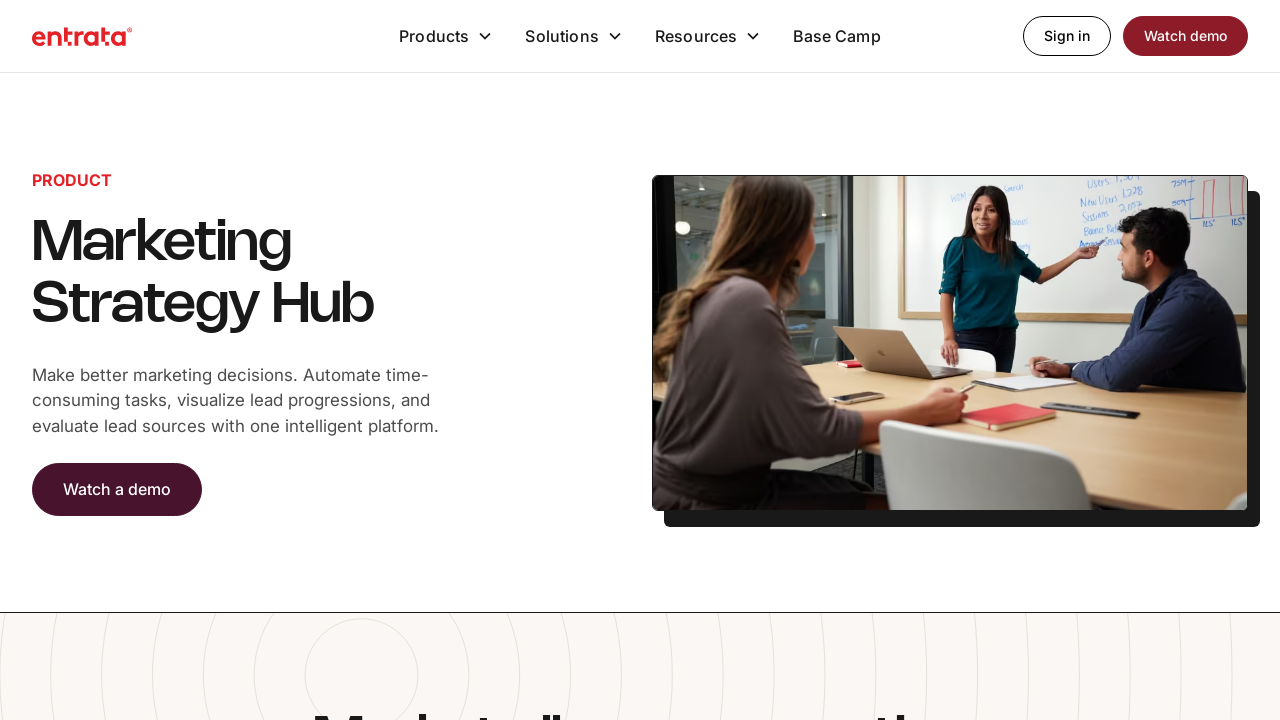

Navigated back to previous page after validating 'Marketing Strategy Hub'
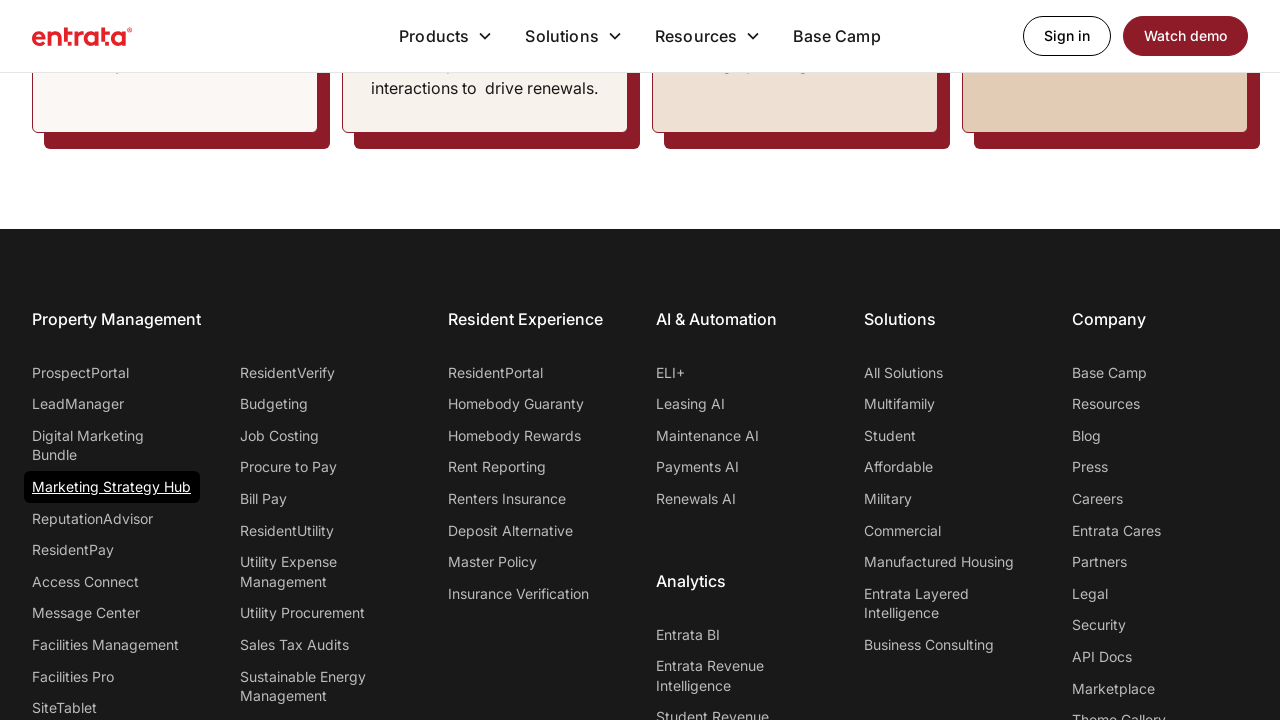

Selected footer link at position 4
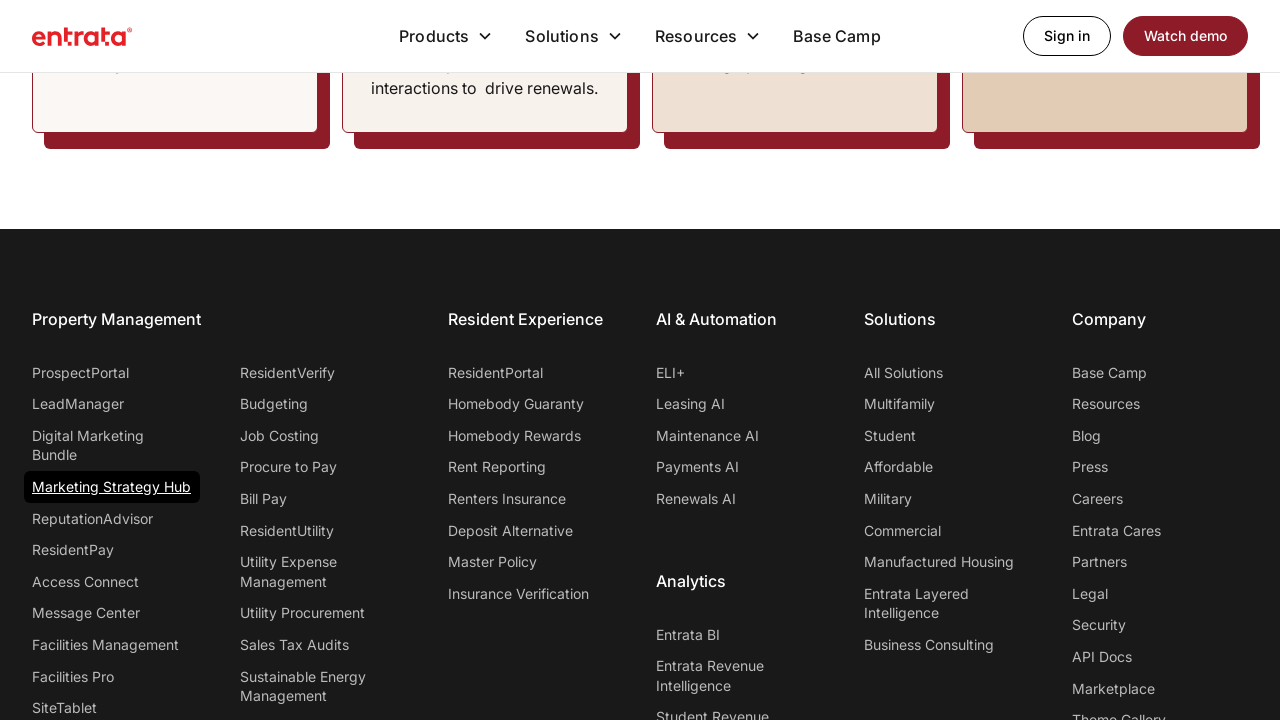

Retrieved link text: 'ReputationAdvisor'
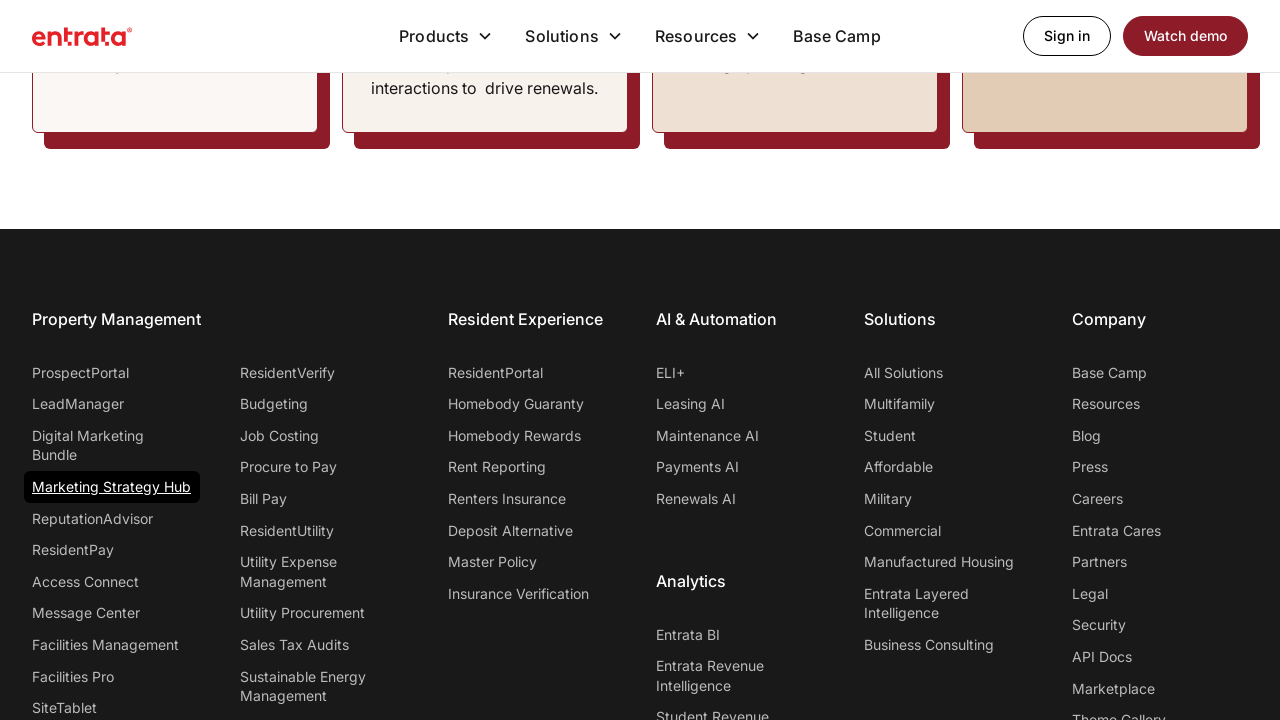

Retrieved link href: '/products/reputationadvisor'
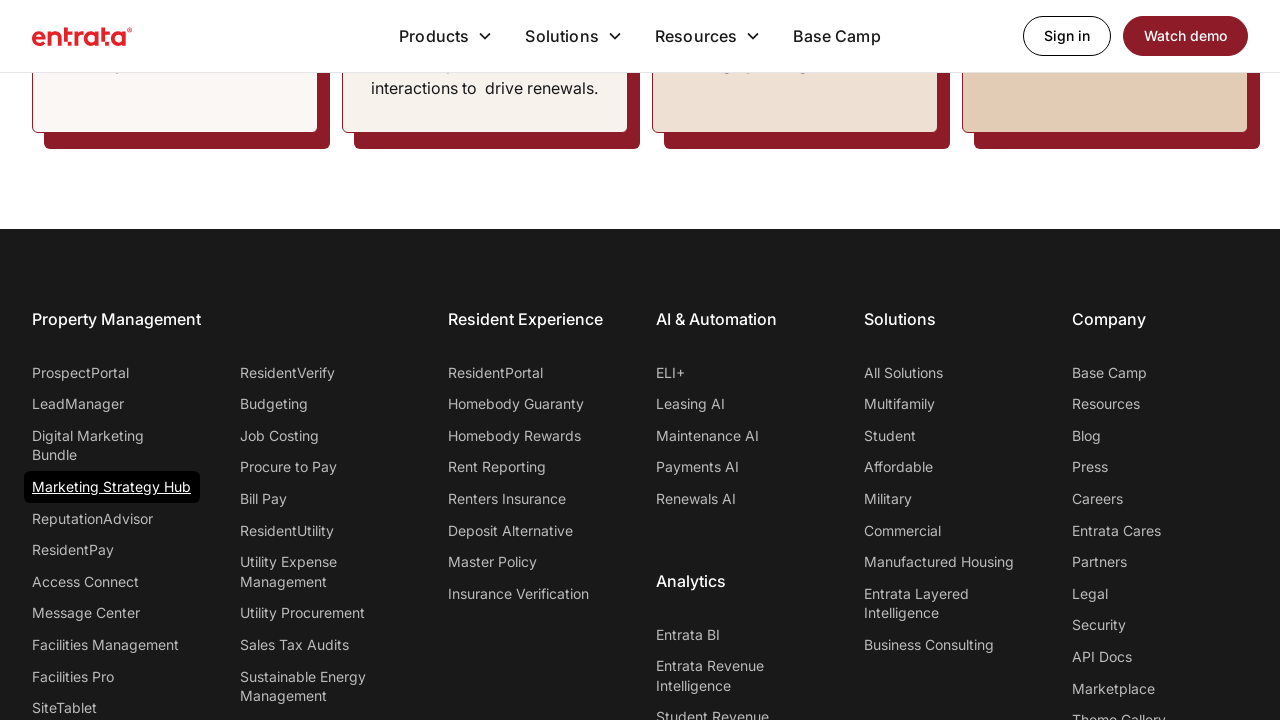

Clicked footer link 'ReputationAdvisor' at (112, 518) on footer a >> nth=4
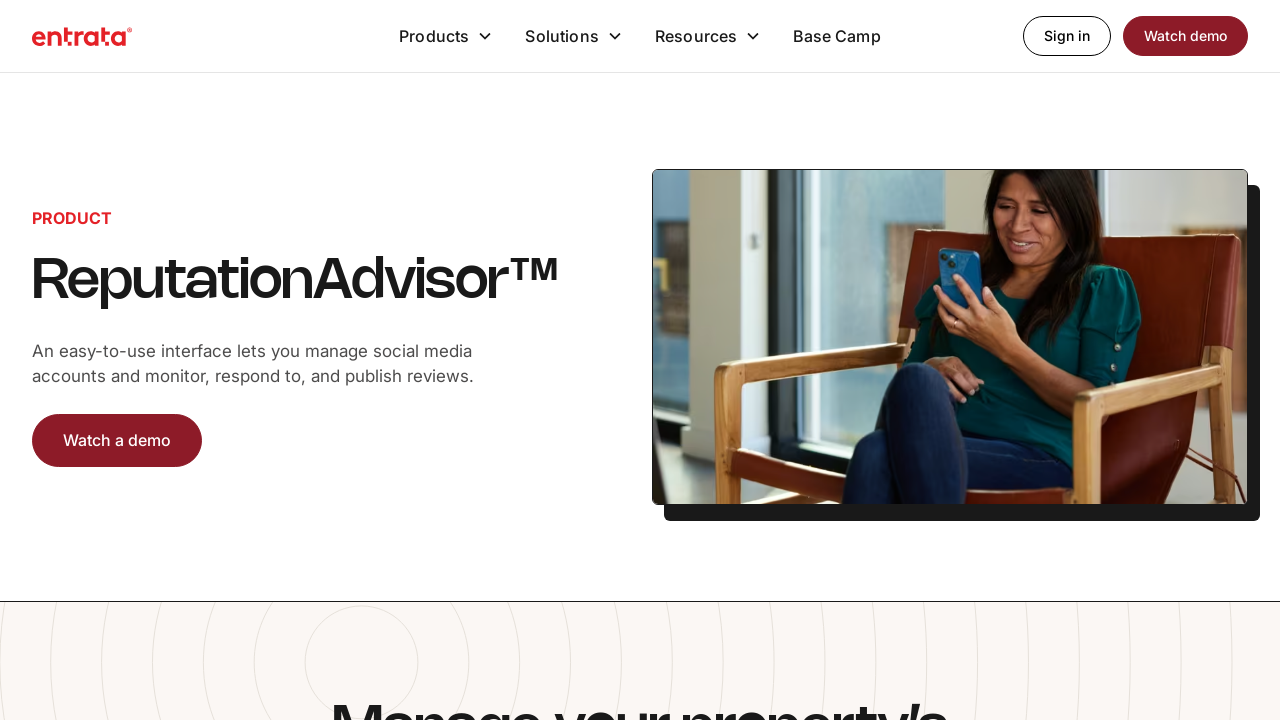

Waited for page load after clicking 'ReputationAdvisor'
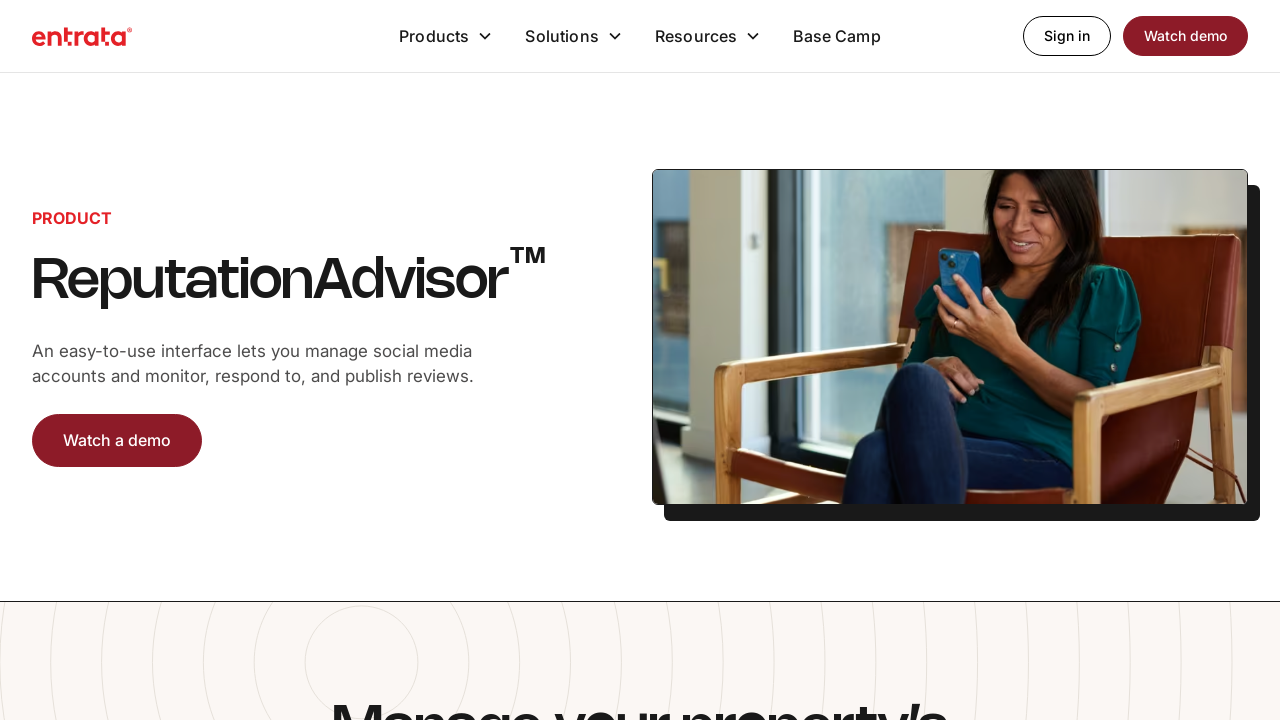

Retrieved current URL: 'https://www.entrata.com/products/reputationadvisor'
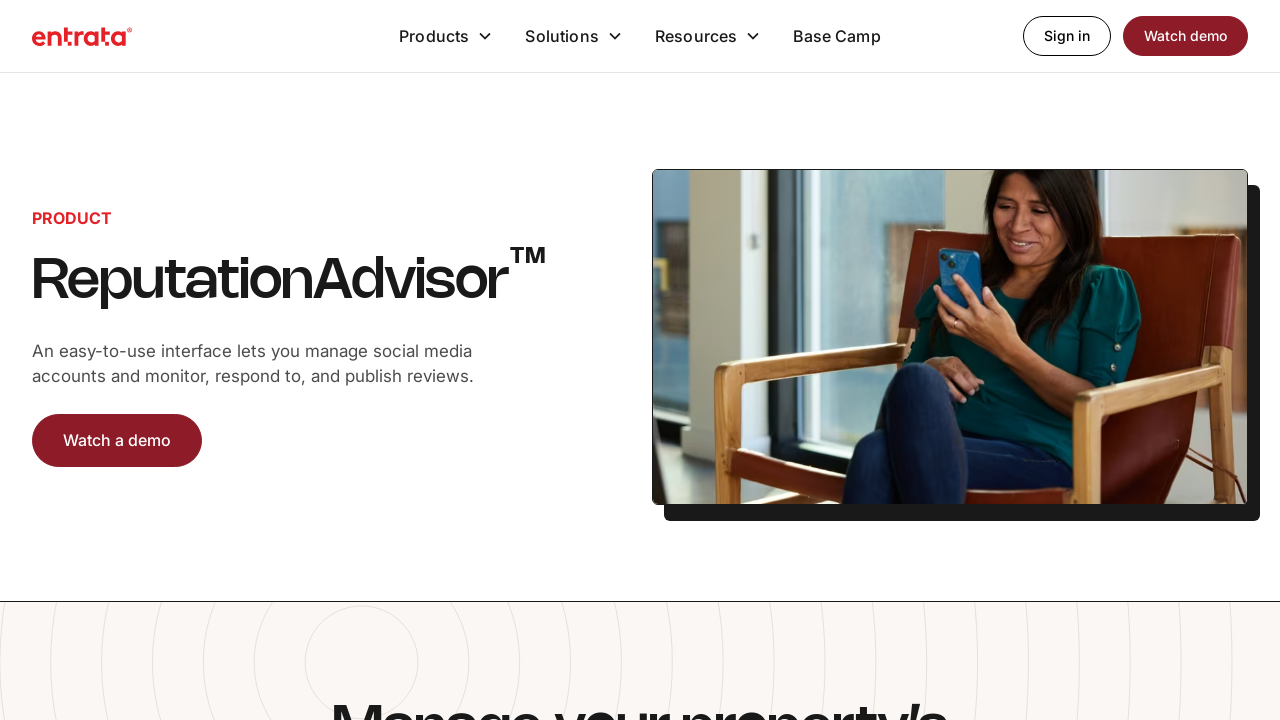

Verified navigation to 'ReputationAdvisor' - expected URL '/products/reputationadvisor' found in actual URL 'https://www.entrata.com/products/reputationadvisor'
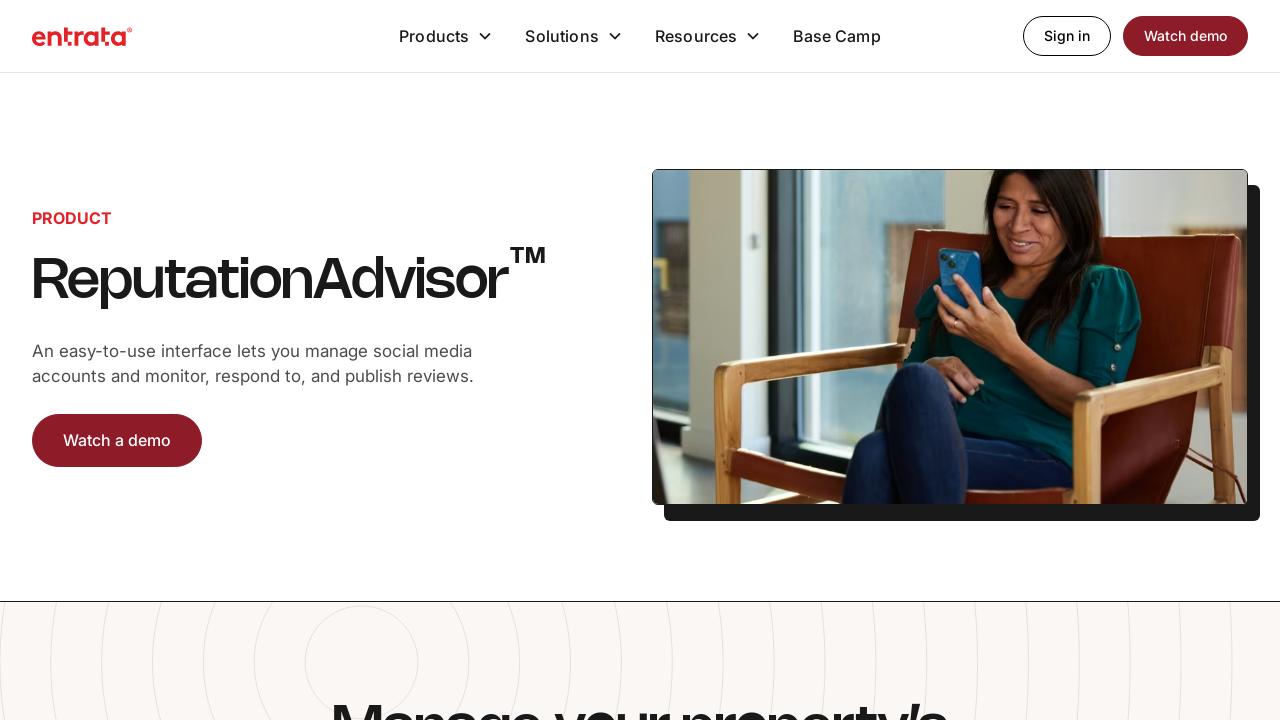

Navigated back to previous page after validating 'ReputationAdvisor'
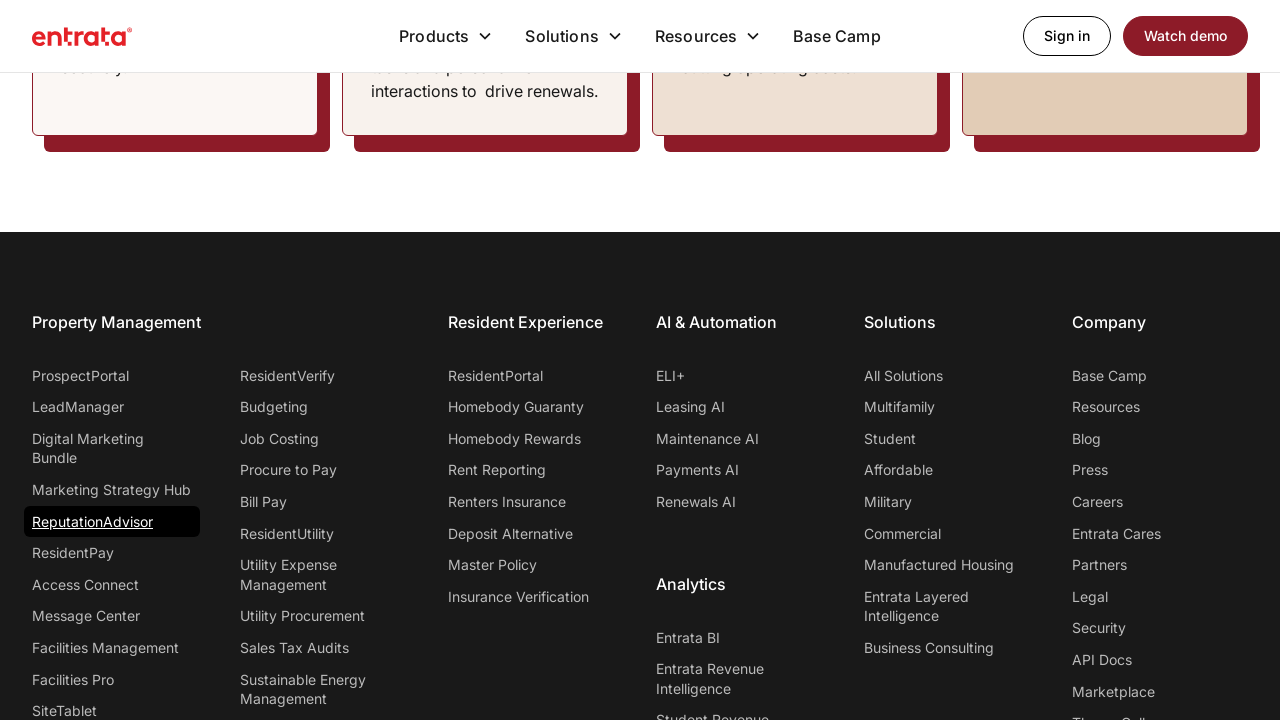

Selected footer link at position 5
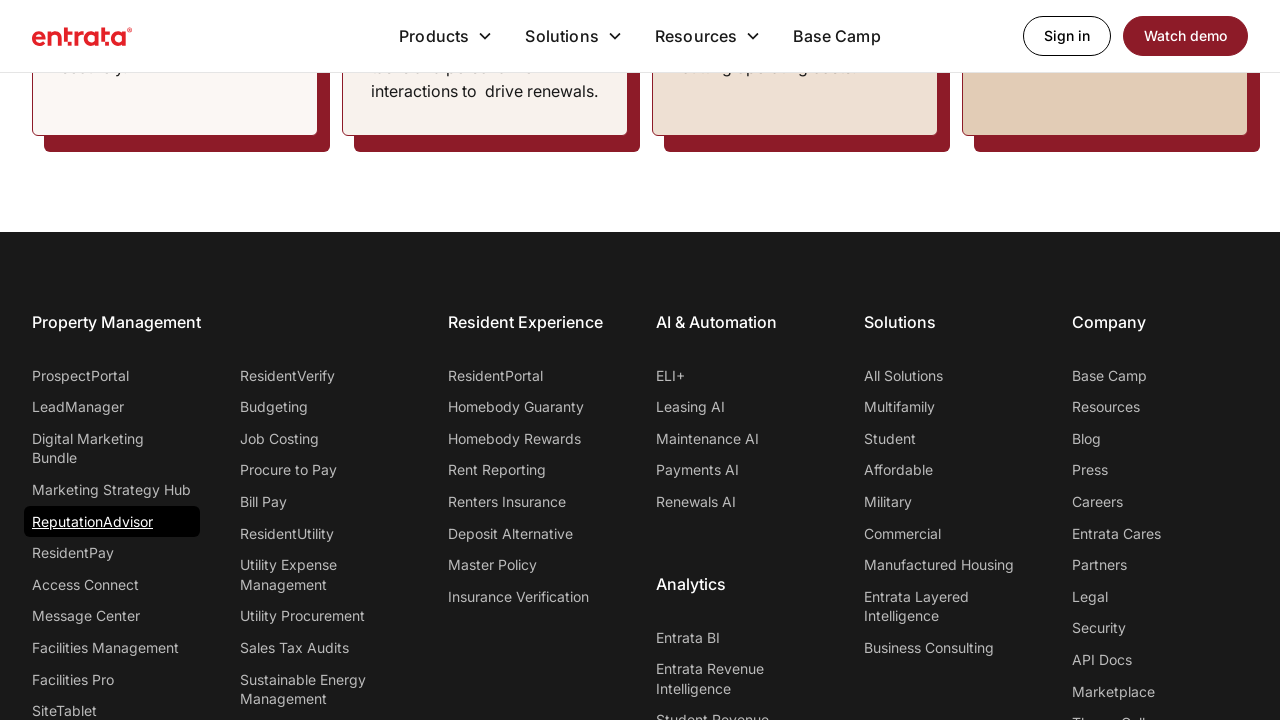

Retrieved link text: 'ResidentPay'
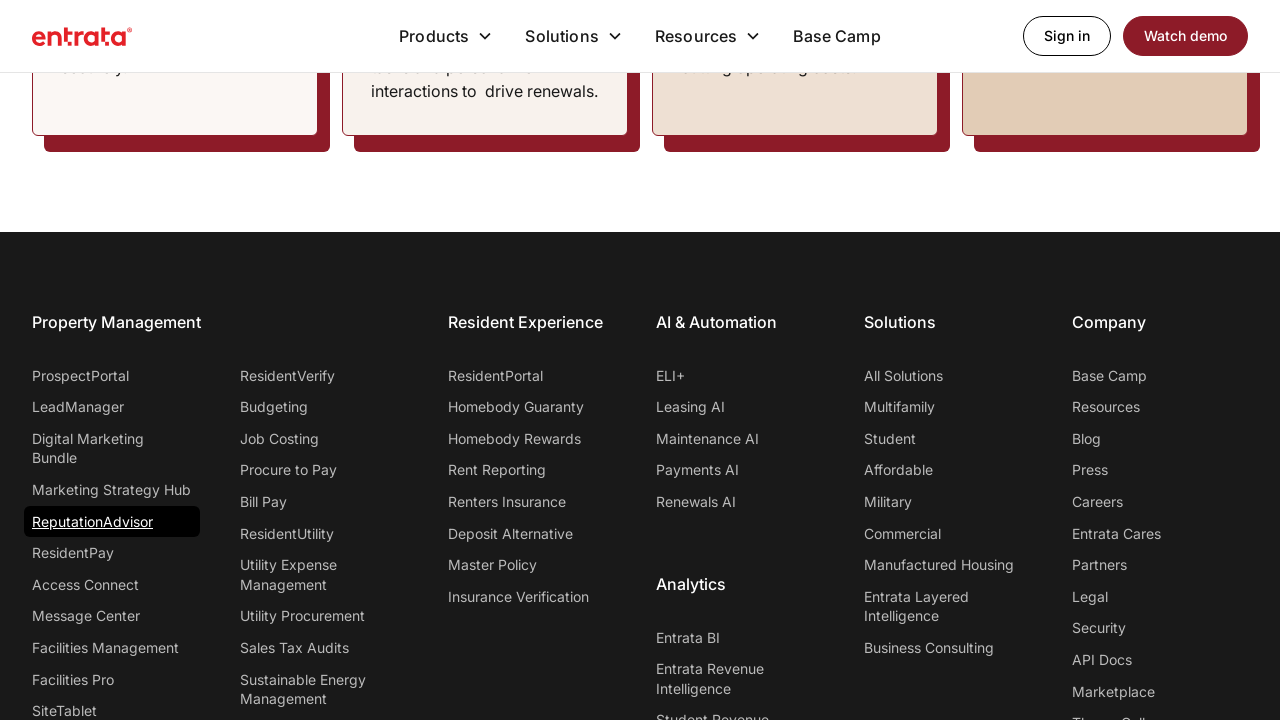

Retrieved link href: '/products/residentpay'
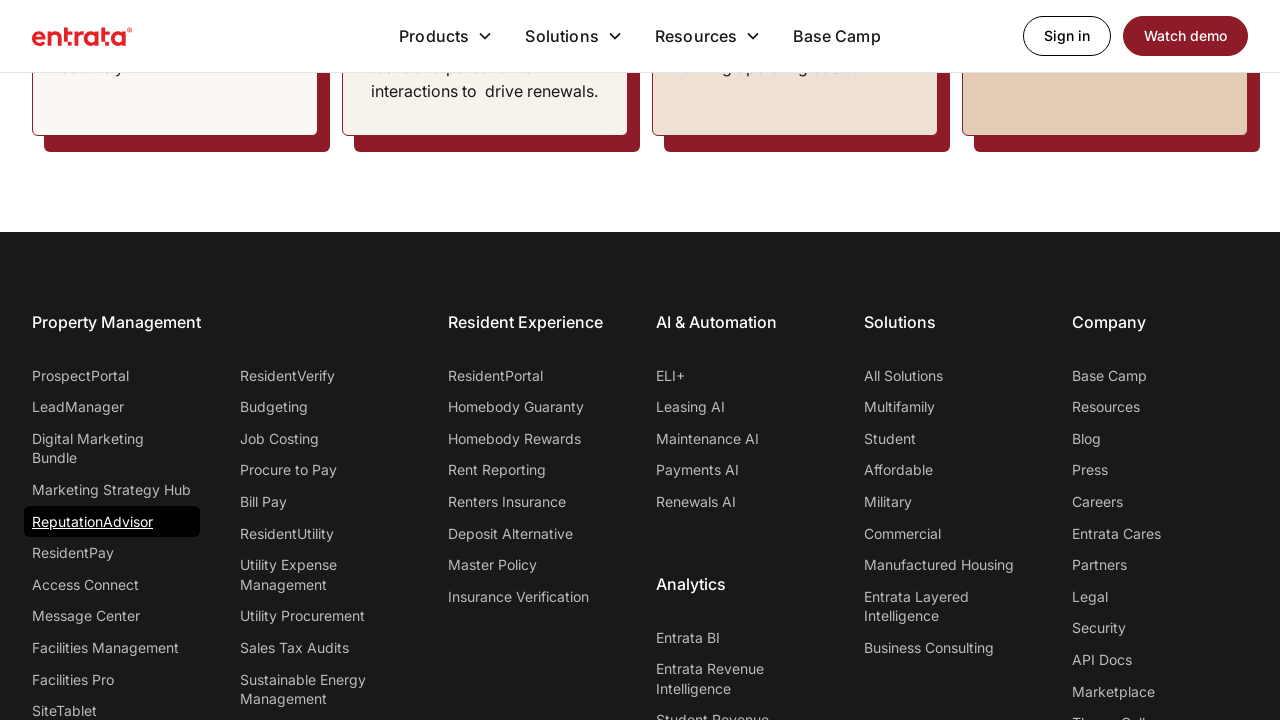

Clicked footer link 'ResidentPay' at (112, 553) on footer a >> nth=5
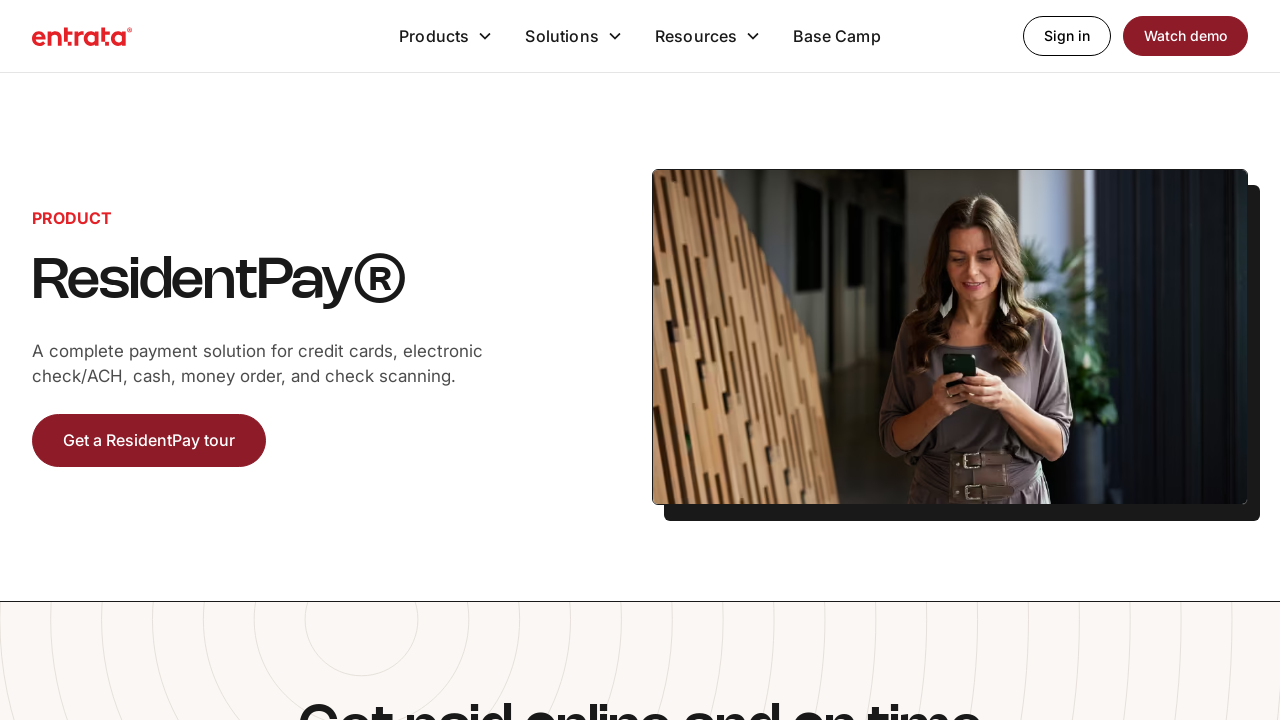

Waited for page load after clicking 'ResidentPay'
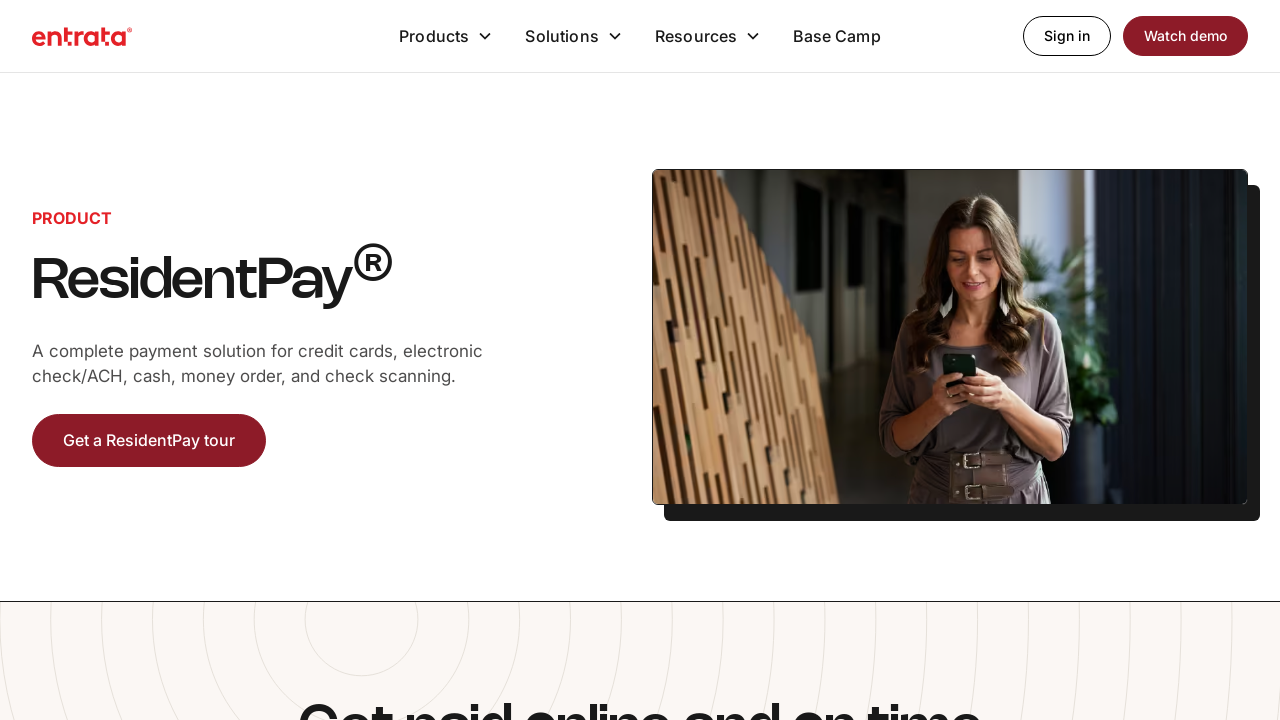

Retrieved current URL: 'https://www.entrata.com/products/residentpay'
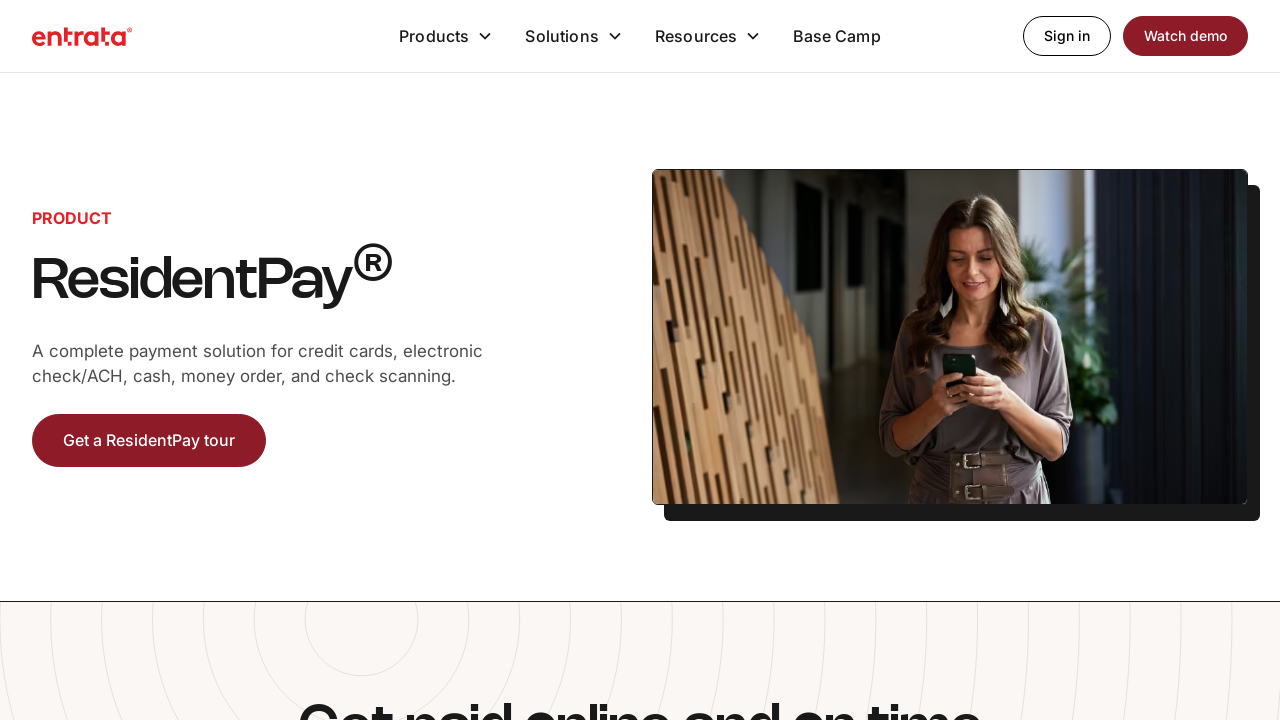

Verified navigation to 'ResidentPay' - expected URL '/products/residentpay' found in actual URL 'https://www.entrata.com/products/residentpay'
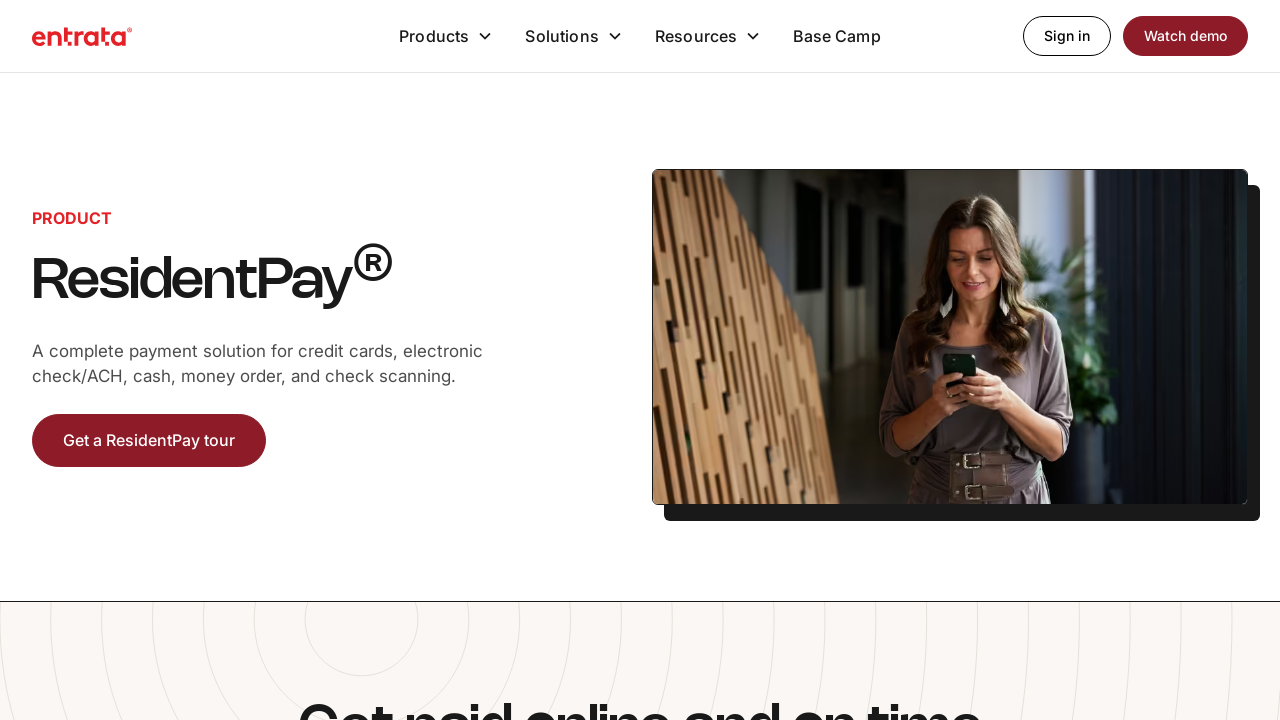

Navigated back to previous page after validating 'ResidentPay'
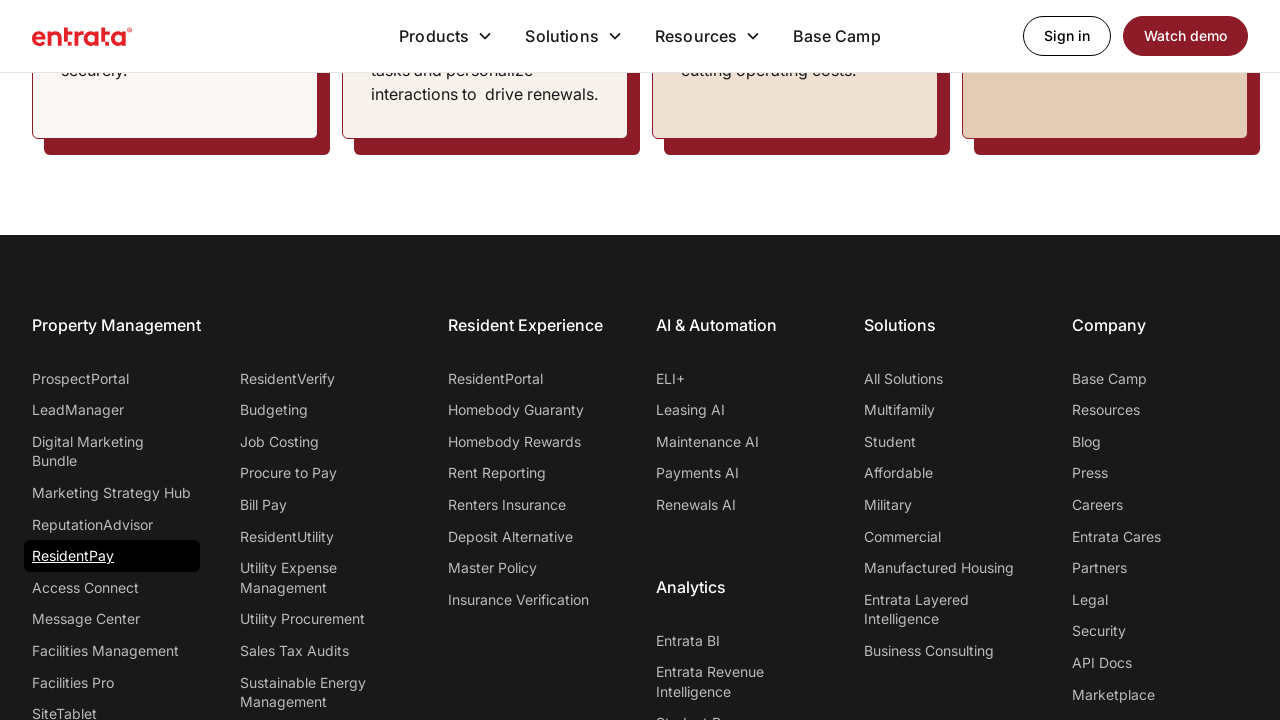

Selected footer link at position 6
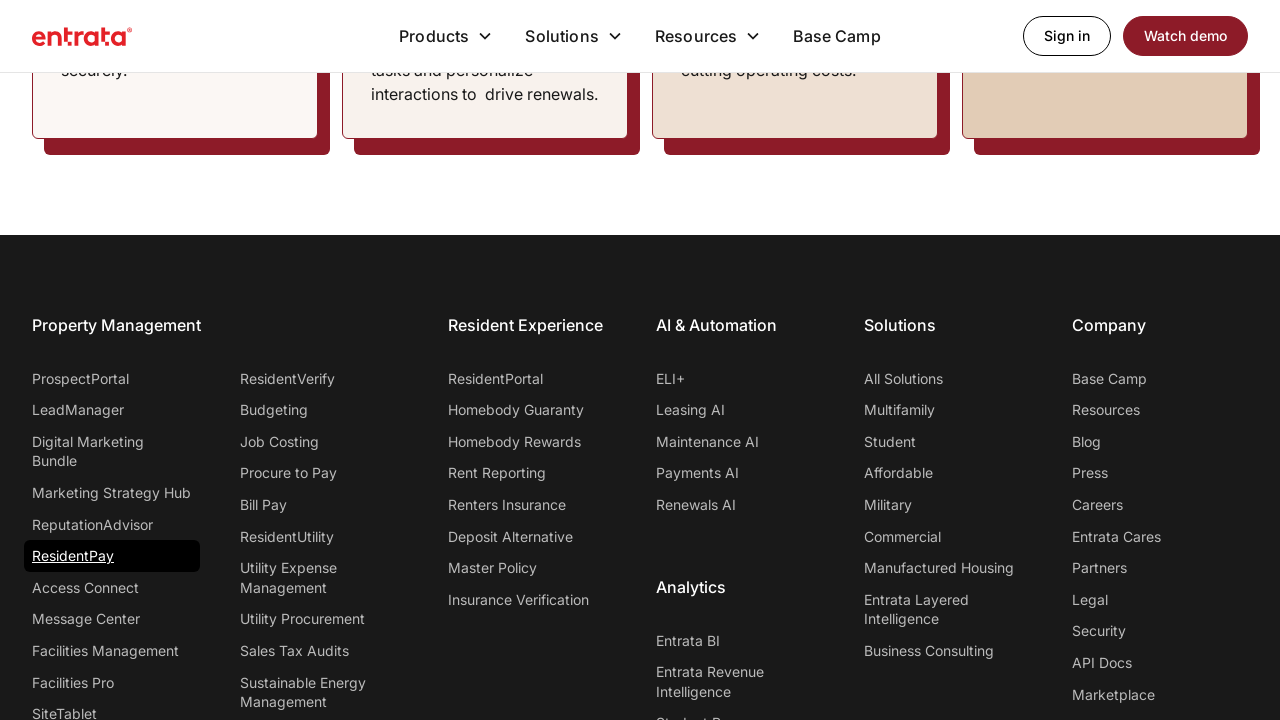

Retrieved link text: 'Access Connect'
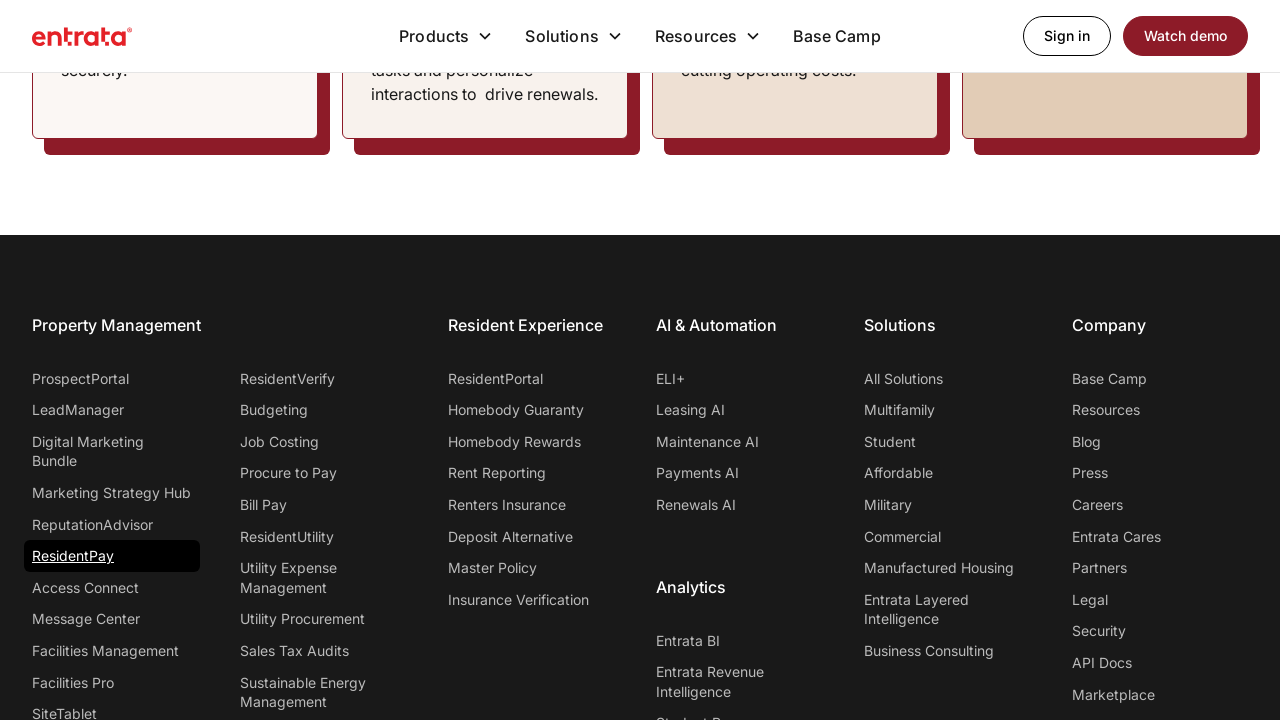

Retrieved link href: '/products/access-connect'
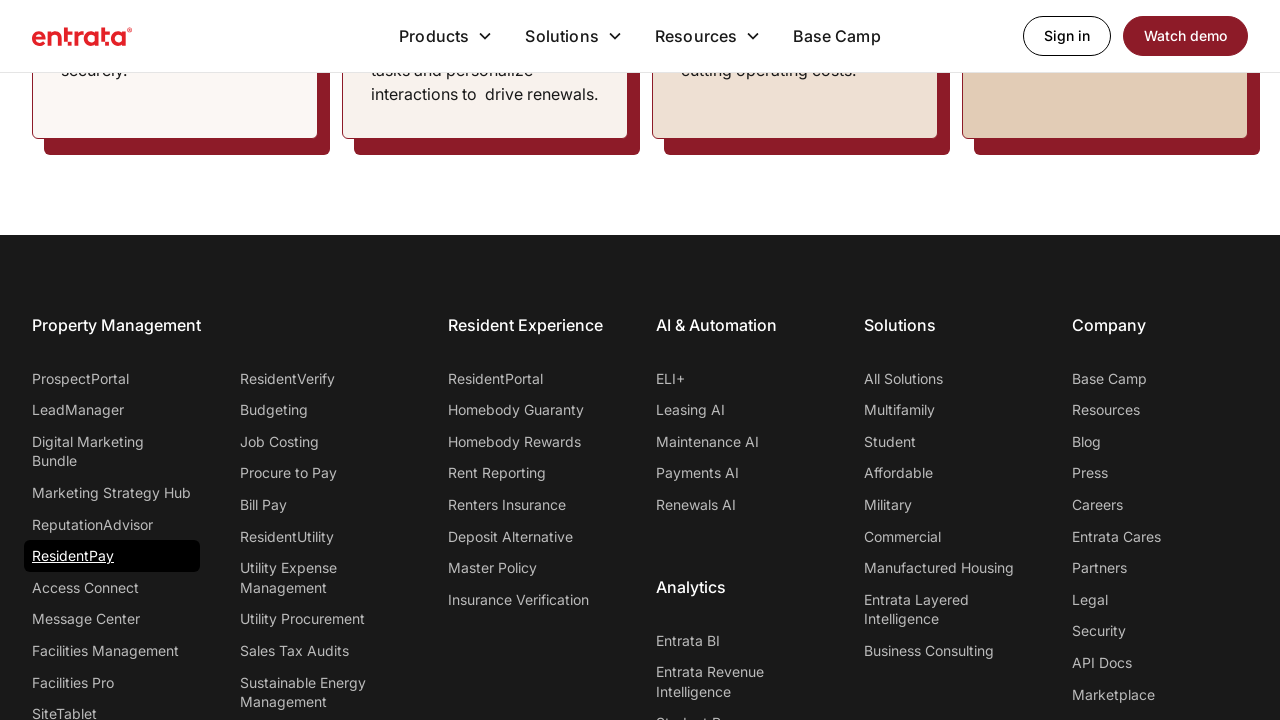

Clicked footer link 'Access Connect' at (112, 588) on footer a >> nth=6
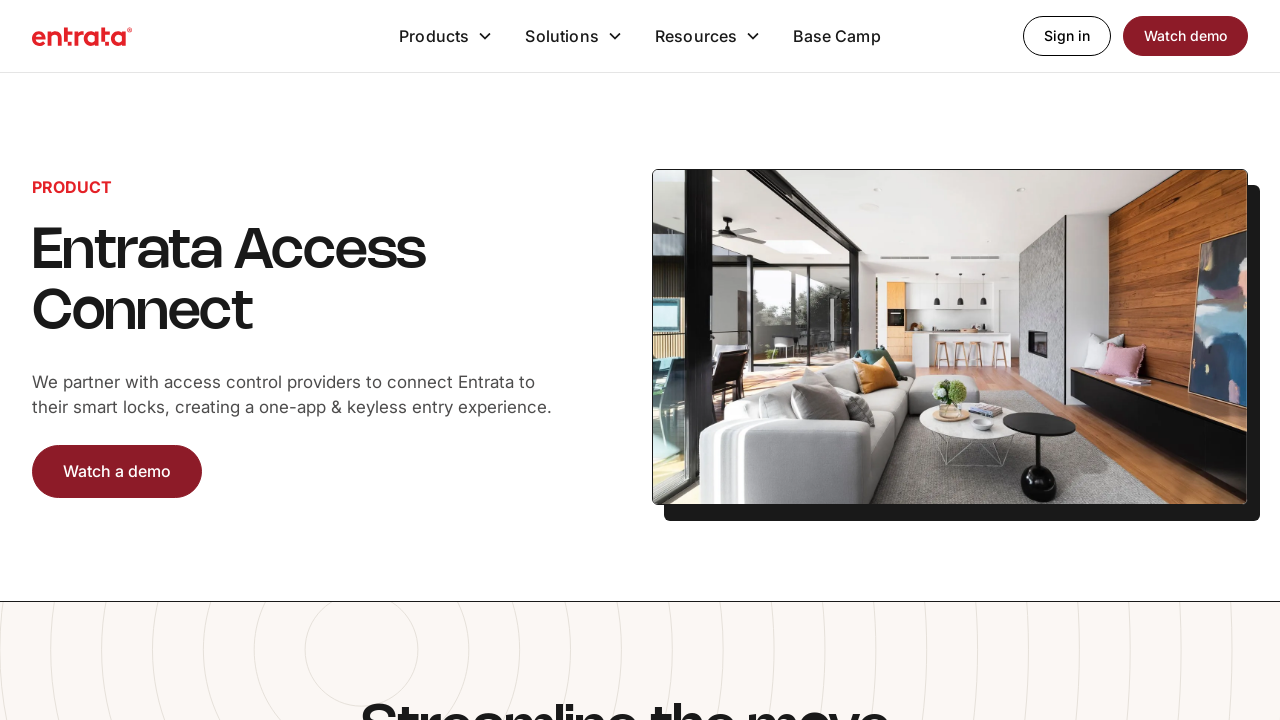

Waited for page load after clicking 'Access Connect'
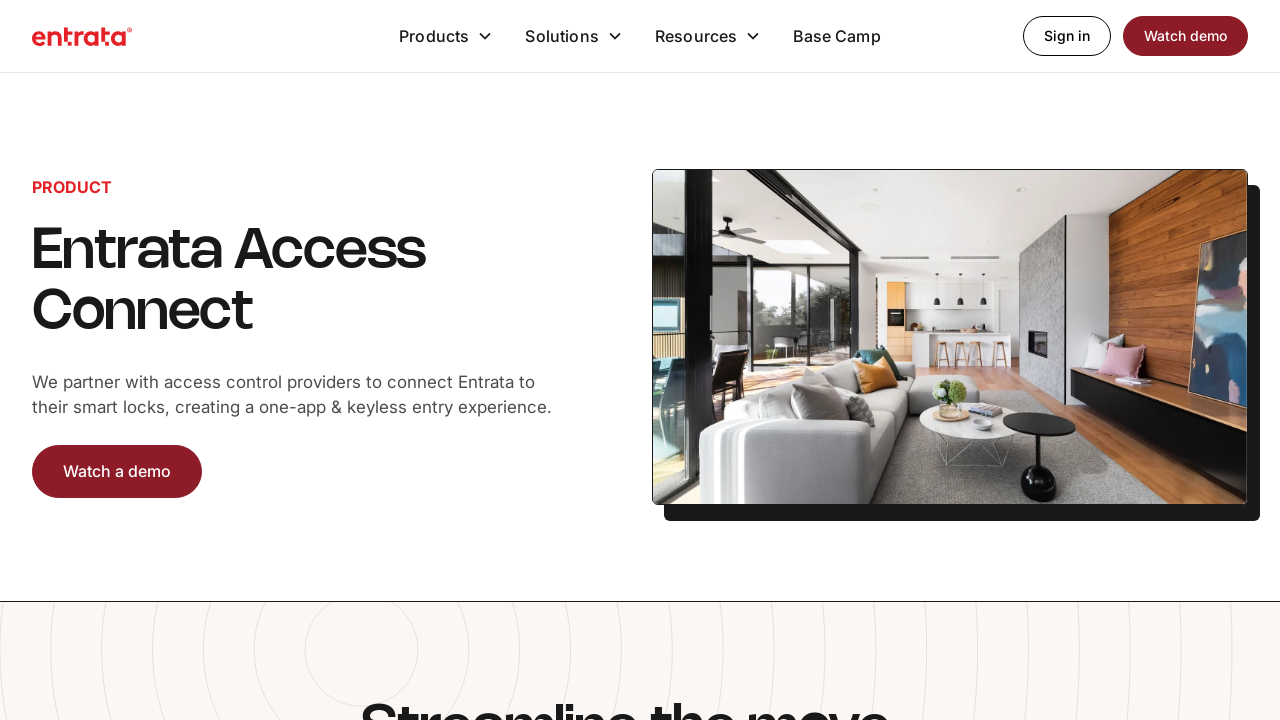

Retrieved current URL: 'https://www.entrata.com/products/access-connect'
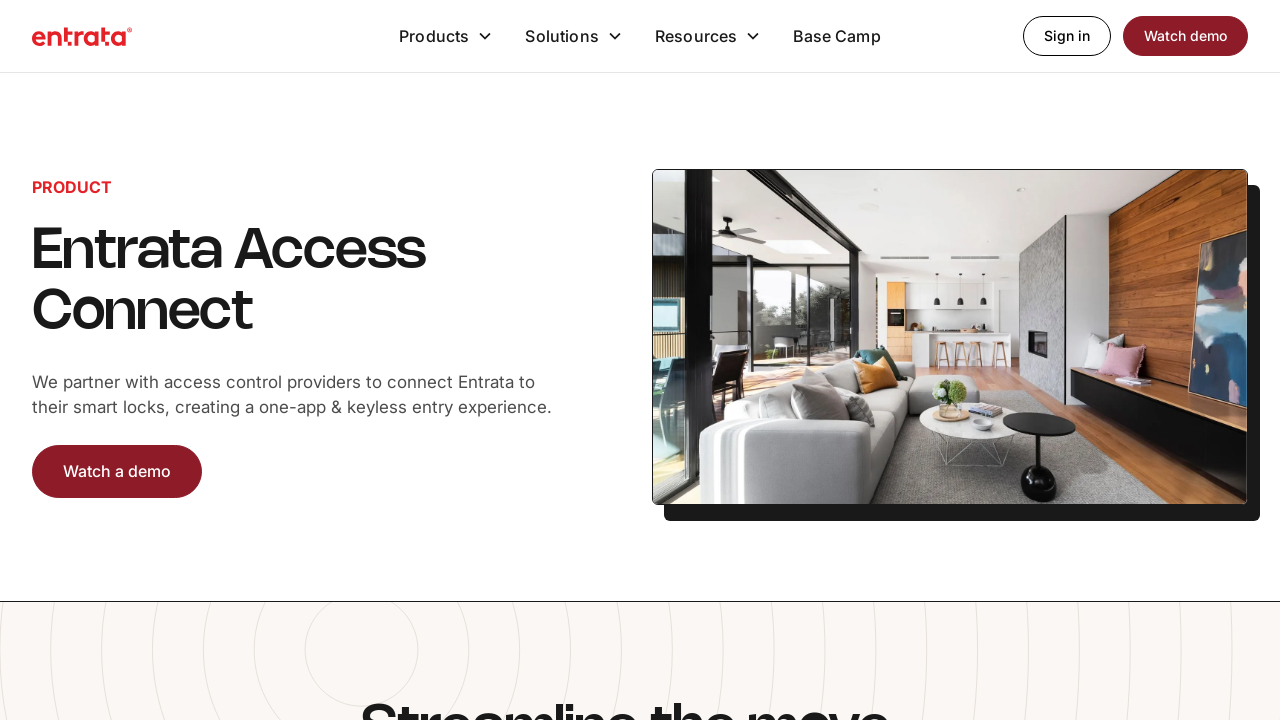

Verified navigation to 'Access Connect' - expected URL '/products/access-connect' found in actual URL 'https://www.entrata.com/products/access-connect'
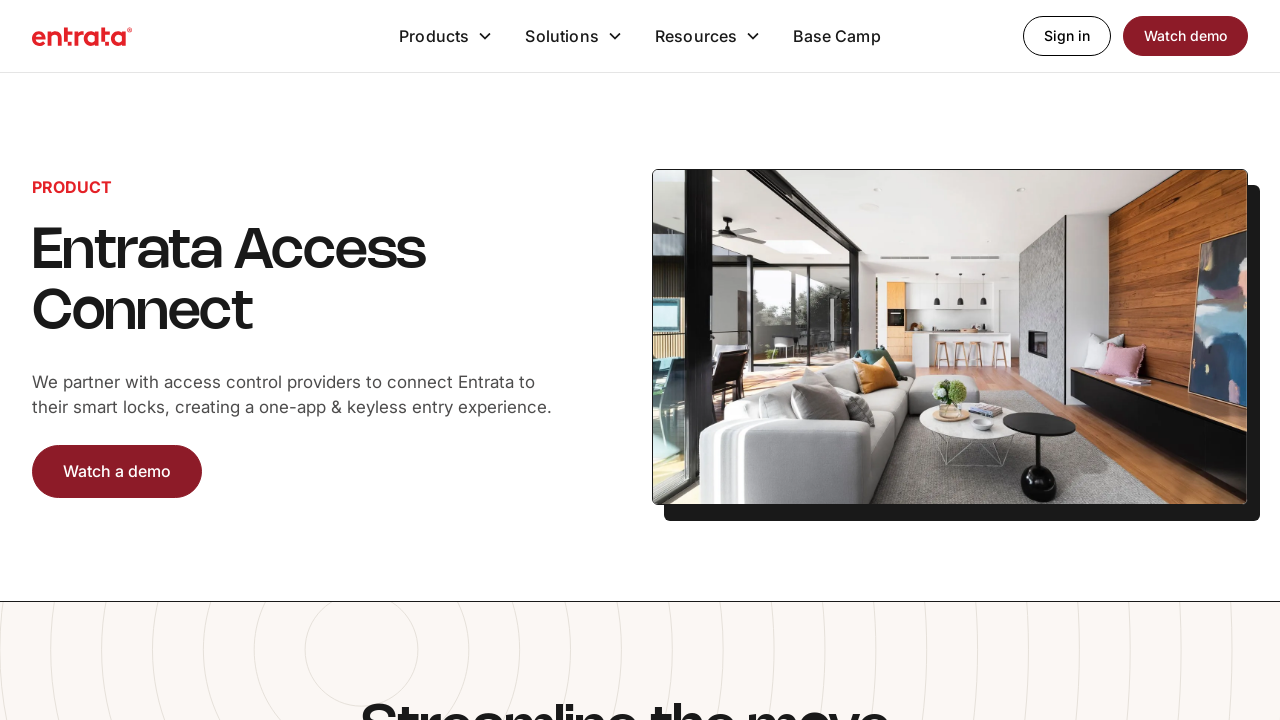

Navigated back to previous page after validating 'Access Connect'
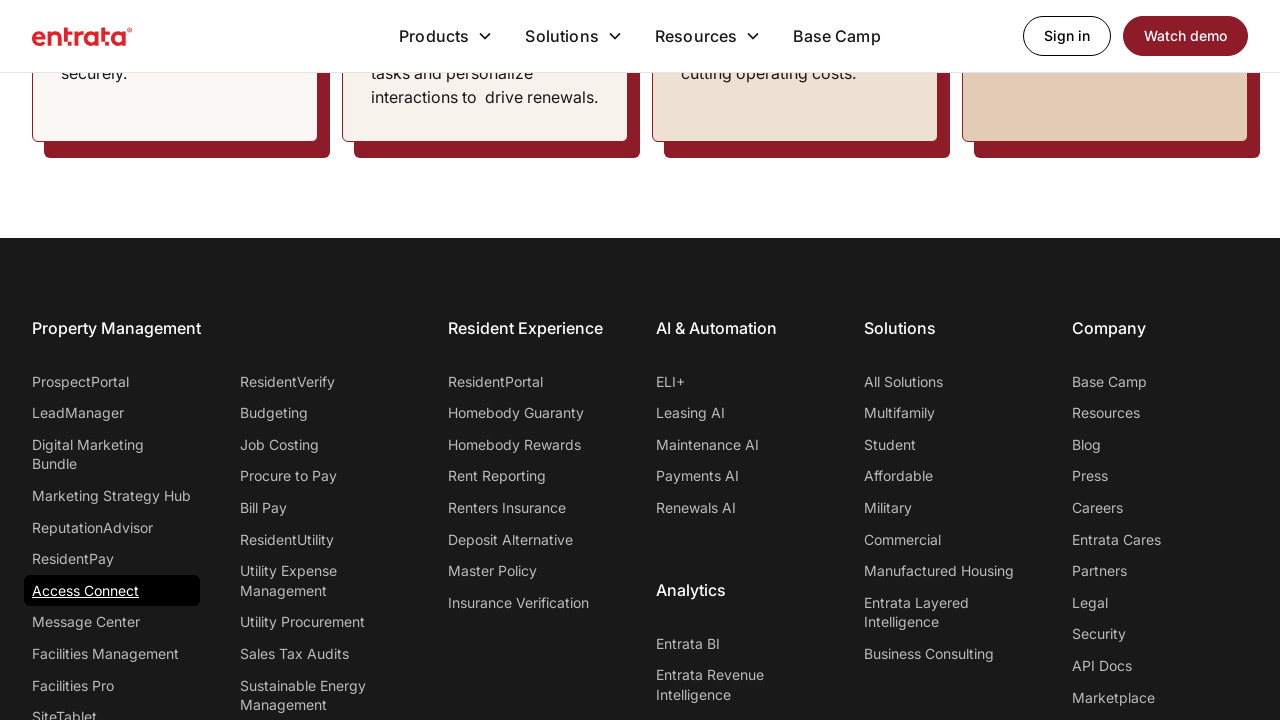

Selected footer link at position 7
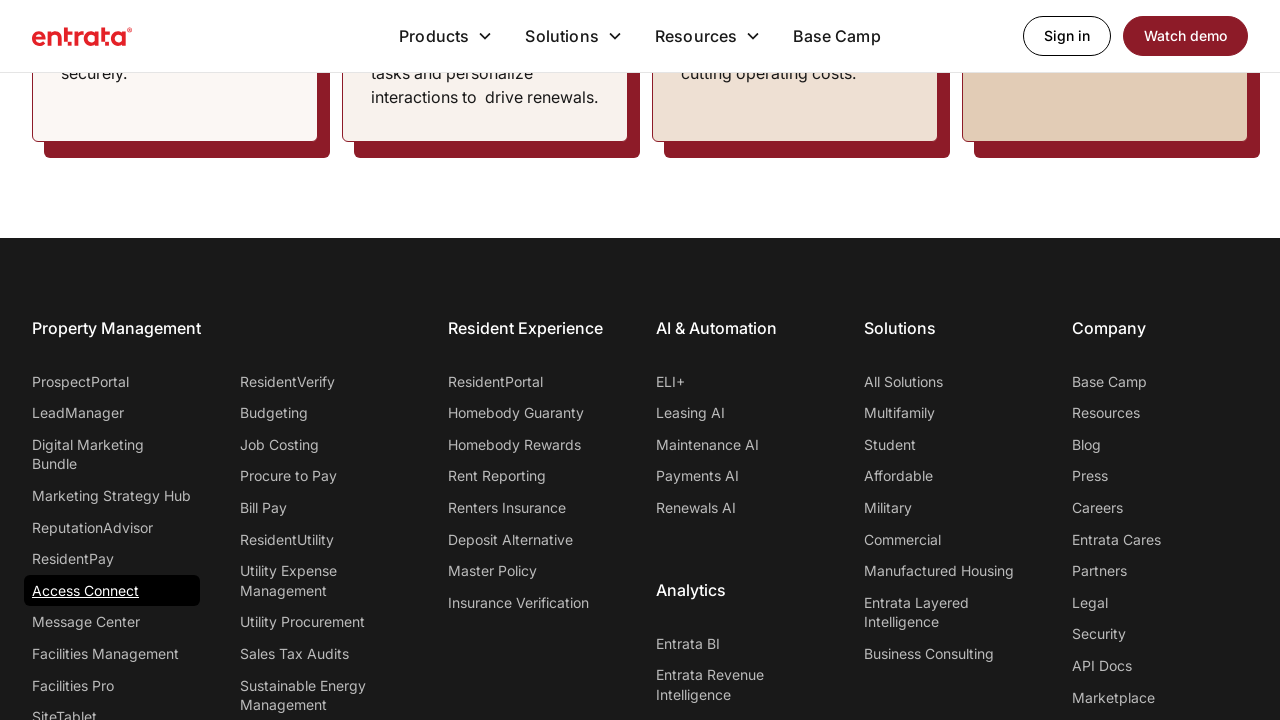

Retrieved link text: 'Message Center'
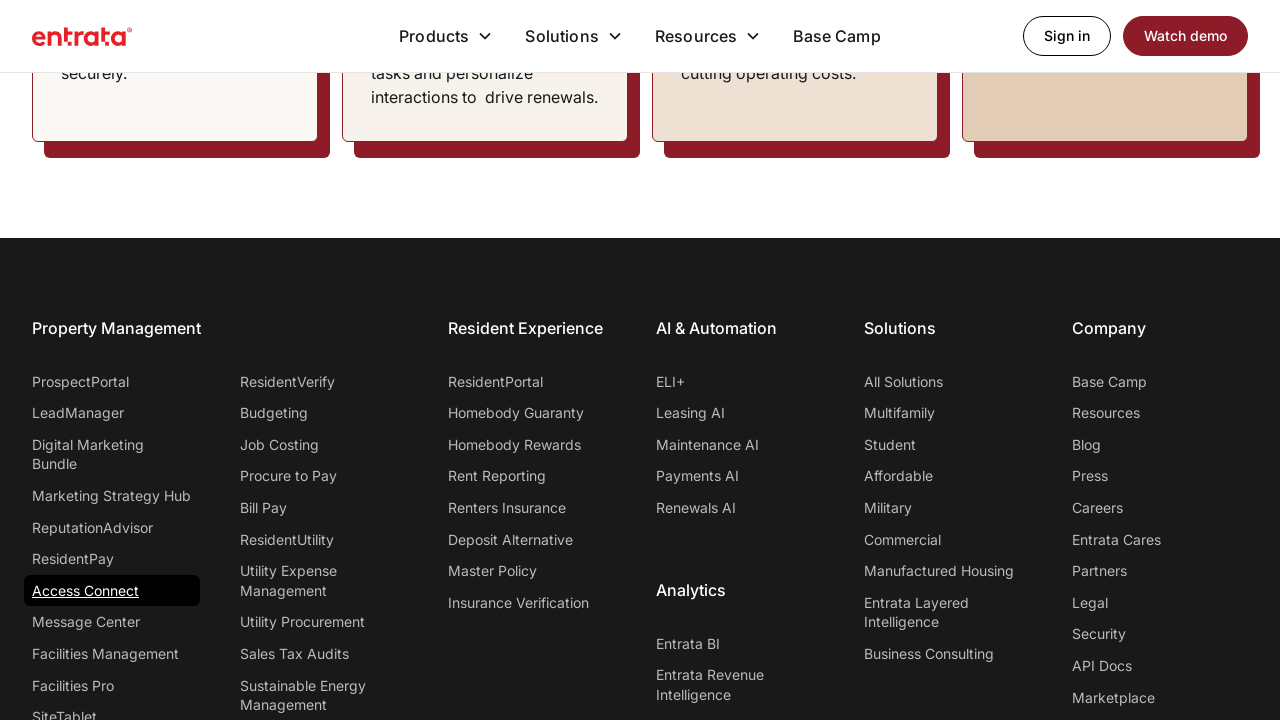

Retrieved link href: '/products/message-center'
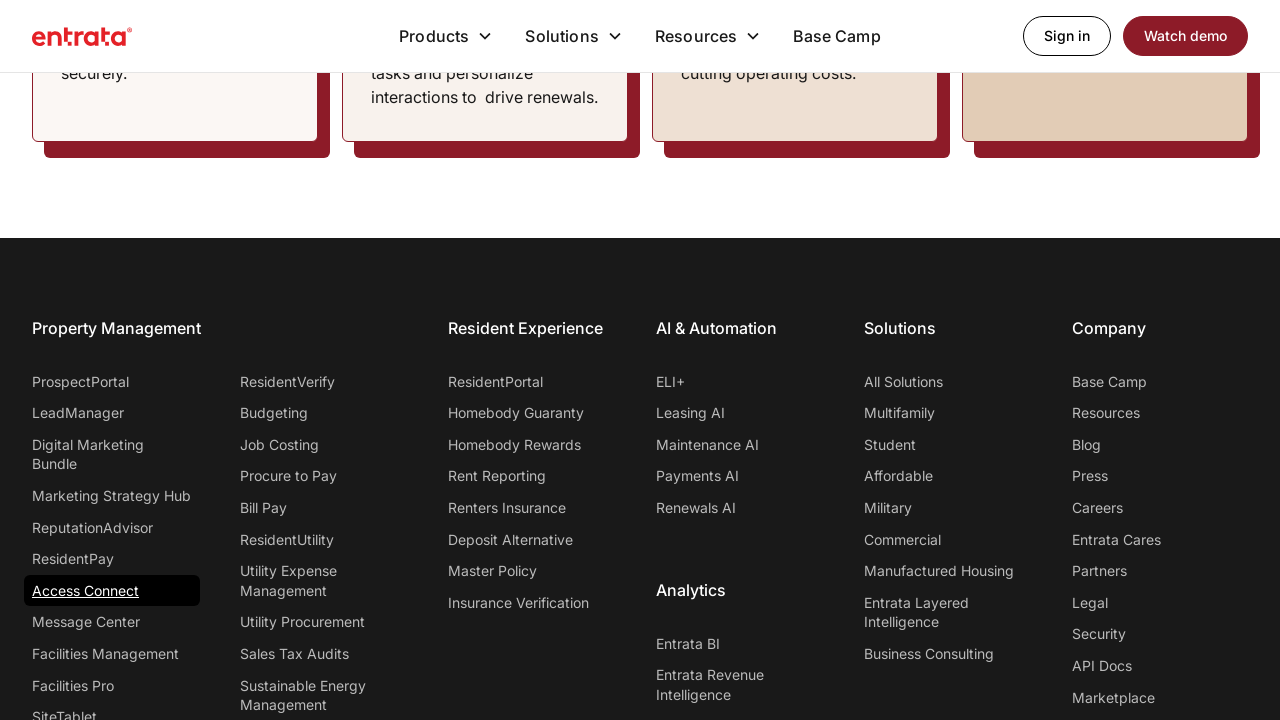

Clicked footer link 'Message Center' at (112, 622) on footer a >> nth=7
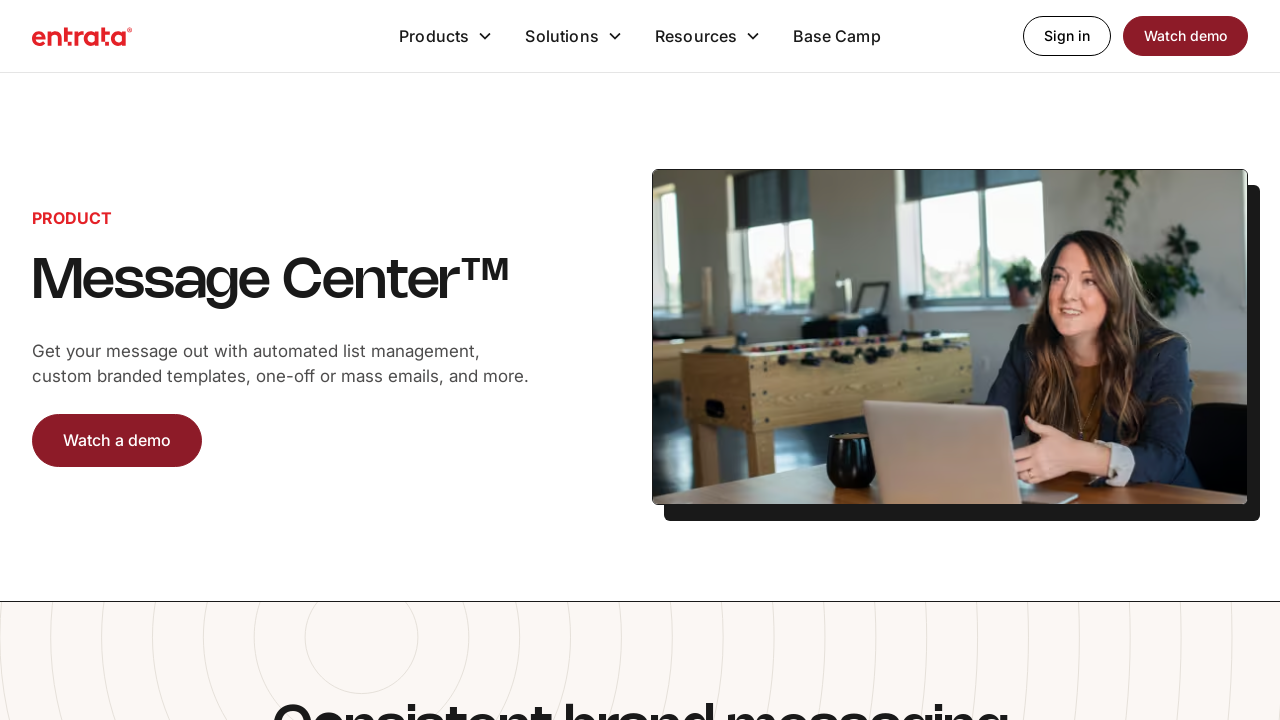

Waited for page load after clicking 'Message Center'
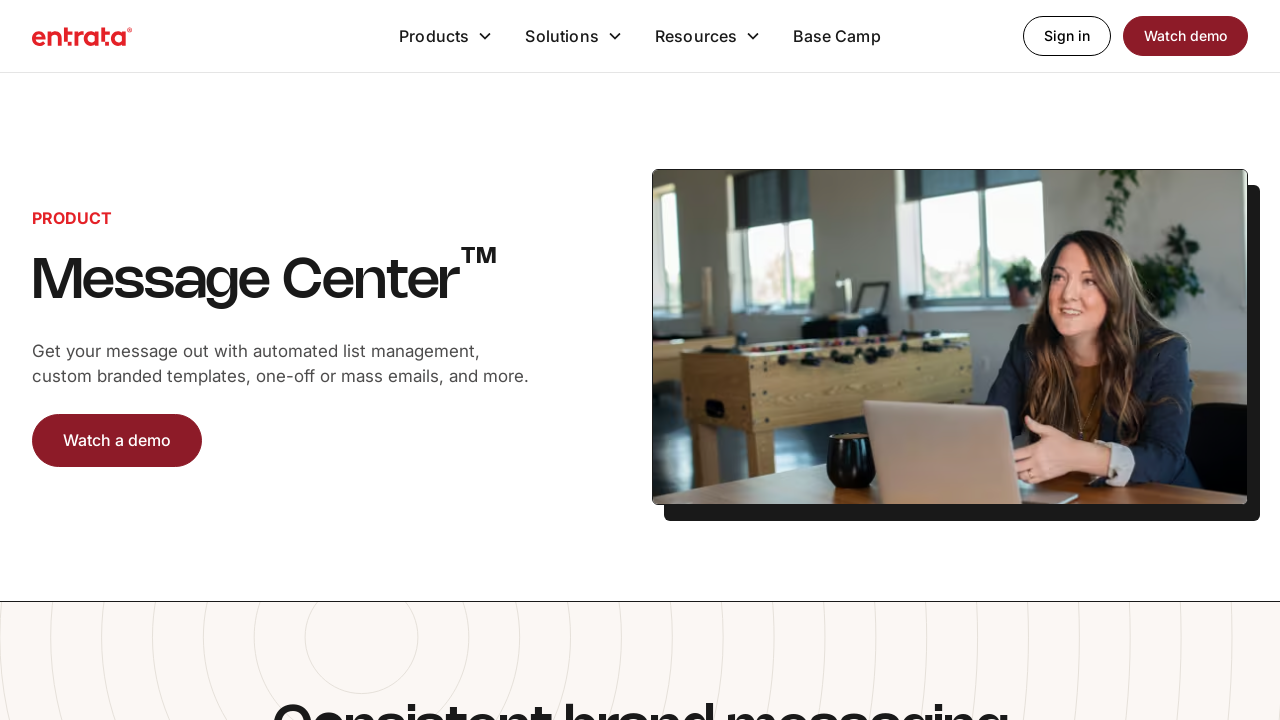

Retrieved current URL: 'https://www.entrata.com/products/message-center'
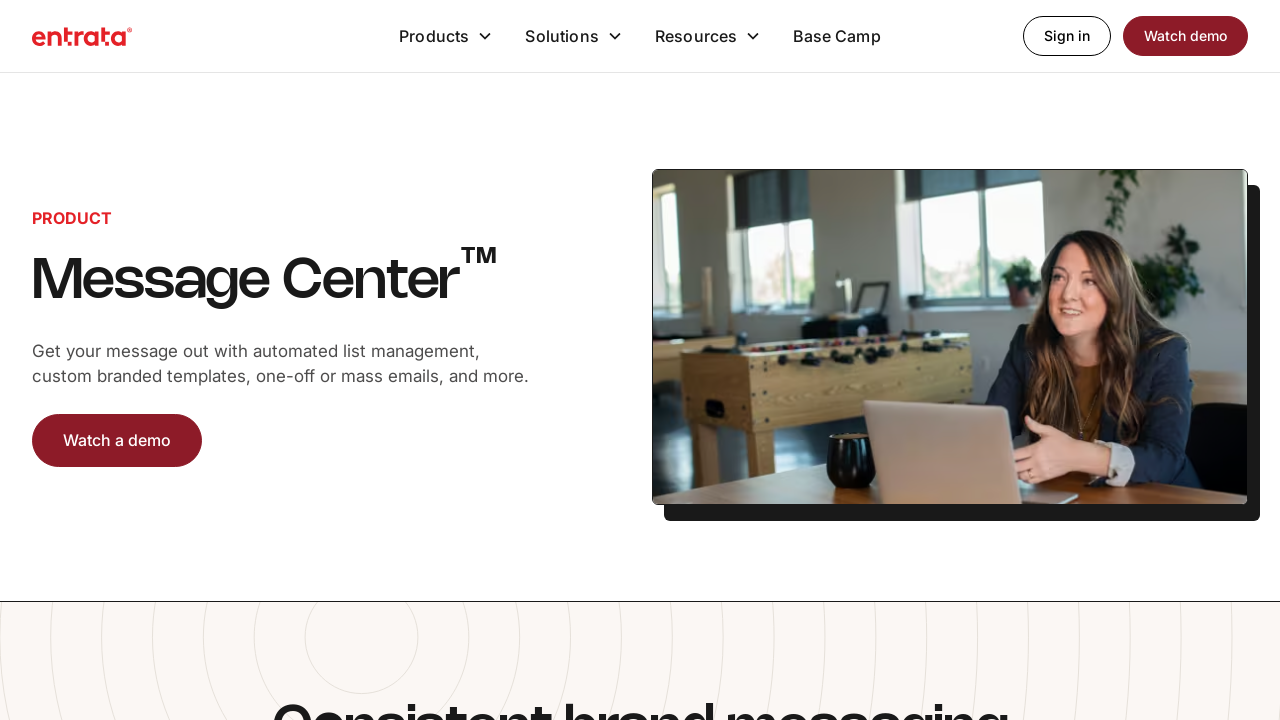

Verified navigation to 'Message Center' - expected URL '/products/message-center' found in actual URL 'https://www.entrata.com/products/message-center'
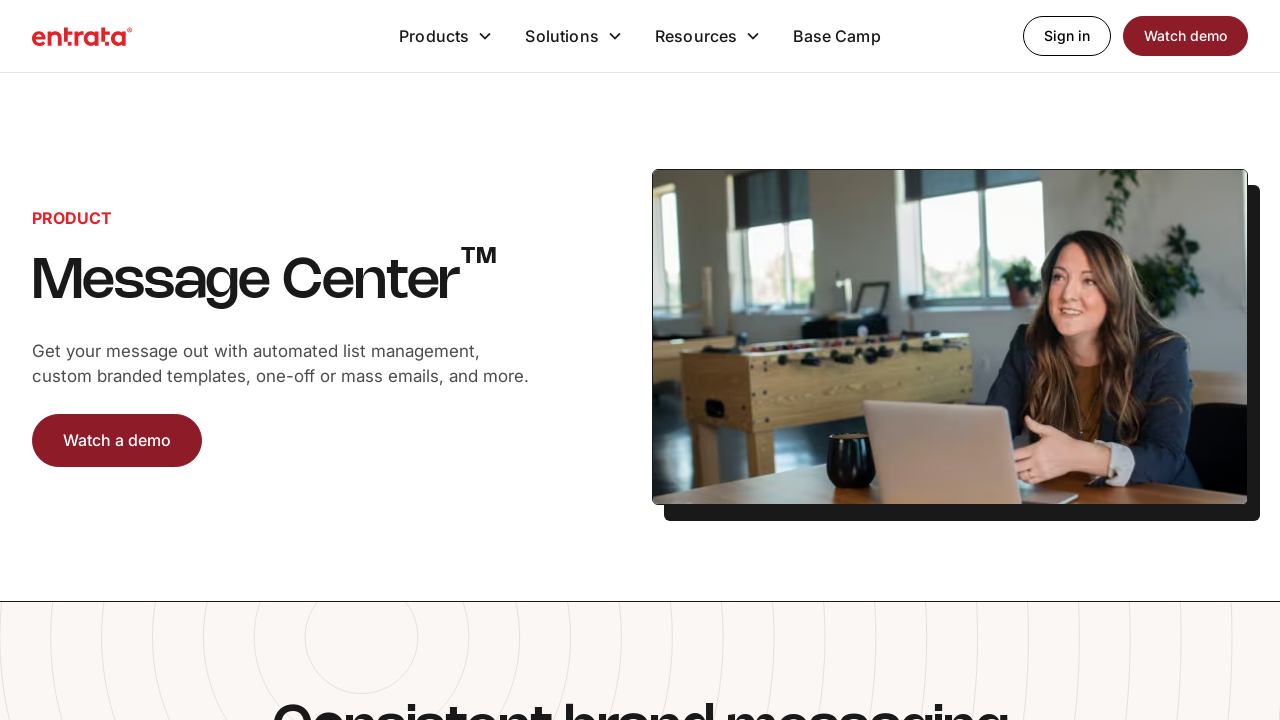

Navigated back to previous page after validating 'Message Center'
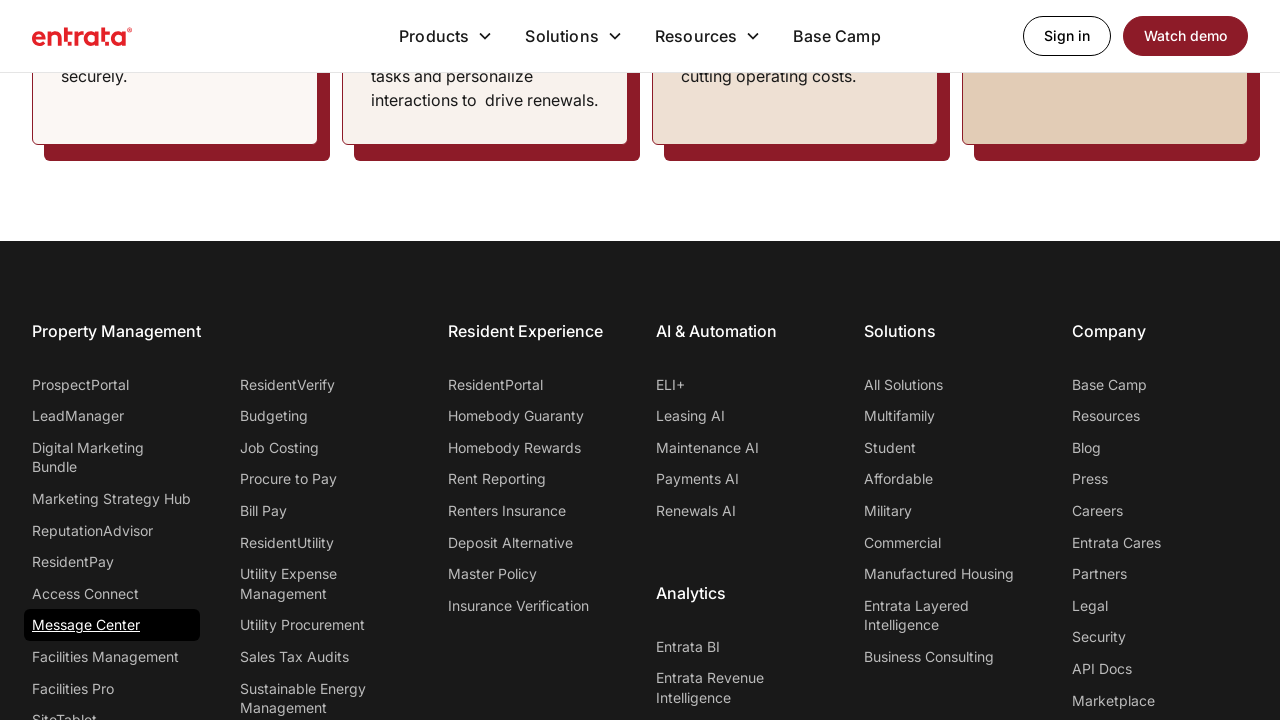

Selected footer link at position 8
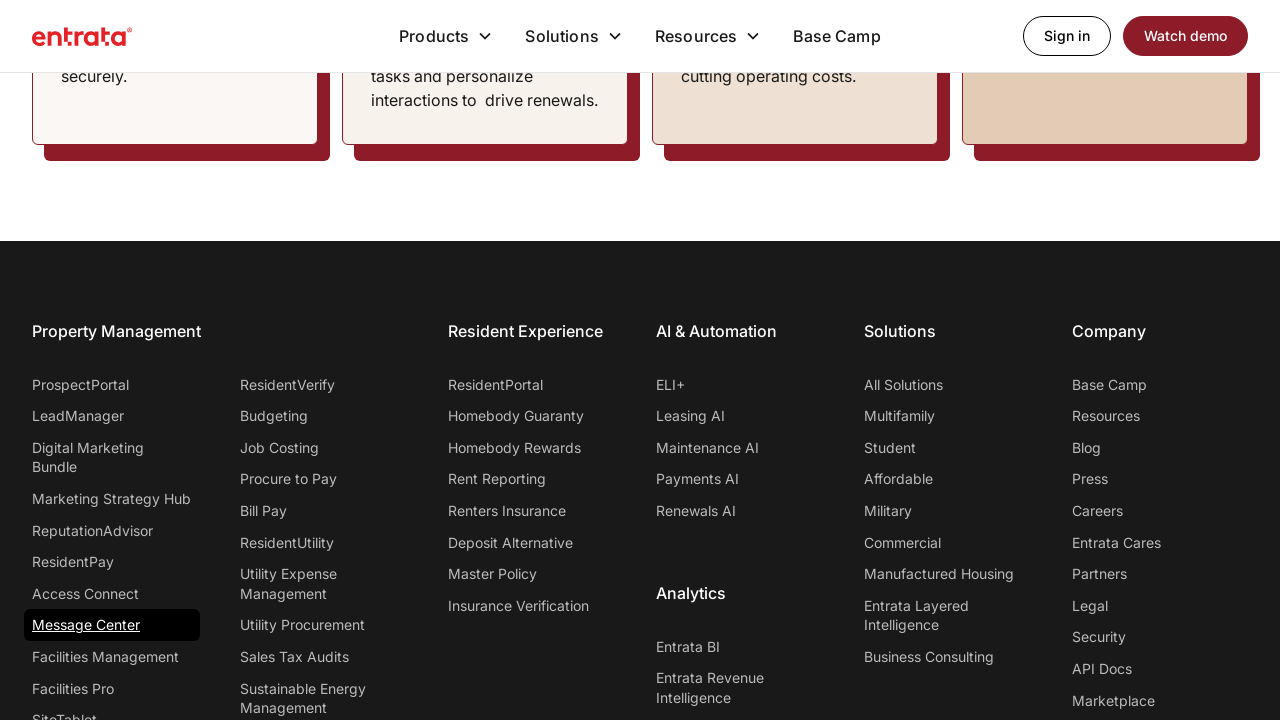

Retrieved link text: 'Facilities Management'
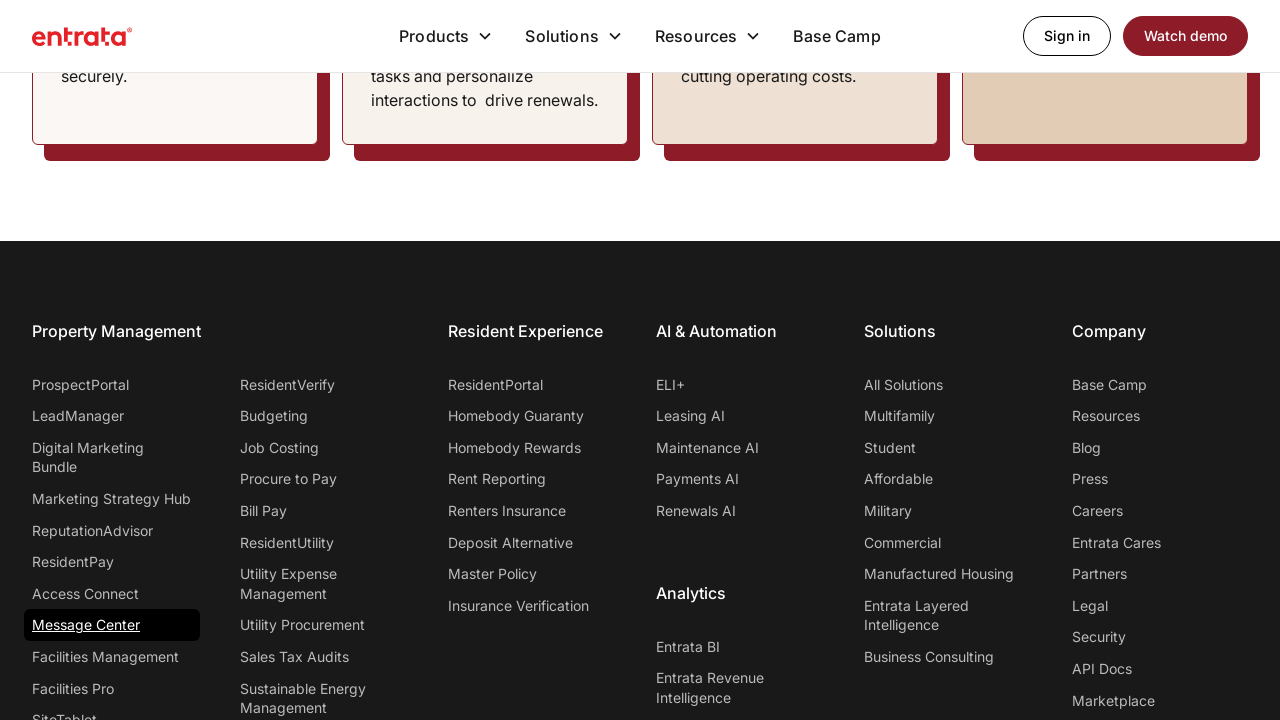

Retrieved link href: '/products/facility-management'
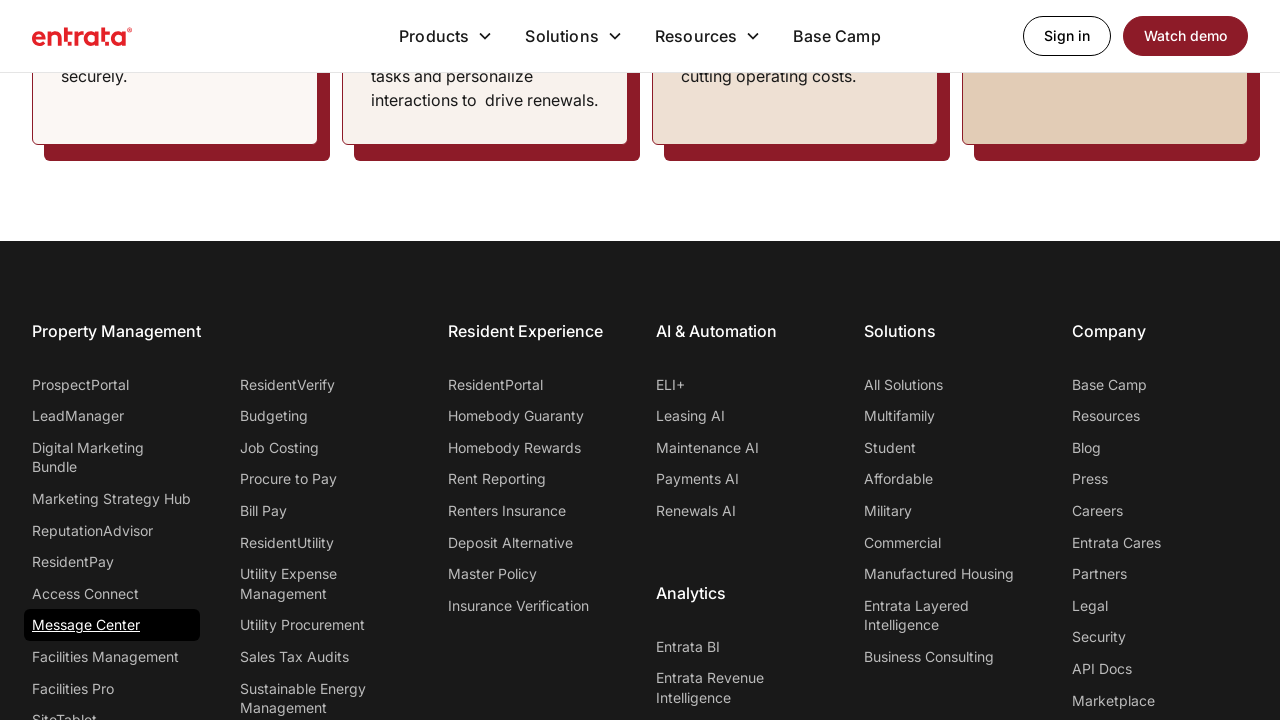

Clicked footer link 'Facilities Management' at (112, 657) on footer a >> nth=8
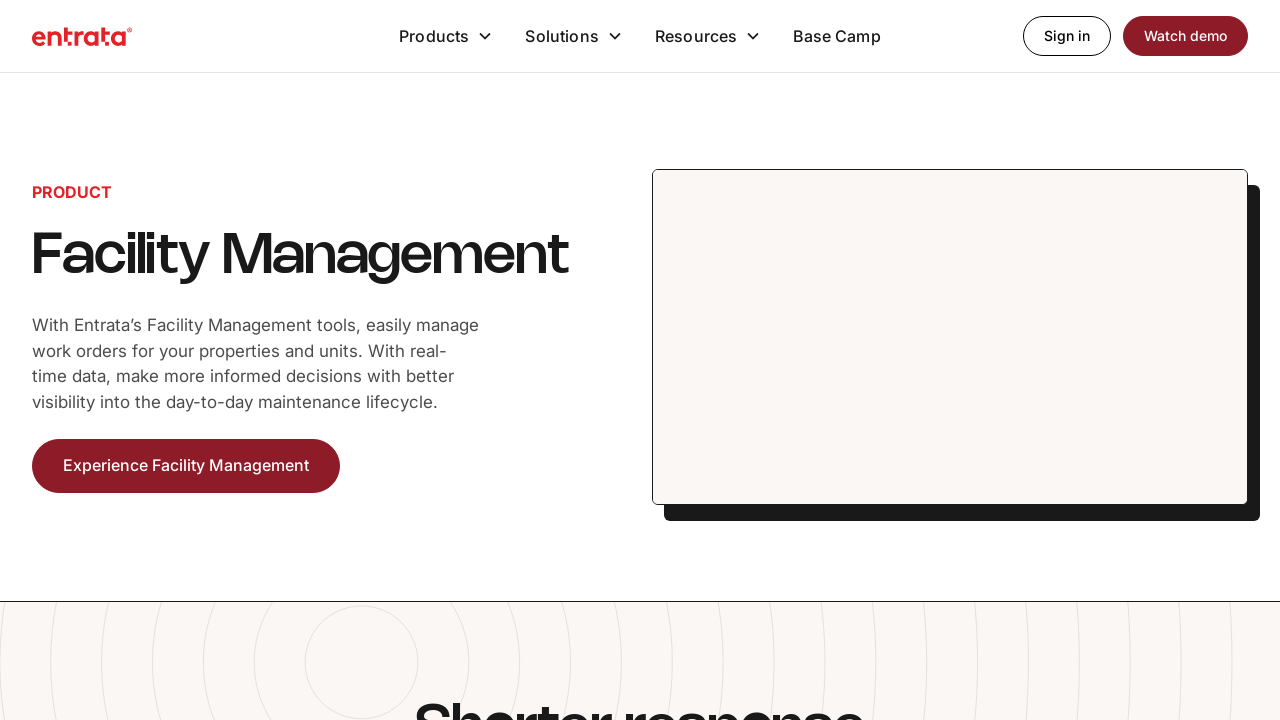

Waited for page load after clicking 'Facilities Management'
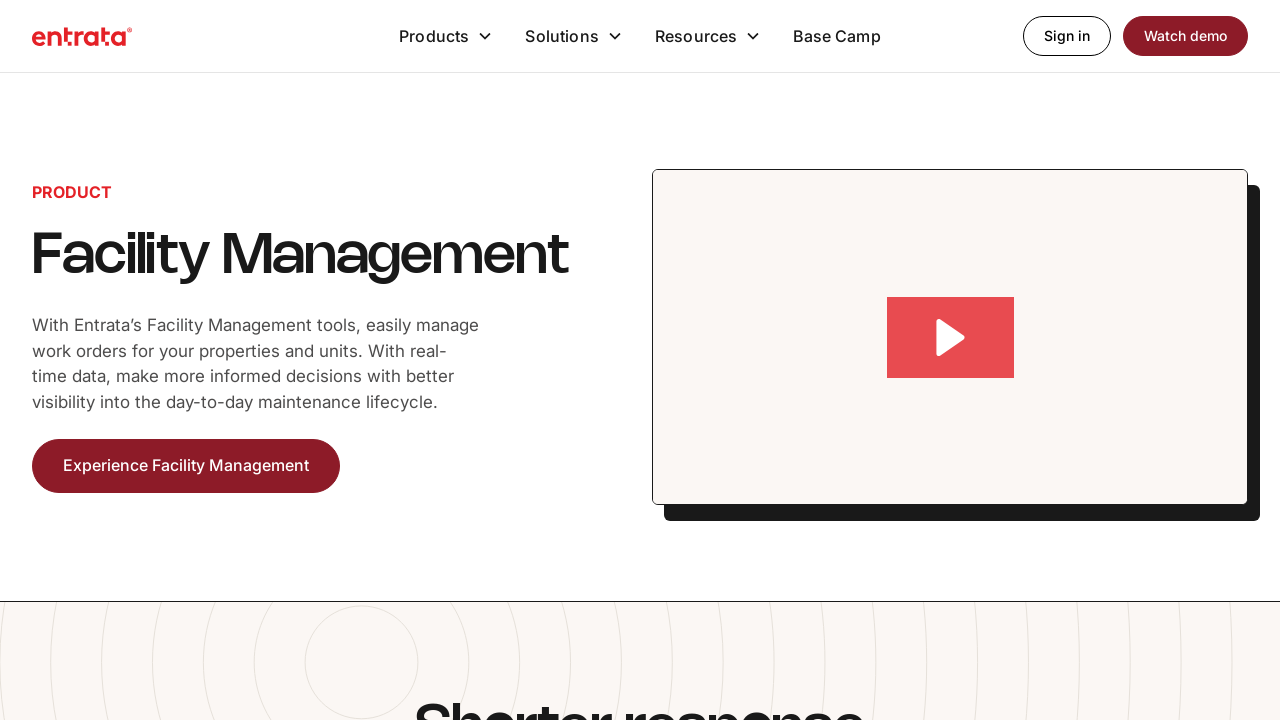

Retrieved current URL: 'https://www.entrata.com/products/facility-management'
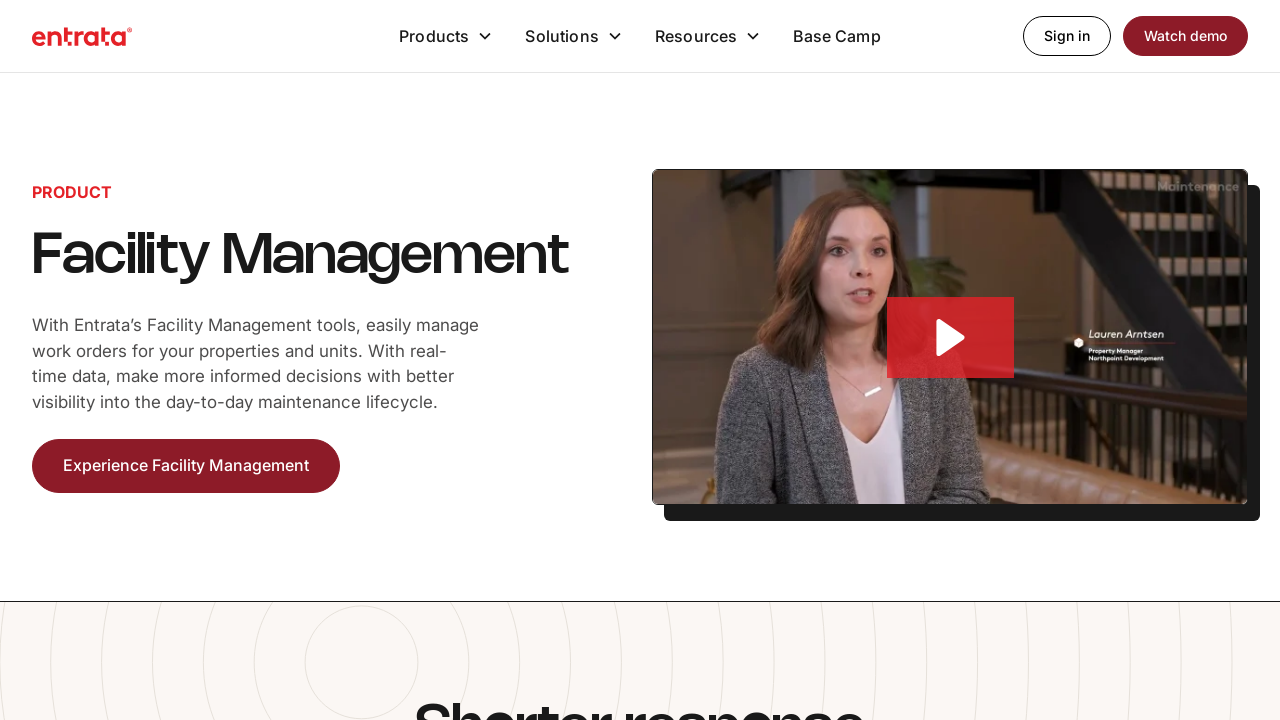

Verified navigation to 'Facilities Management' - expected URL '/products/facility-management' found in actual URL 'https://www.entrata.com/products/facility-management'
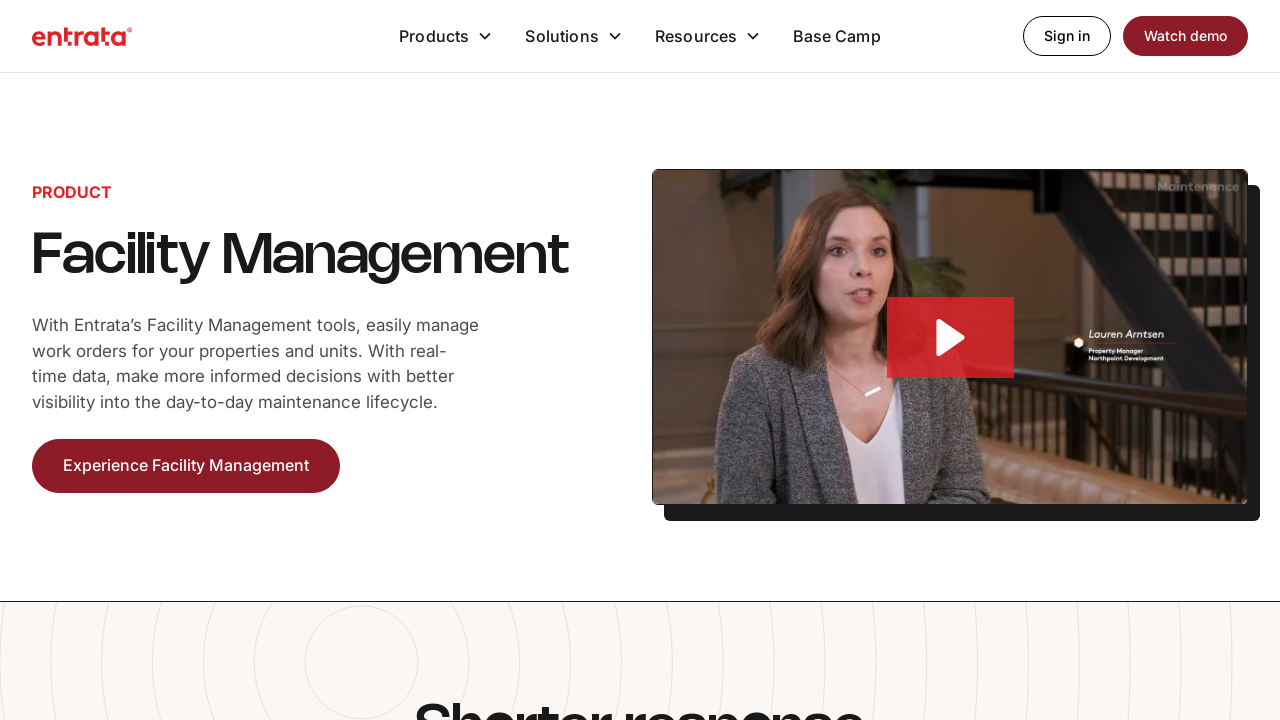

Navigated back to previous page after validating 'Facilities Management'
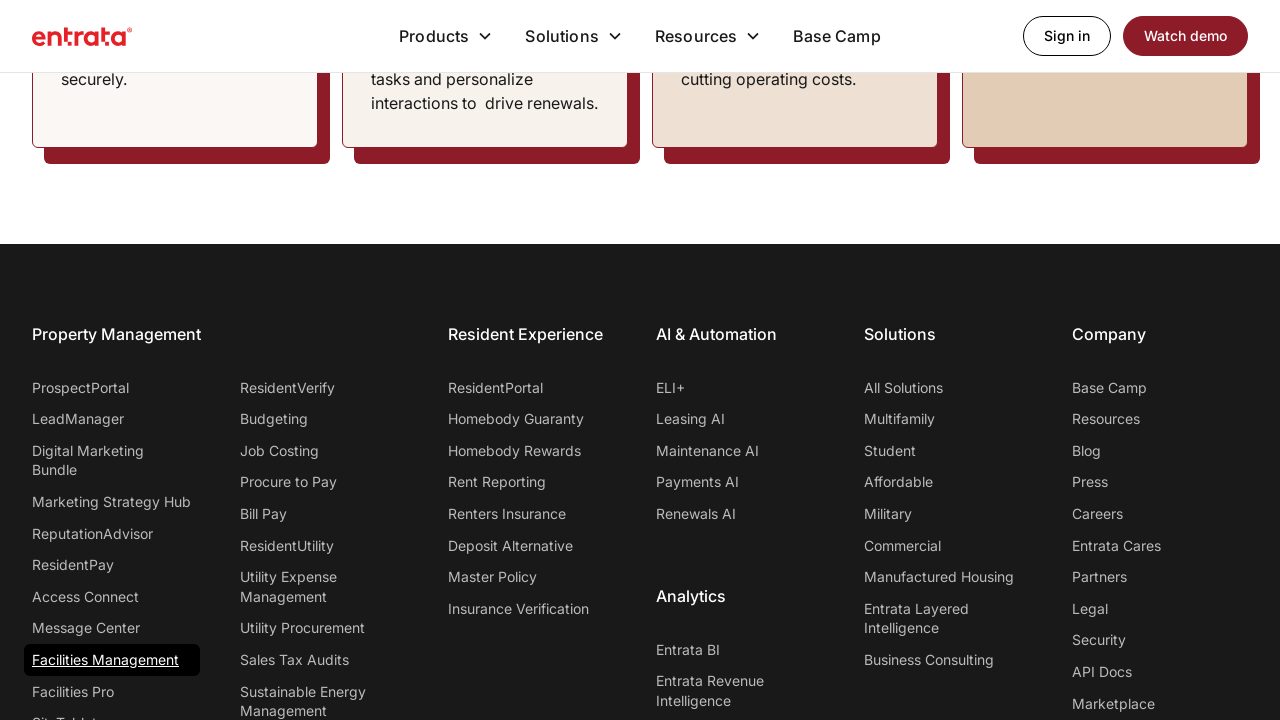

Selected footer link at position 9
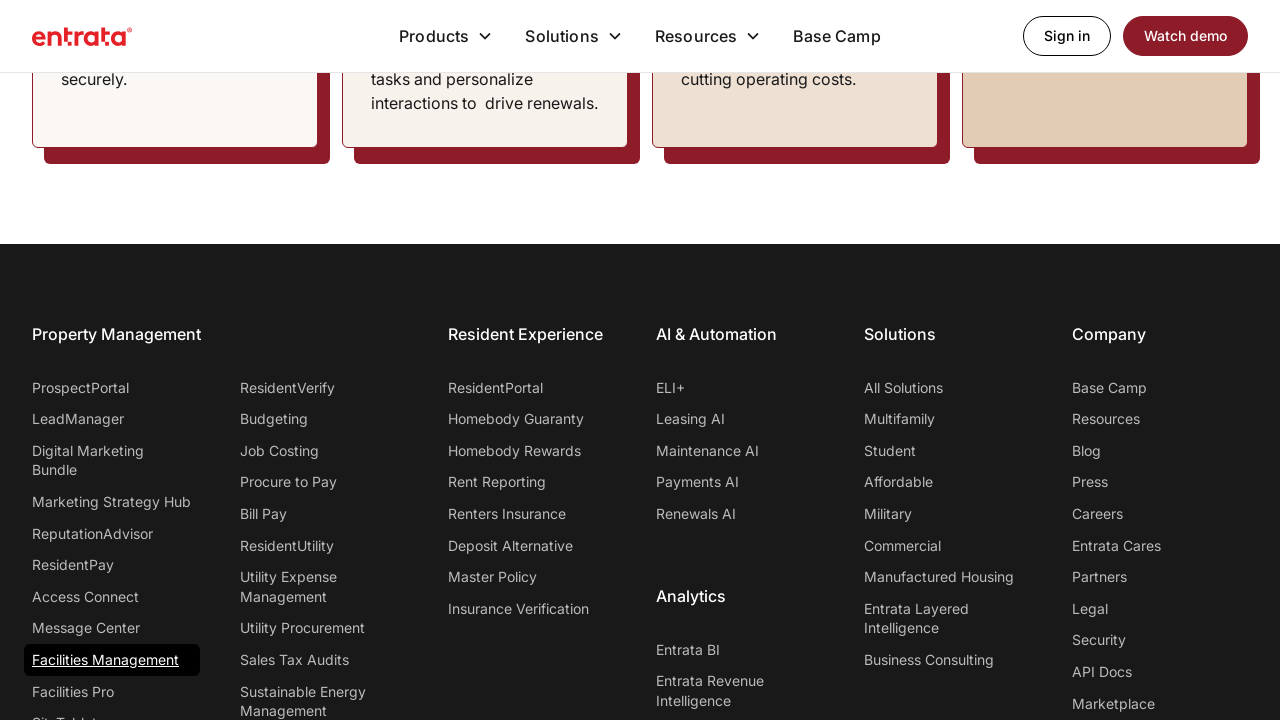

Retrieved link text: 'Facilities Pro'
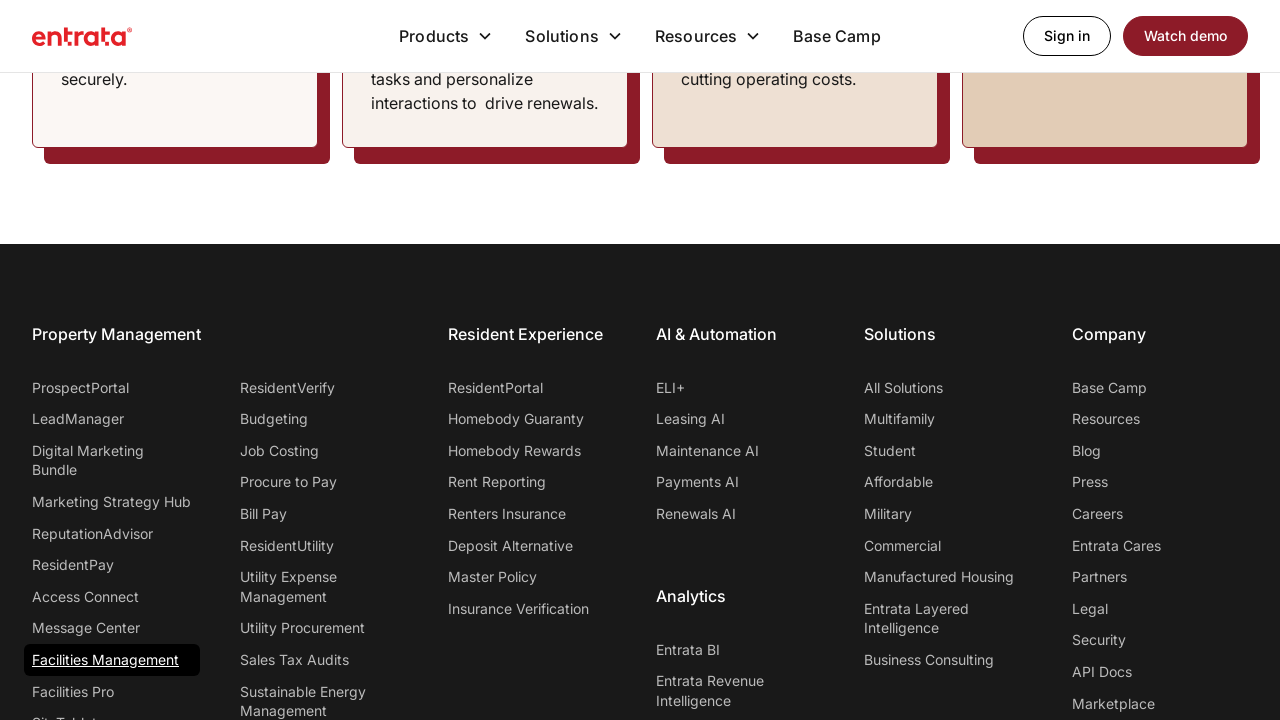

Retrieved link href: '/products/facilities-pro'
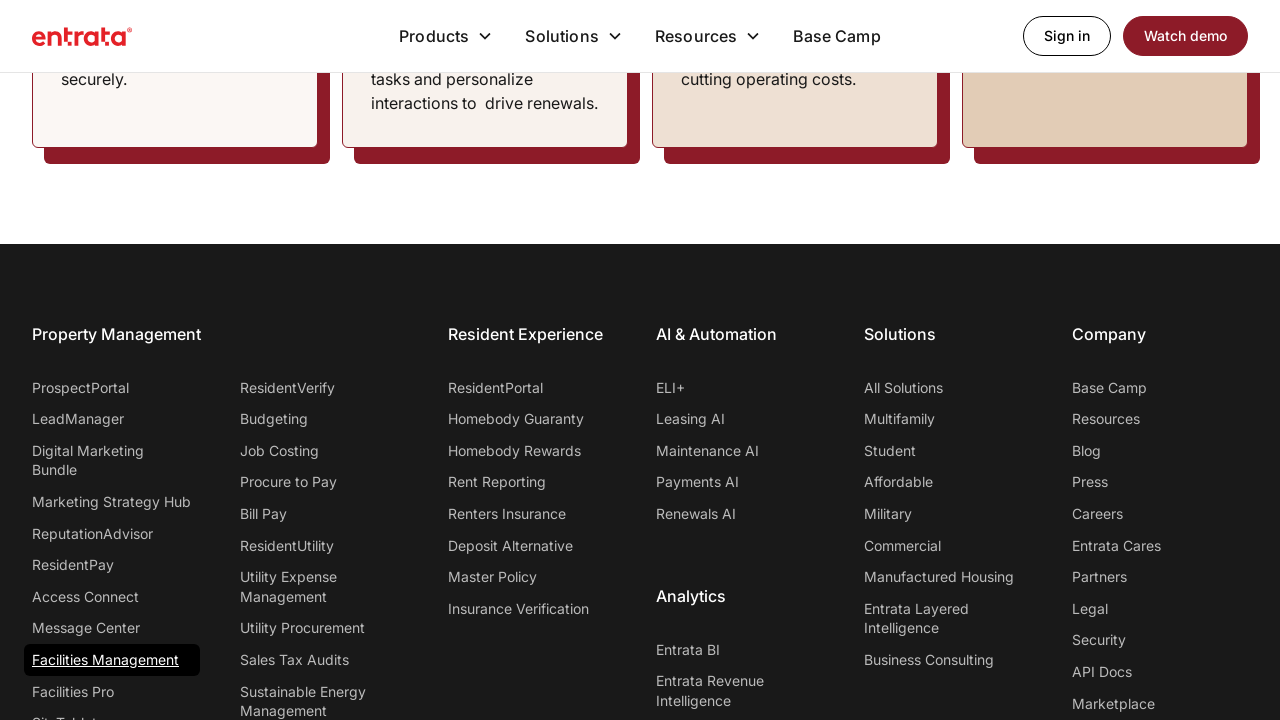

Clicked footer link 'Facilities Pro' at (112, 691) on footer a >> nth=9
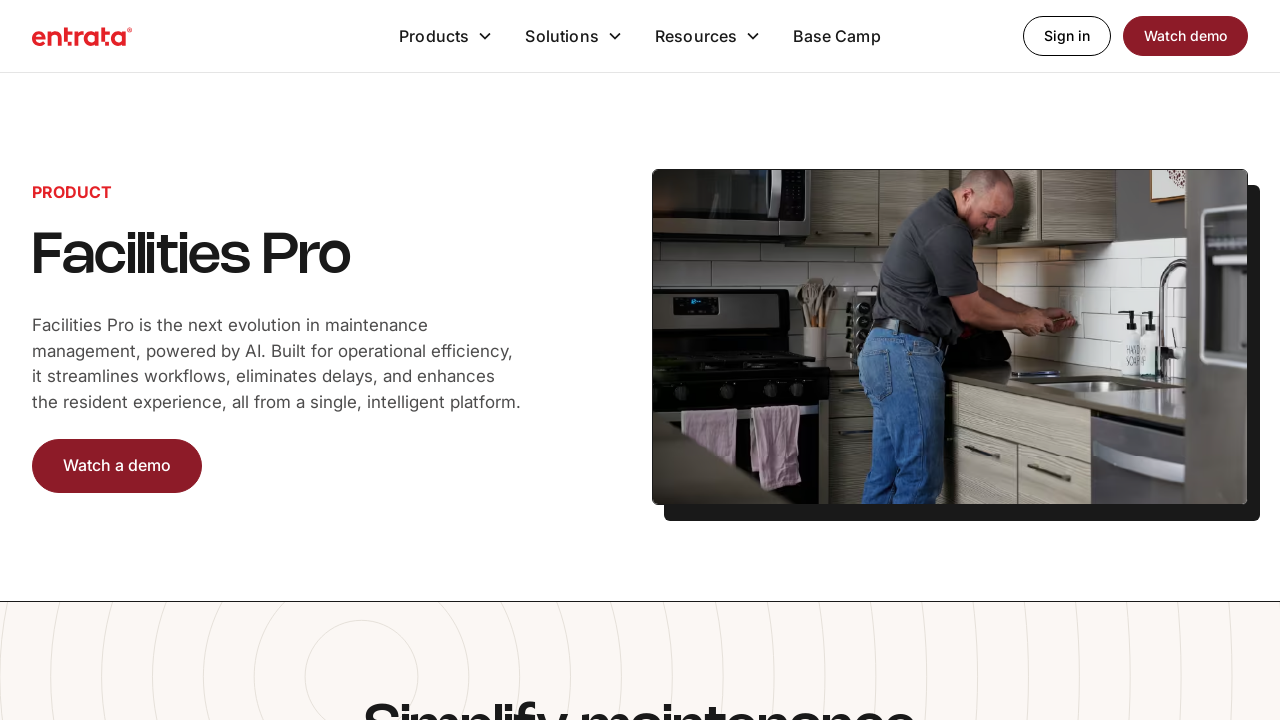

Waited for page load after clicking 'Facilities Pro'
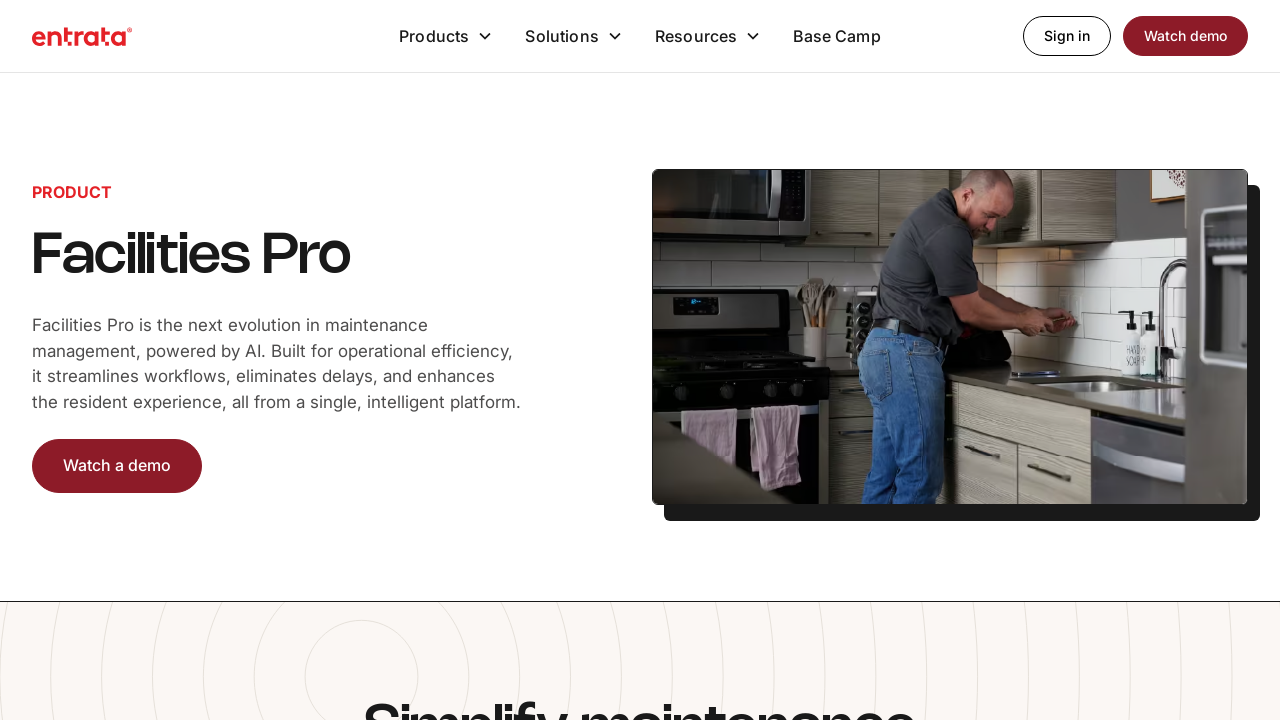

Retrieved current URL: 'https://www.entrata.com/products/facilities-pro'
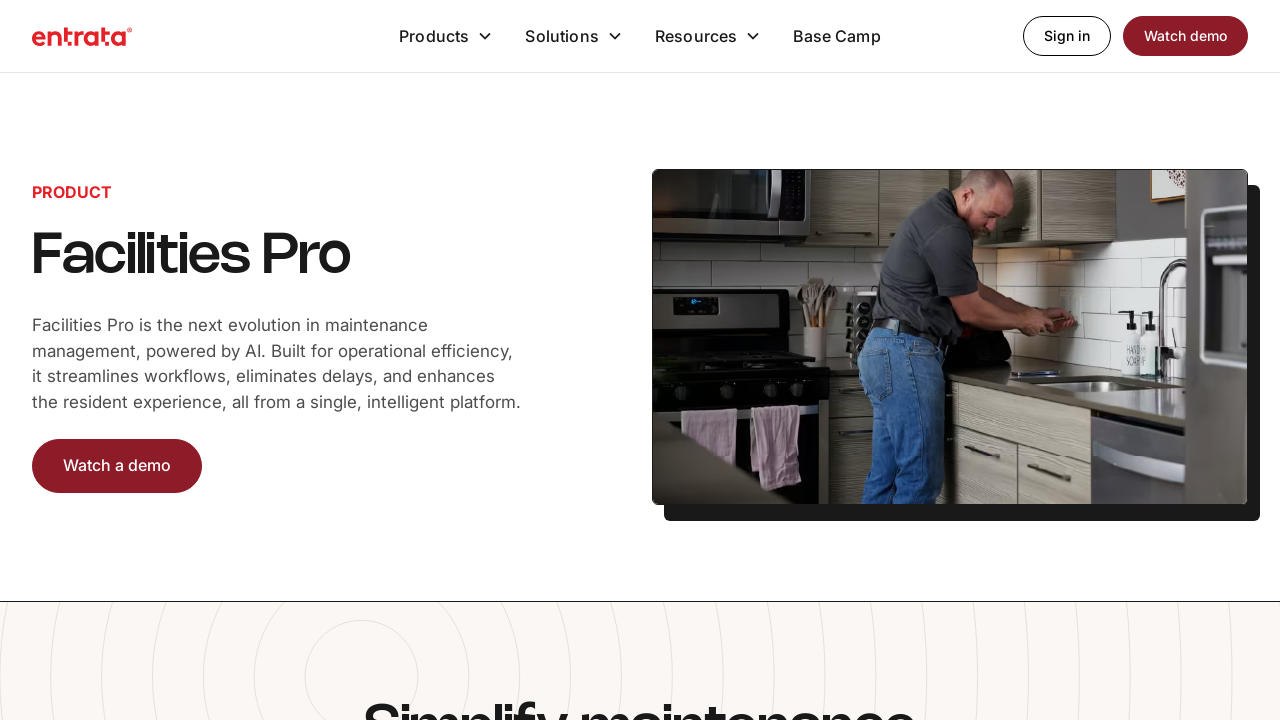

Verified navigation to 'Facilities Pro' - expected URL '/products/facilities-pro' found in actual URL 'https://www.entrata.com/products/facilities-pro'
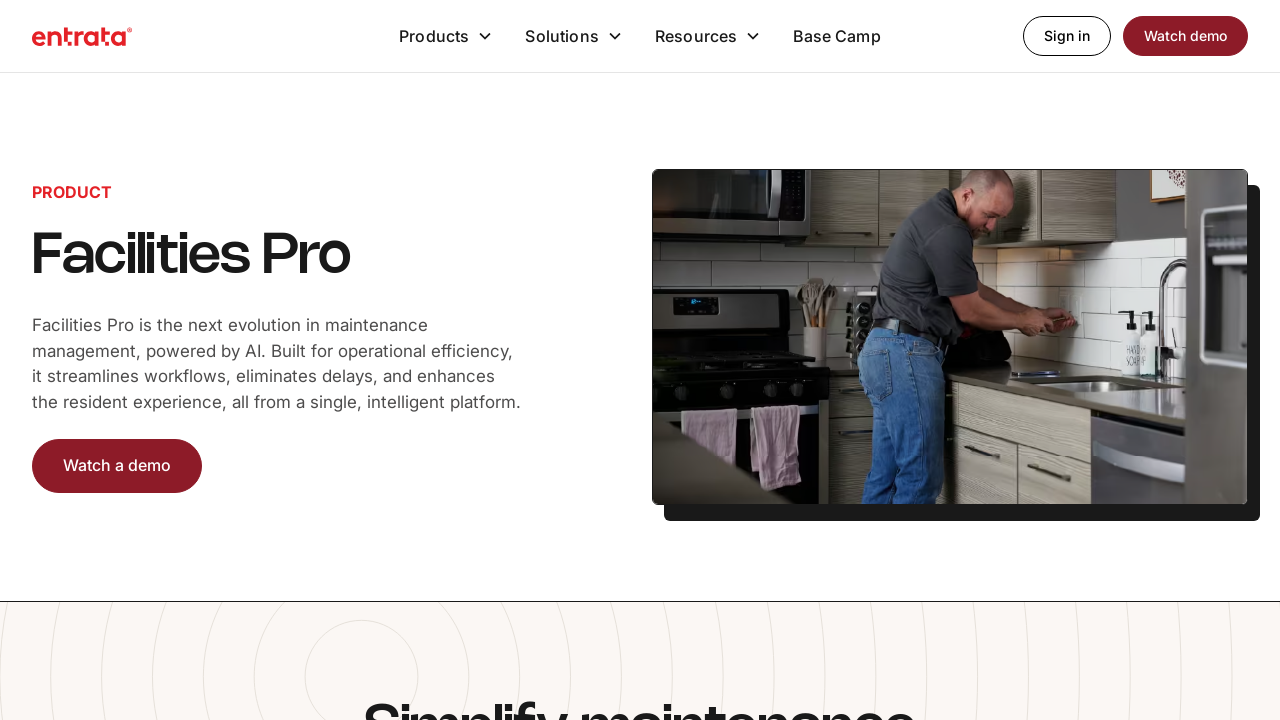

Navigated back to previous page after validating 'Facilities Pro'
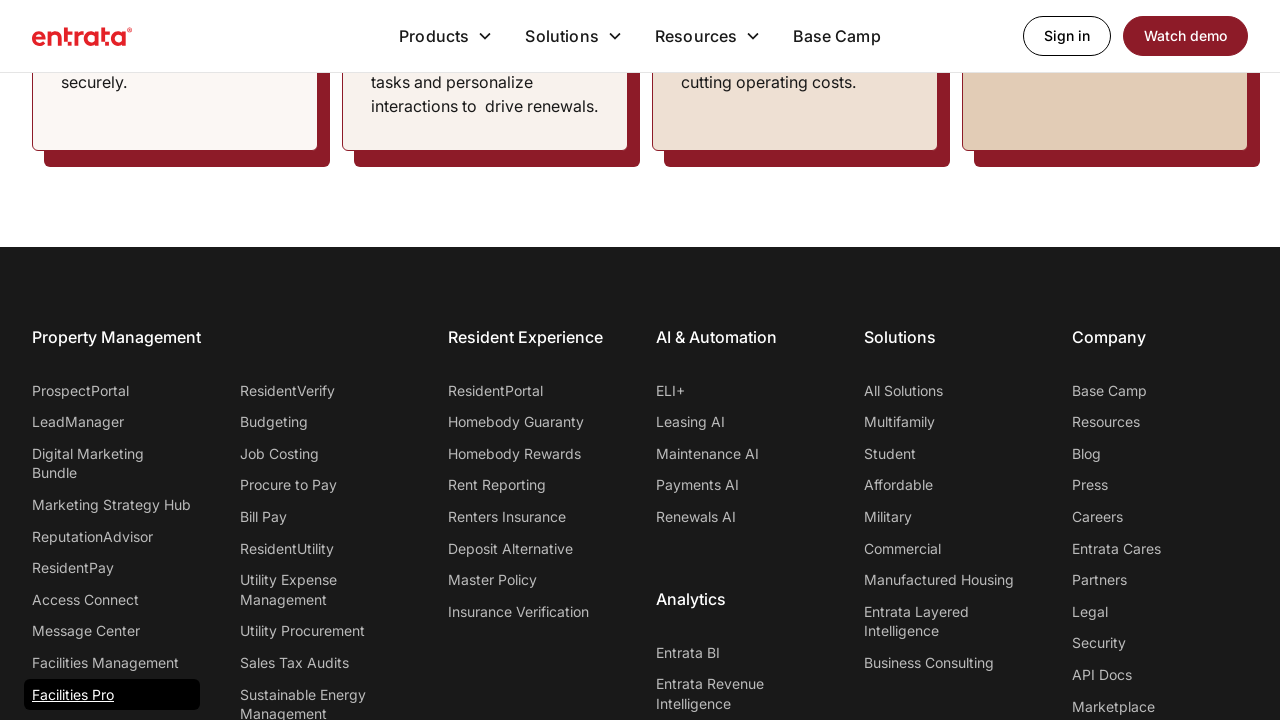

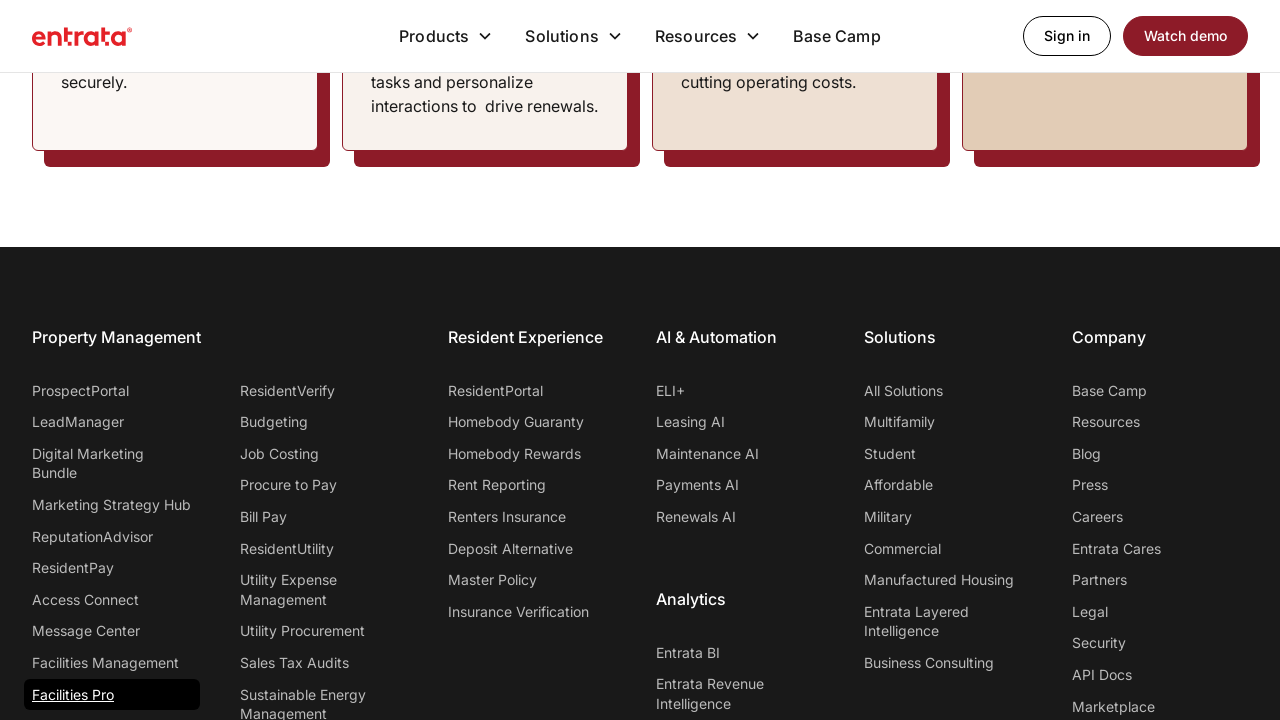